Automates the "1 to 50" clicking game by finding and clicking numbers from 1 to 50 in sequential order

Starting URL: http://zzzscore.com/1to50/en

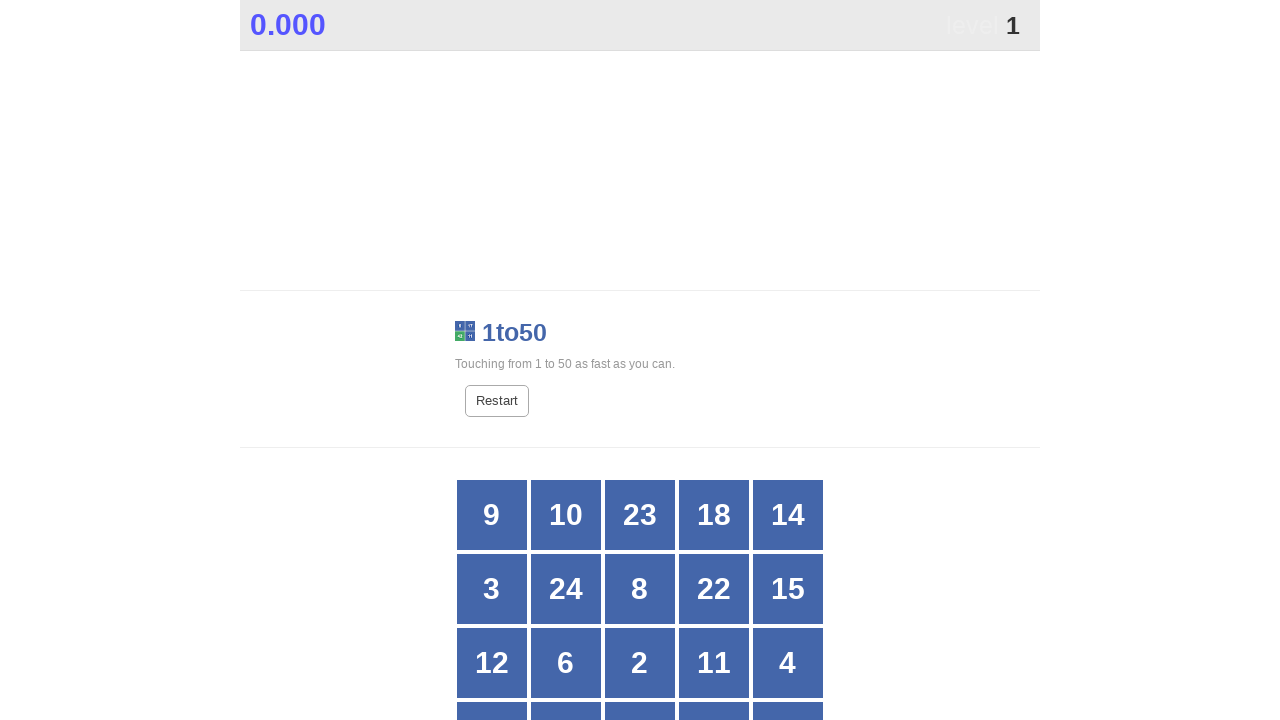

Mapped initial position of number 9
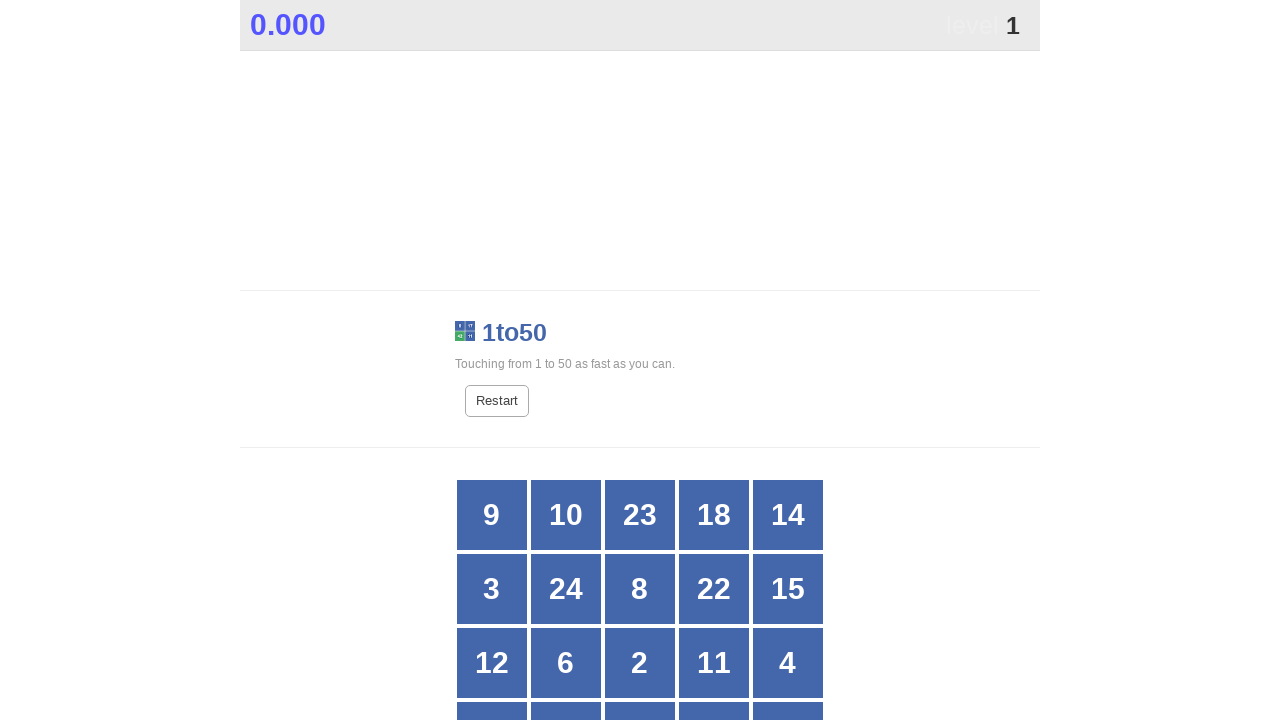

Mapped initial position of number 10
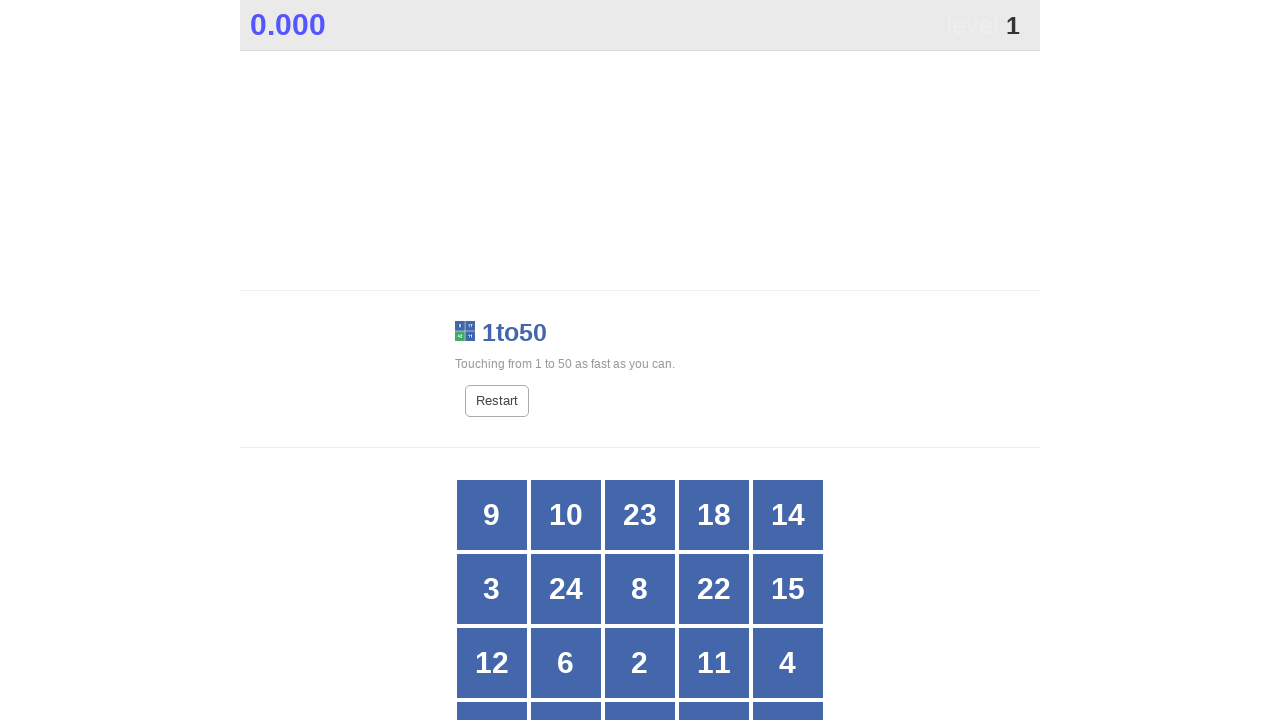

Mapped initial position of number 23
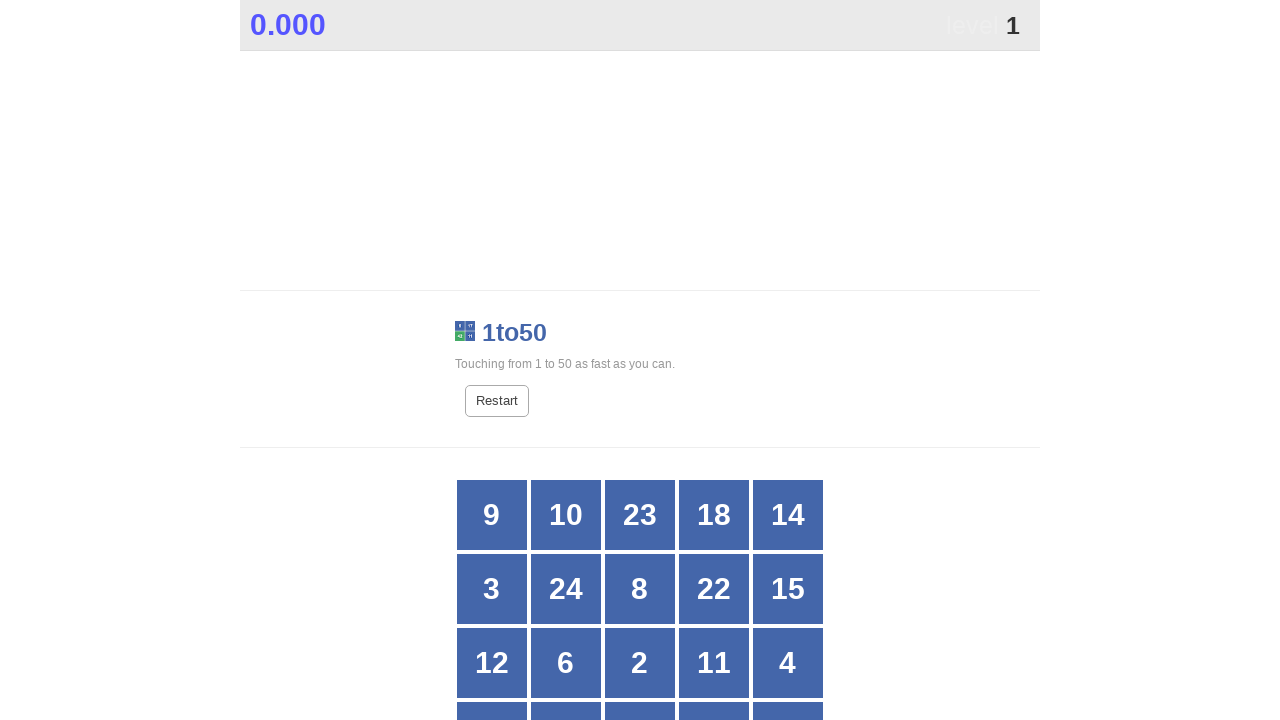

Mapped initial position of number 18
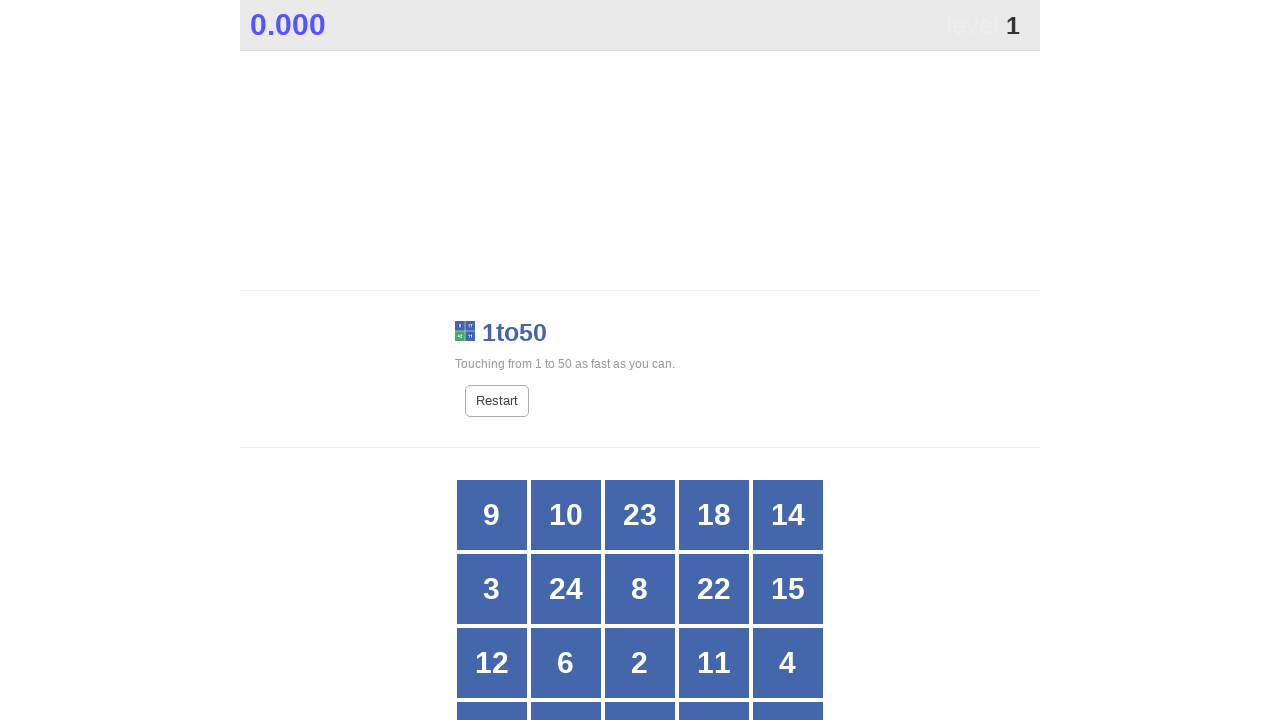

Mapped initial position of number 14
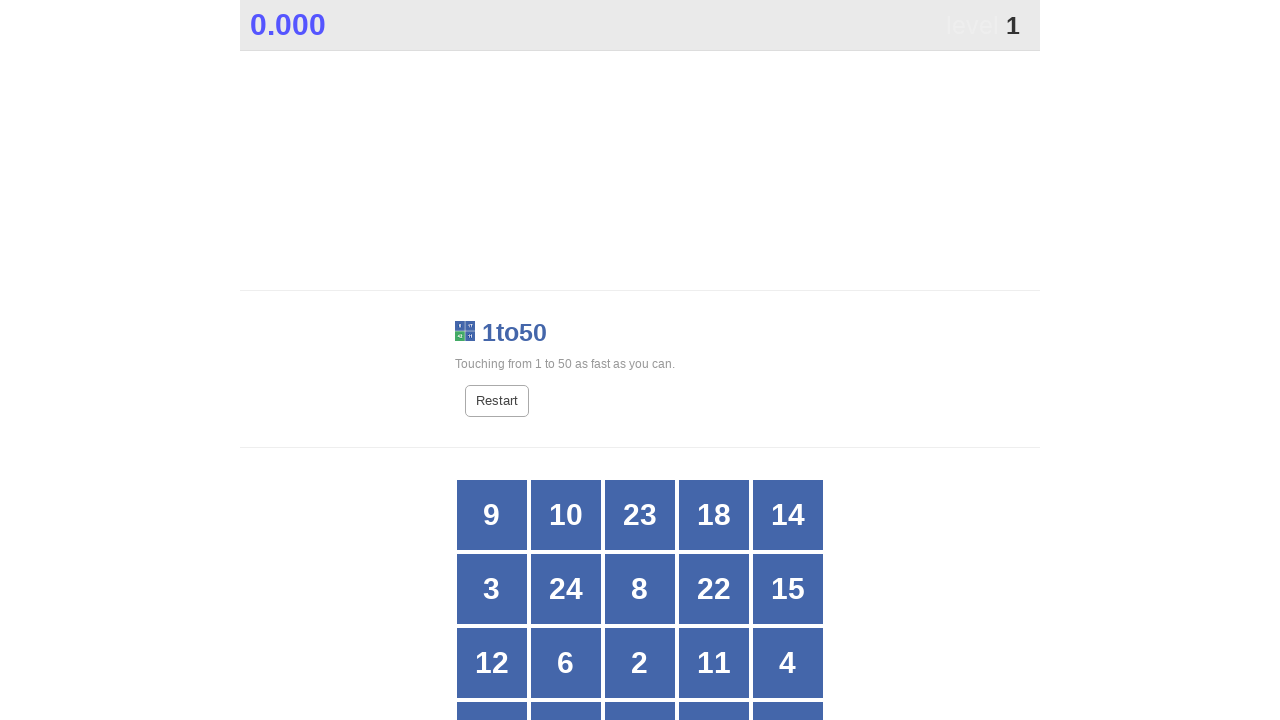

Mapped initial position of number 3
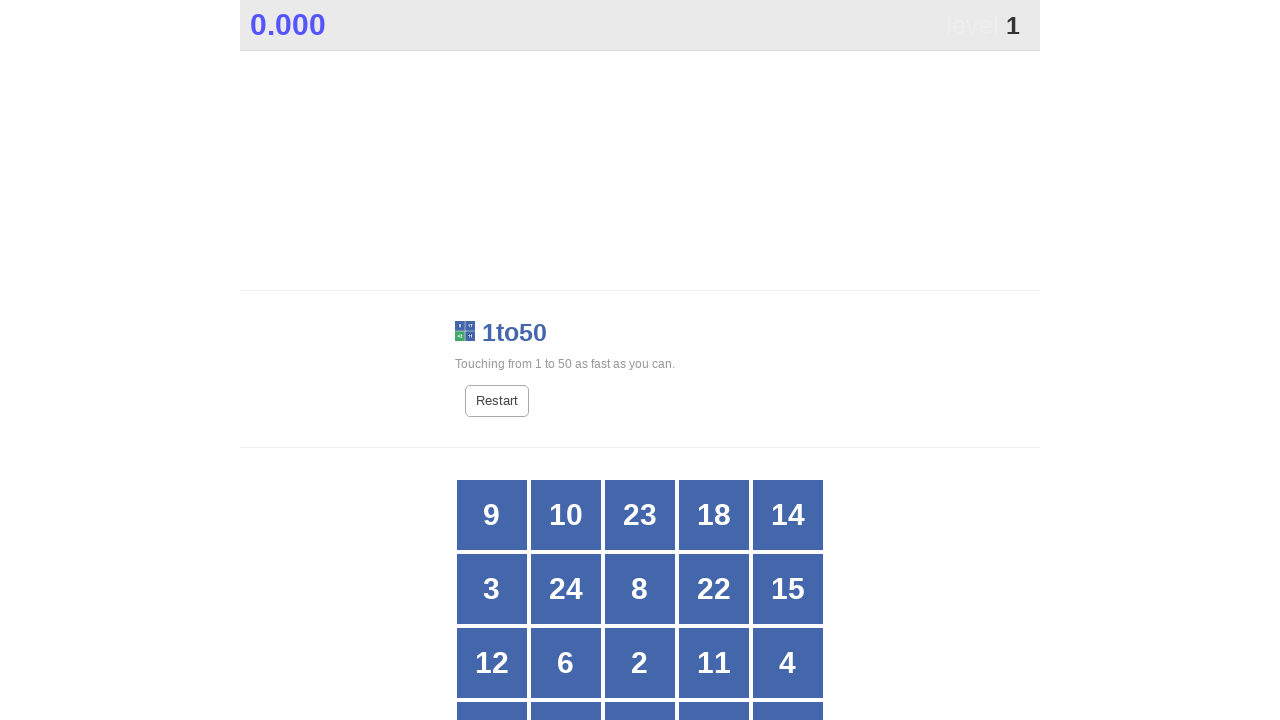

Mapped initial position of number 24
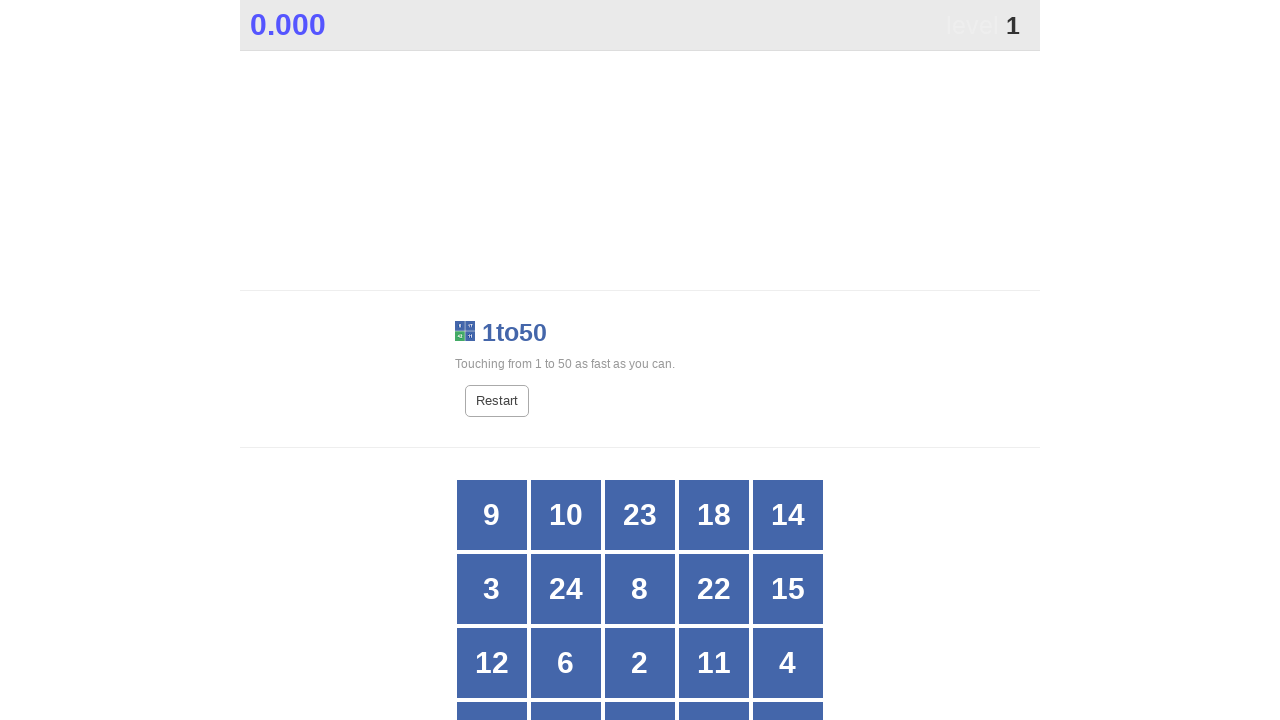

Mapped initial position of number 8
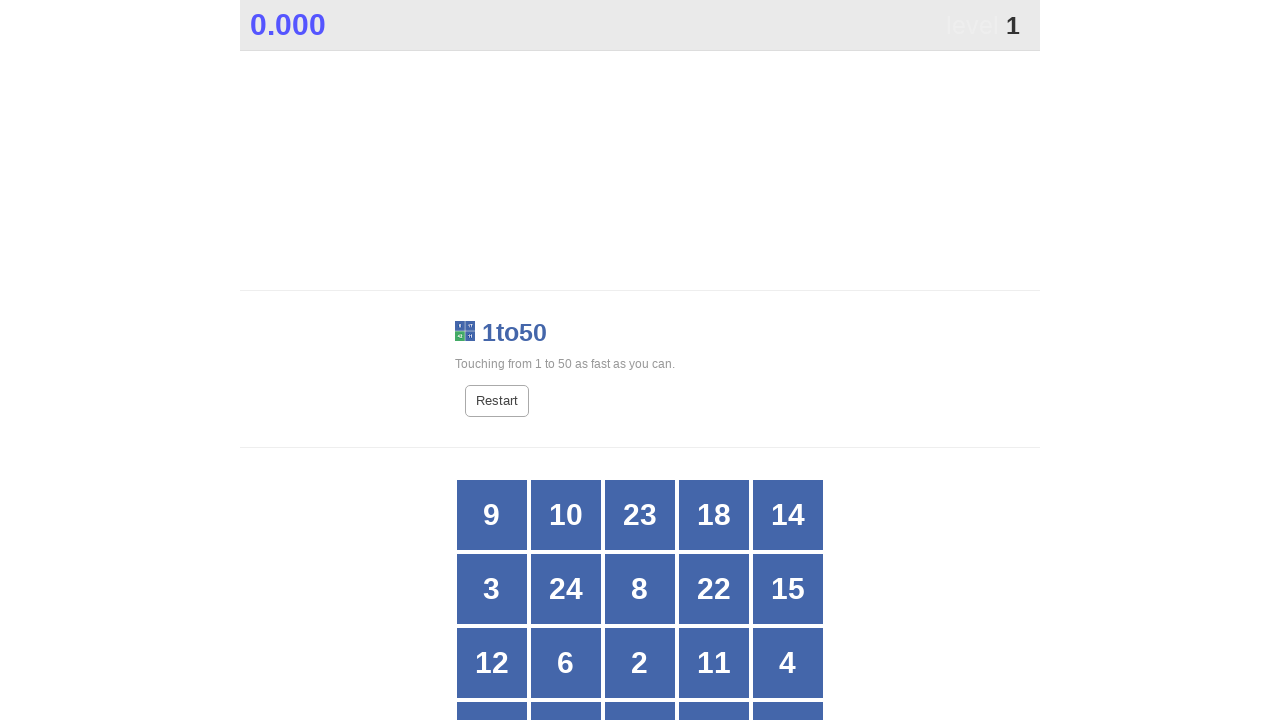

Mapped initial position of number 22
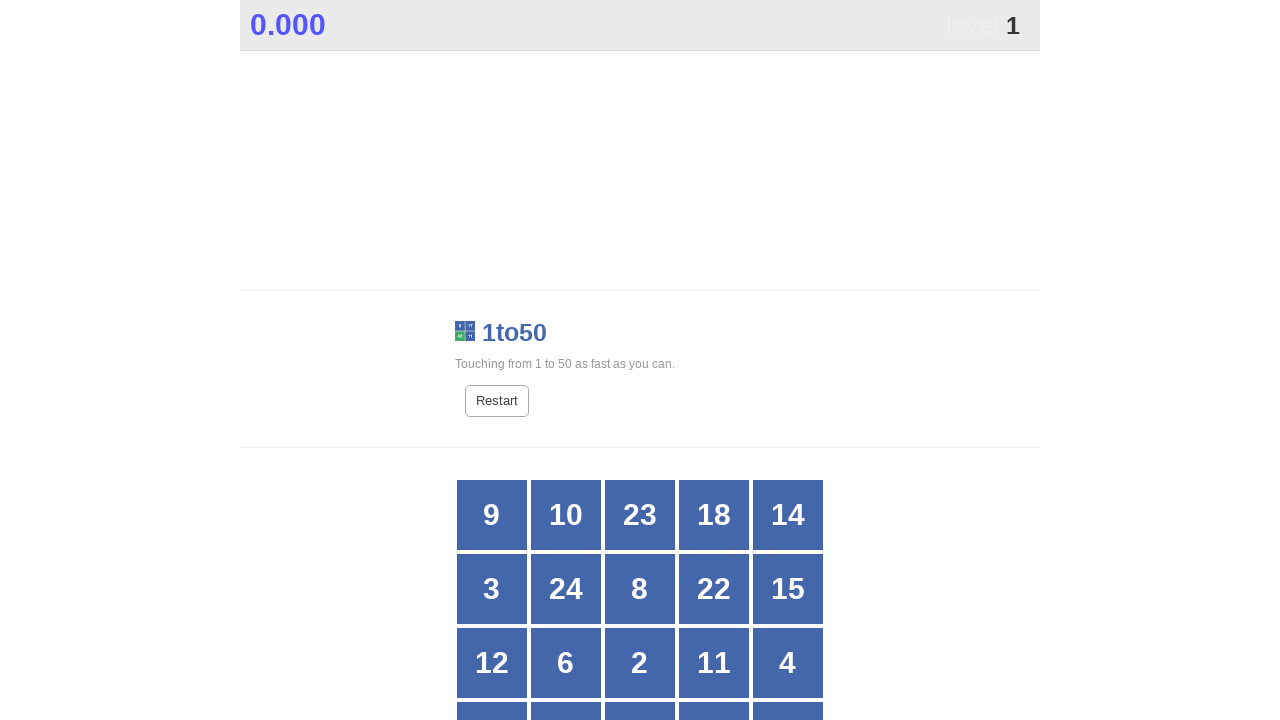

Mapped initial position of number 15
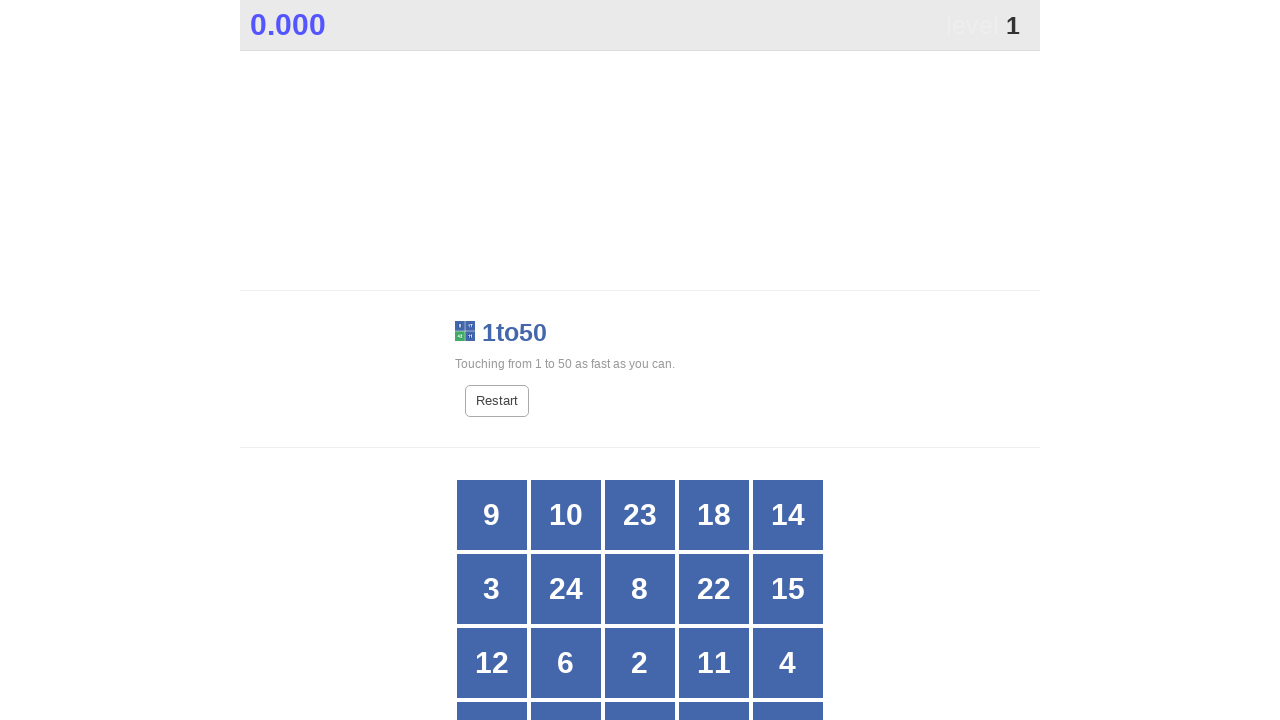

Mapped initial position of number 12
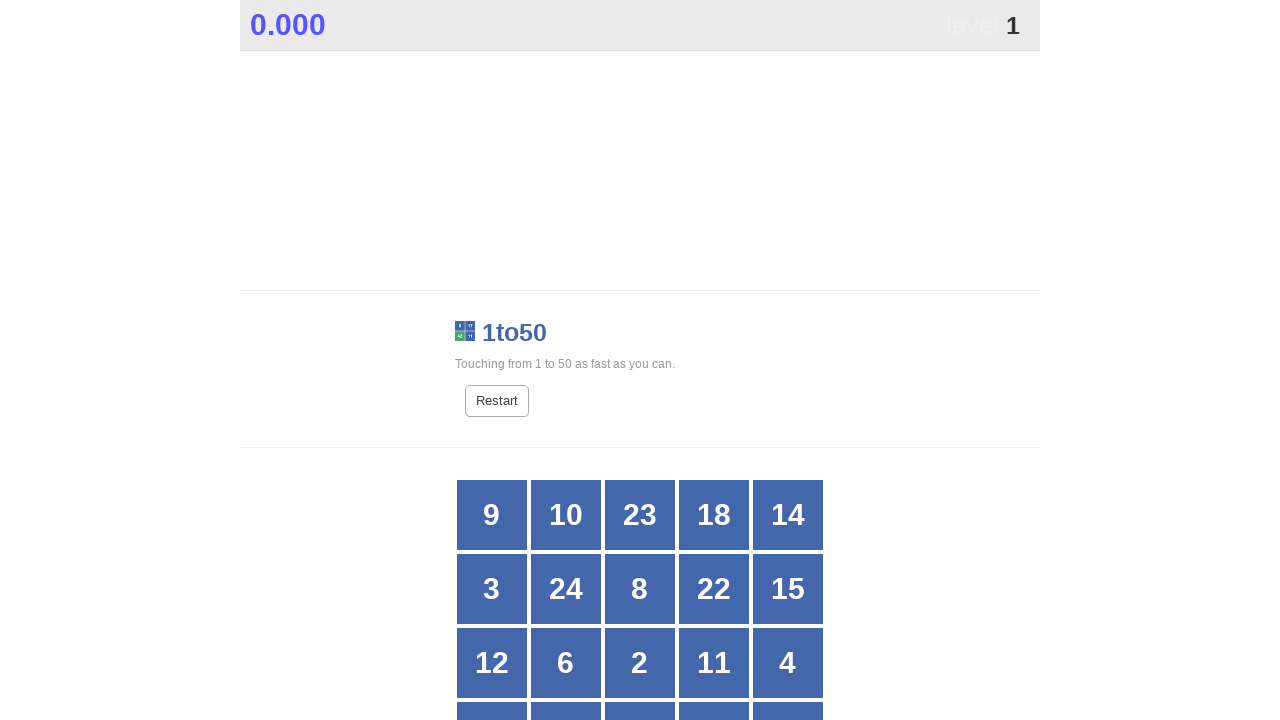

Mapped initial position of number 6
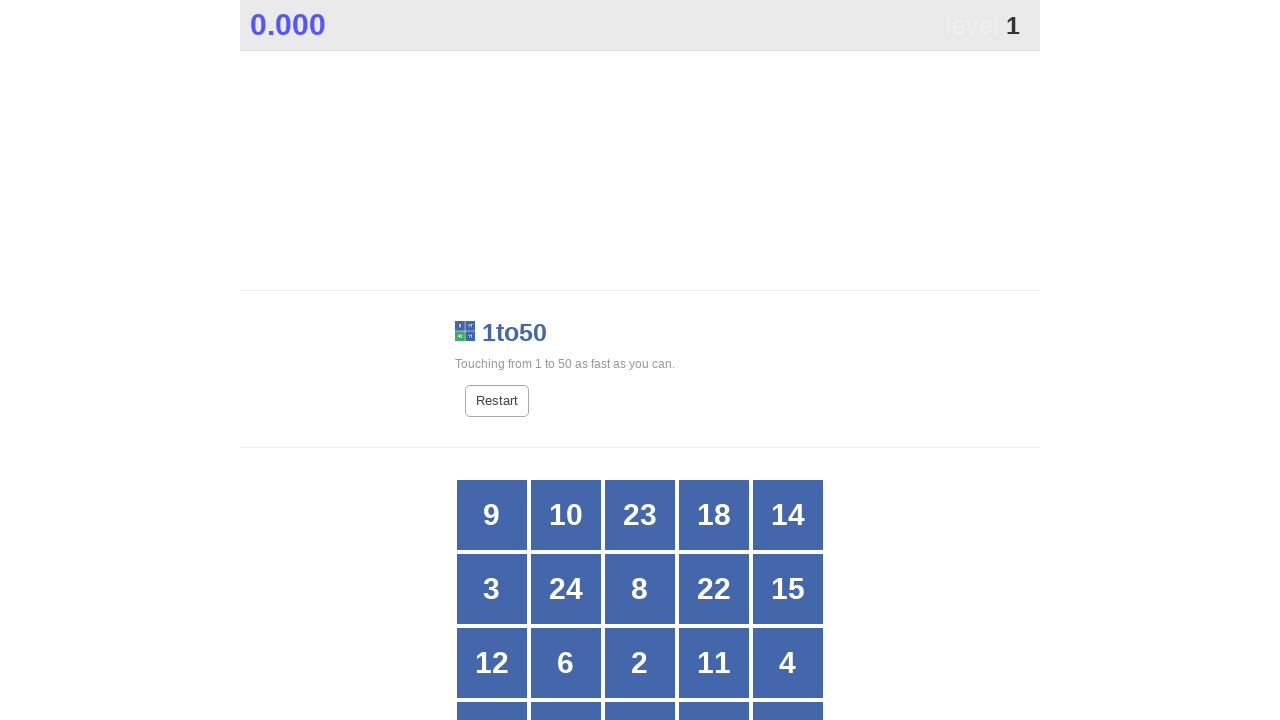

Mapped initial position of number 2
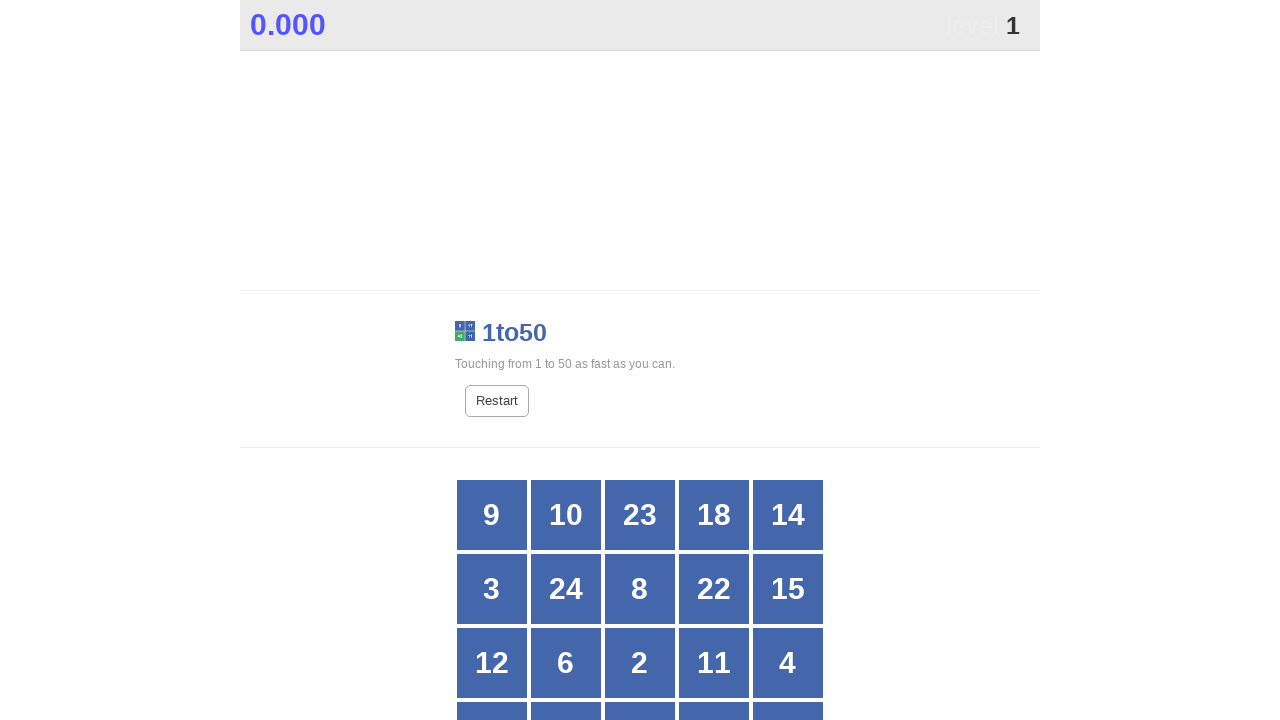

Mapped initial position of number 11
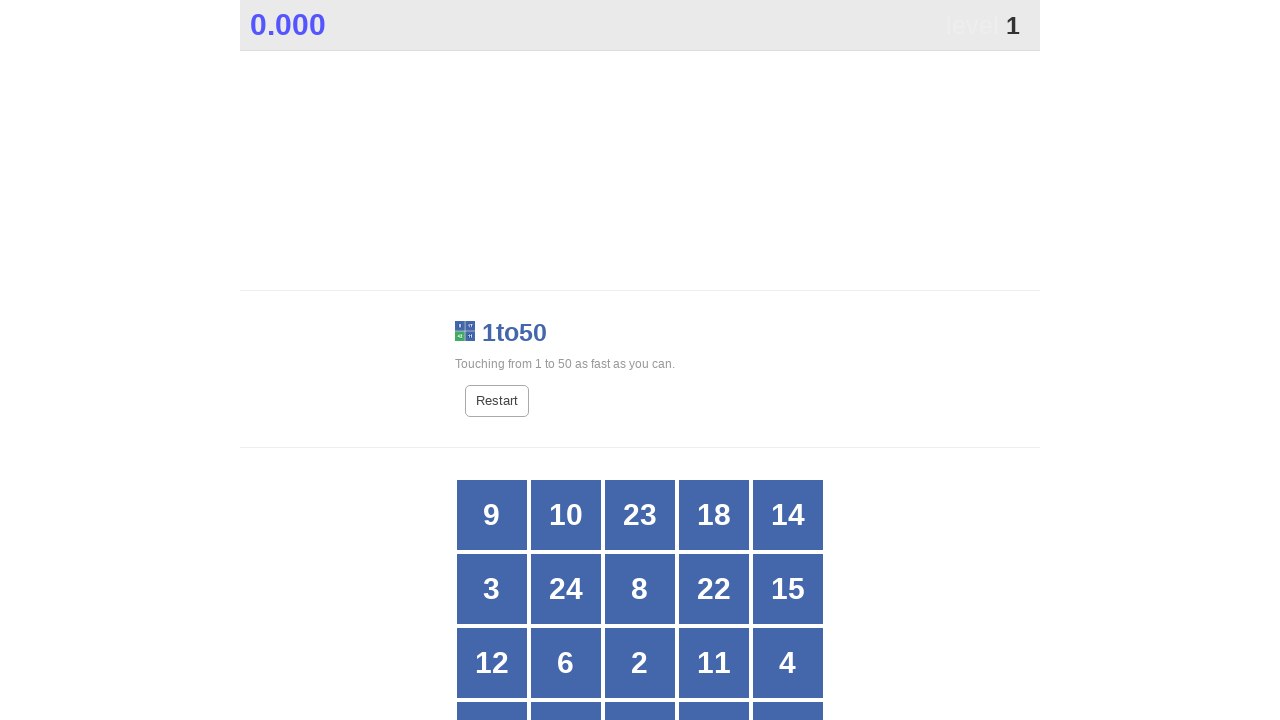

Mapped initial position of number 4
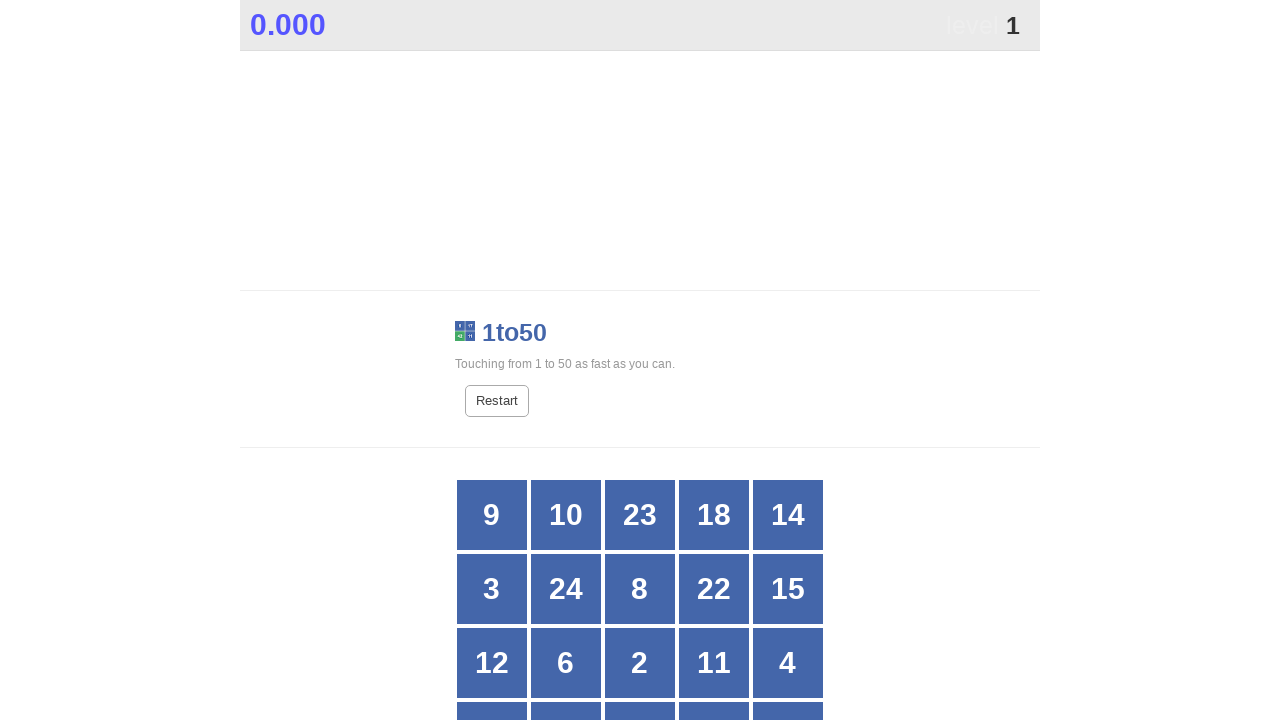

Mapped initial position of number 7
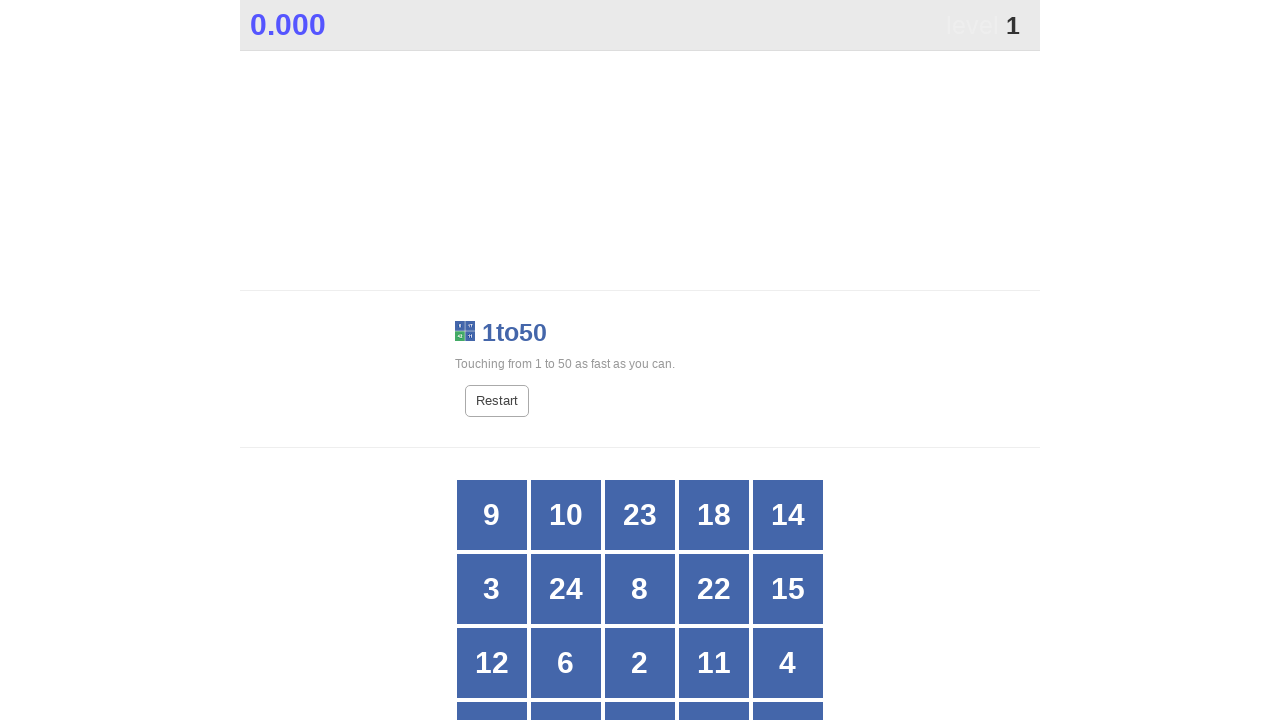

Mapped initial position of number 20
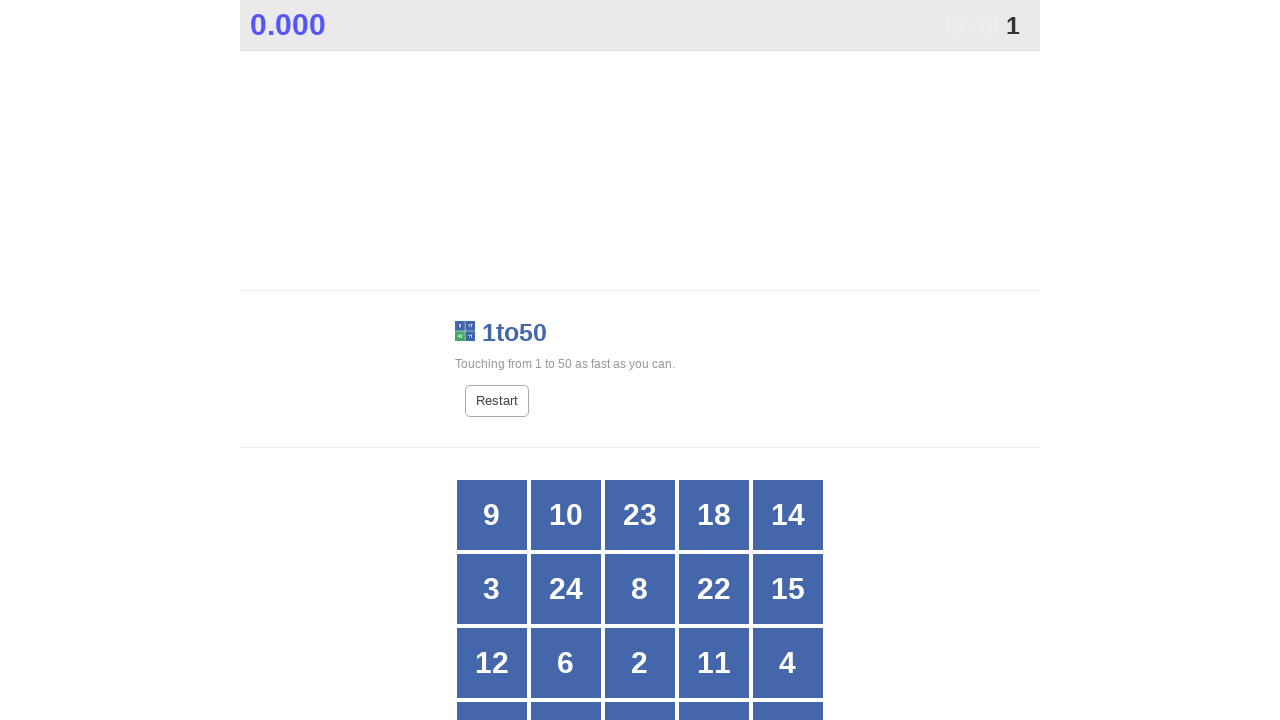

Mapped initial position of number 19
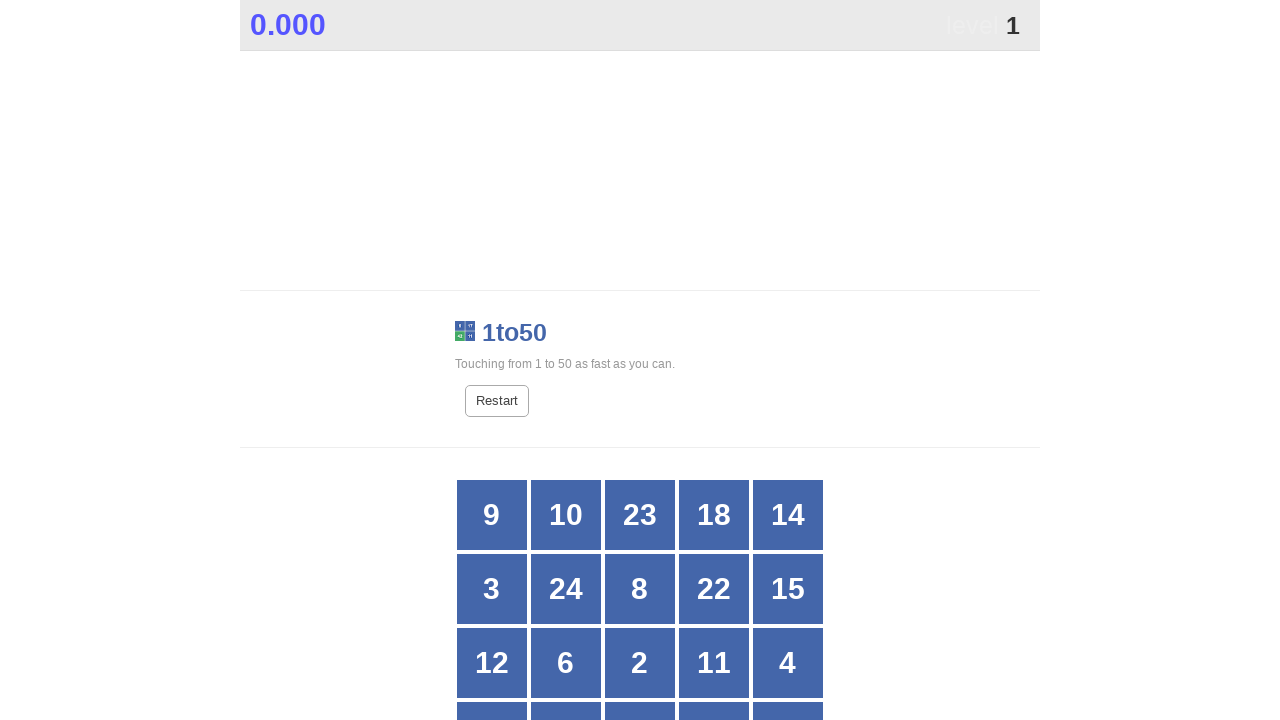

Mapped initial position of number 21
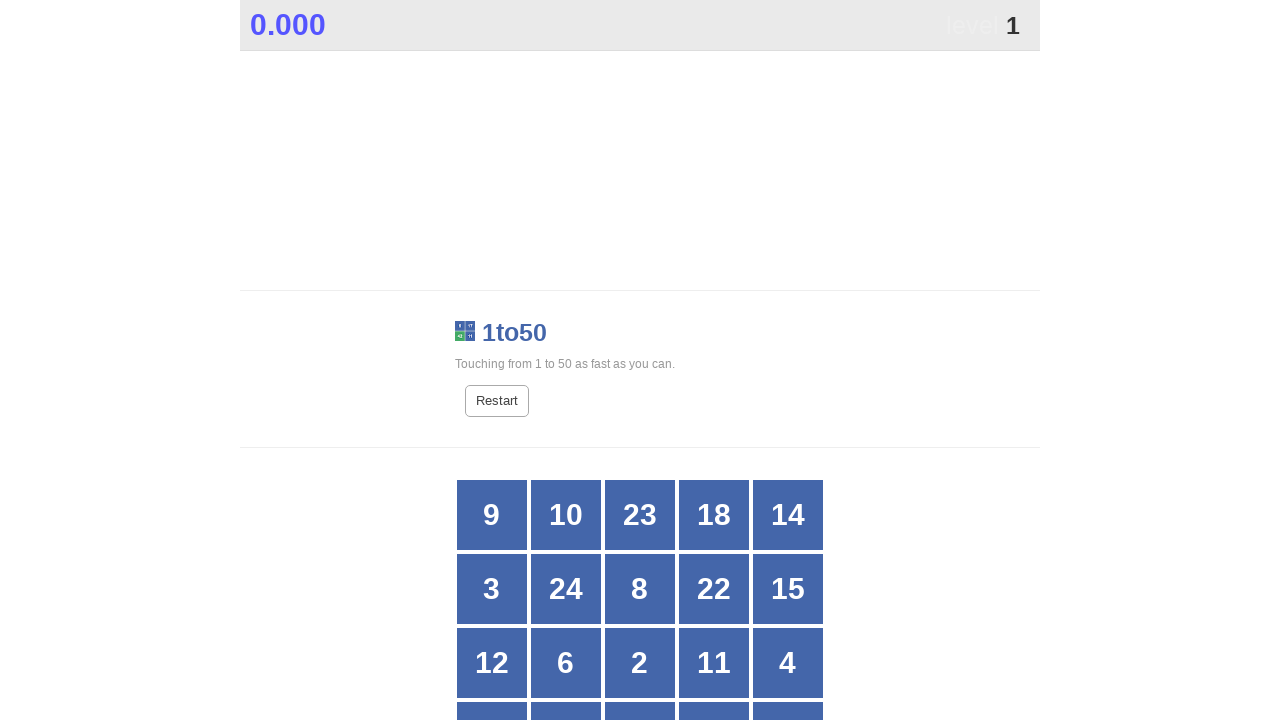

Mapped initial position of number 17
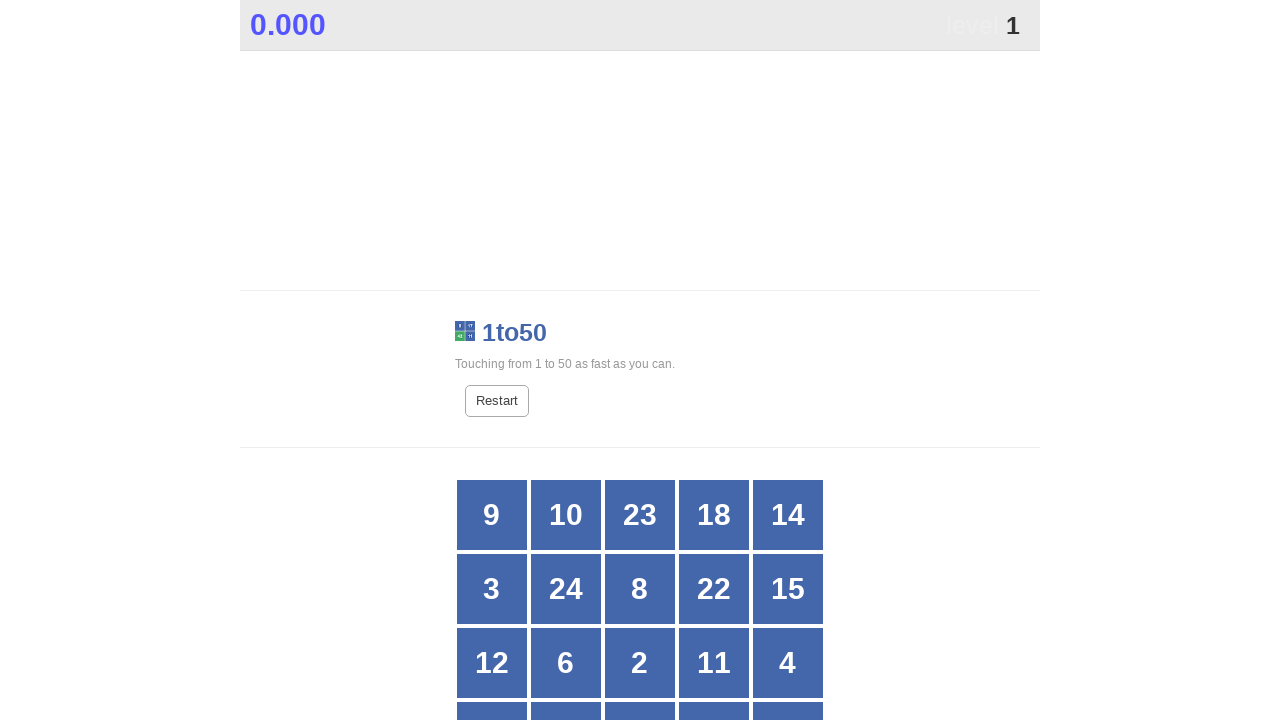

Mapped initial position of number 16
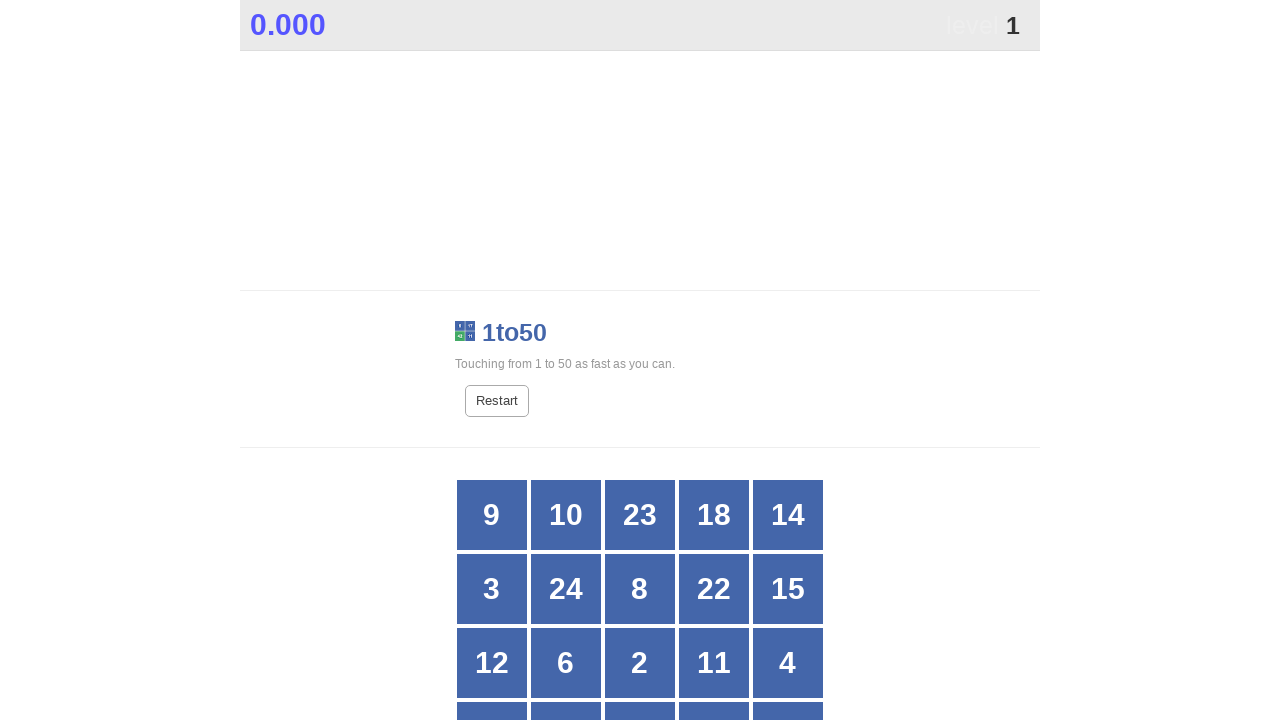

Mapped initial position of number 1
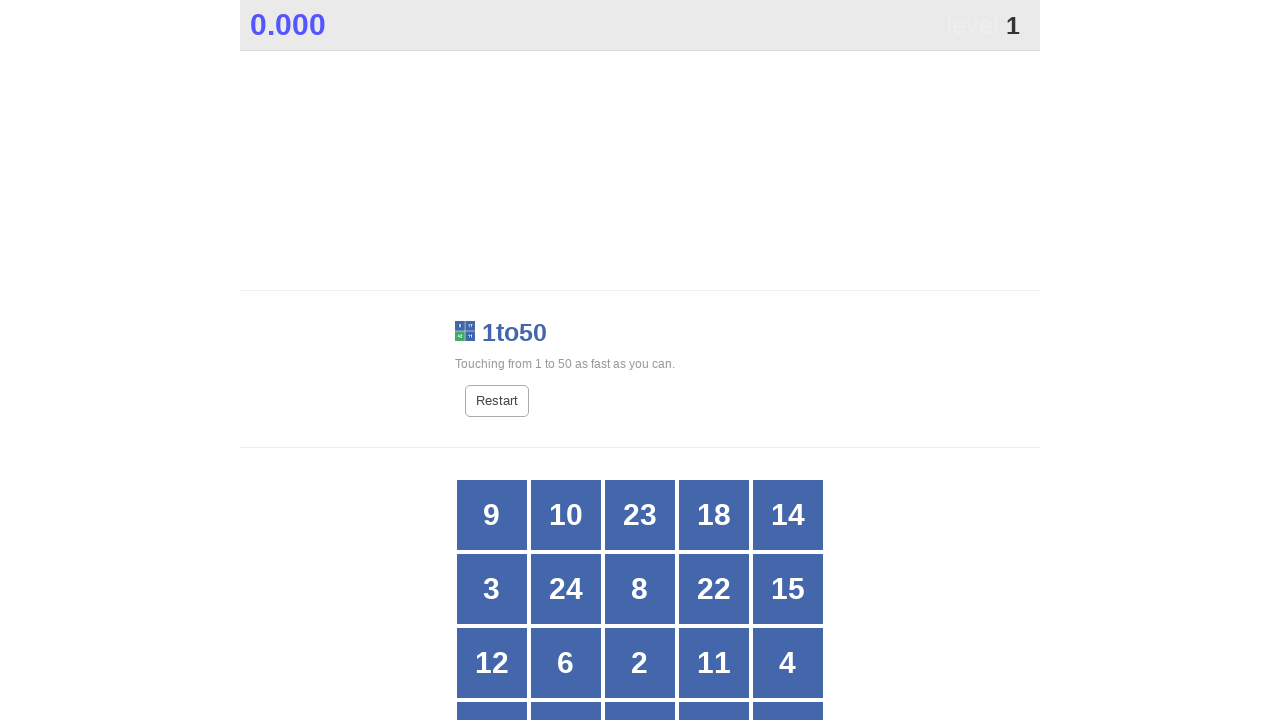

Mapped initial position of number 13
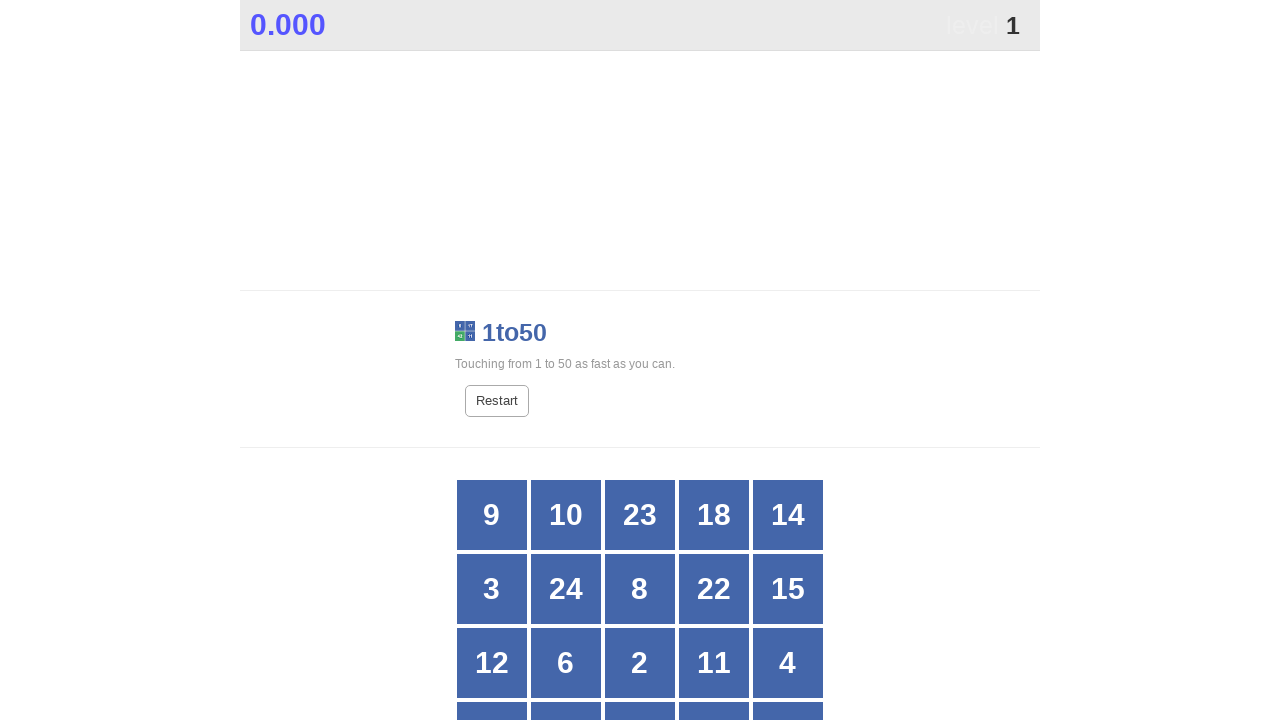

Mapped initial position of number 25
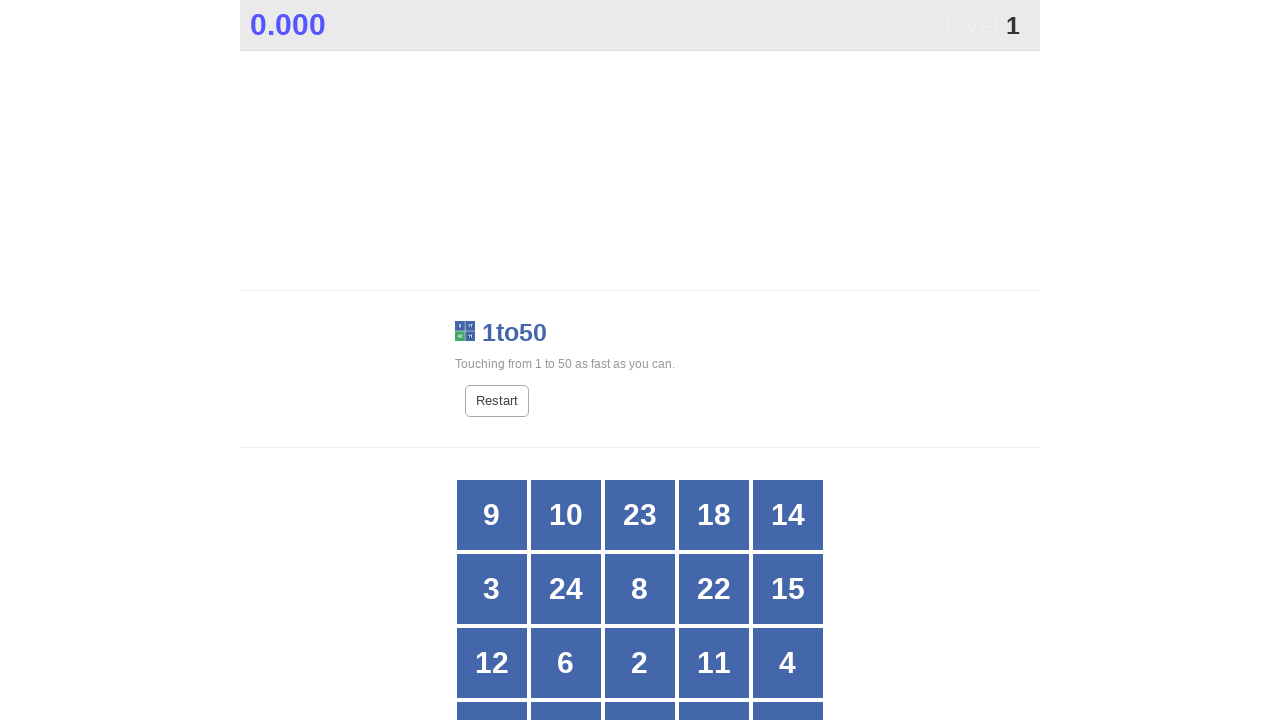

Mapped initial position of number 5
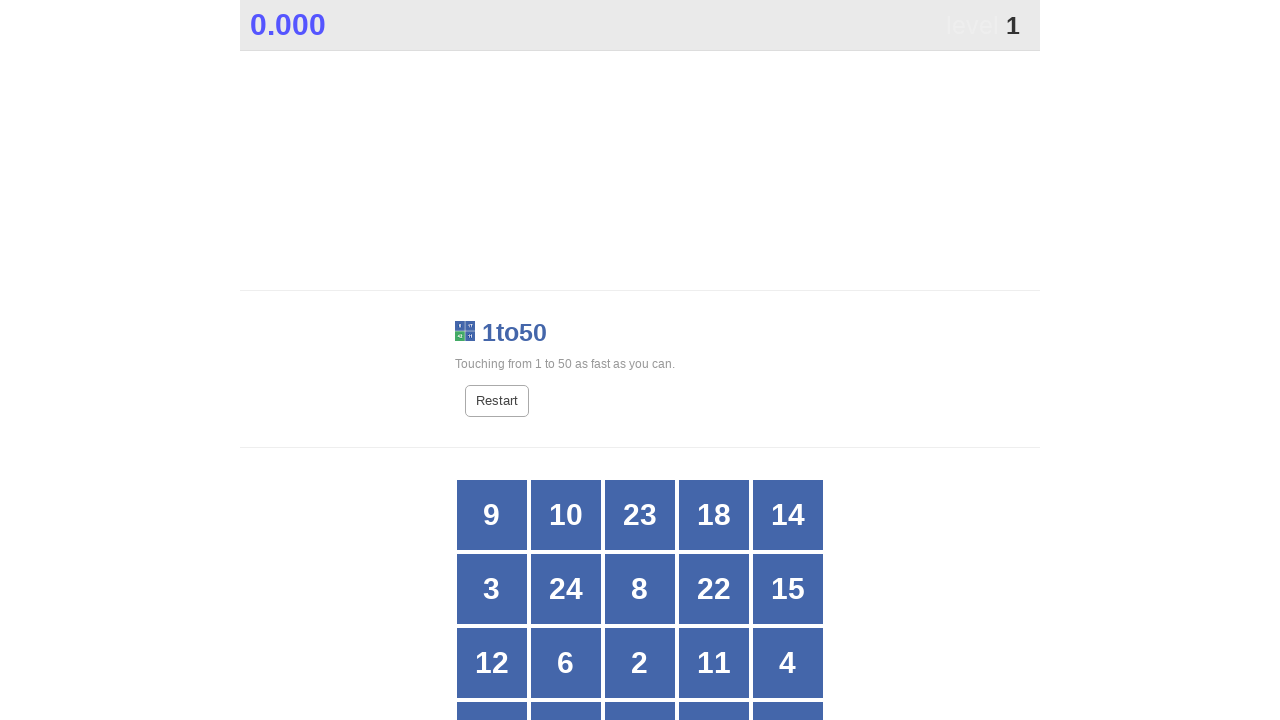

Clicked number 1 at position 22 at (566, 361) on #grid > div:nth-child(22) > .box
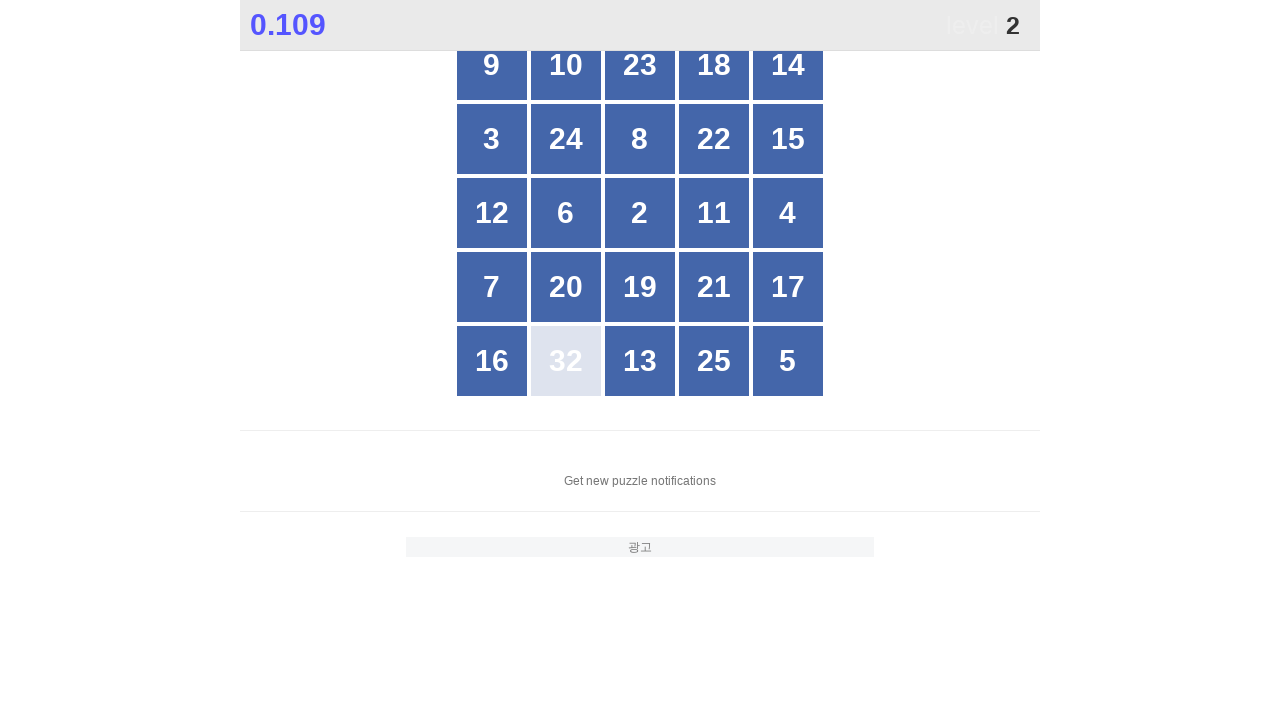

Number at position 22 changed after clicking 1
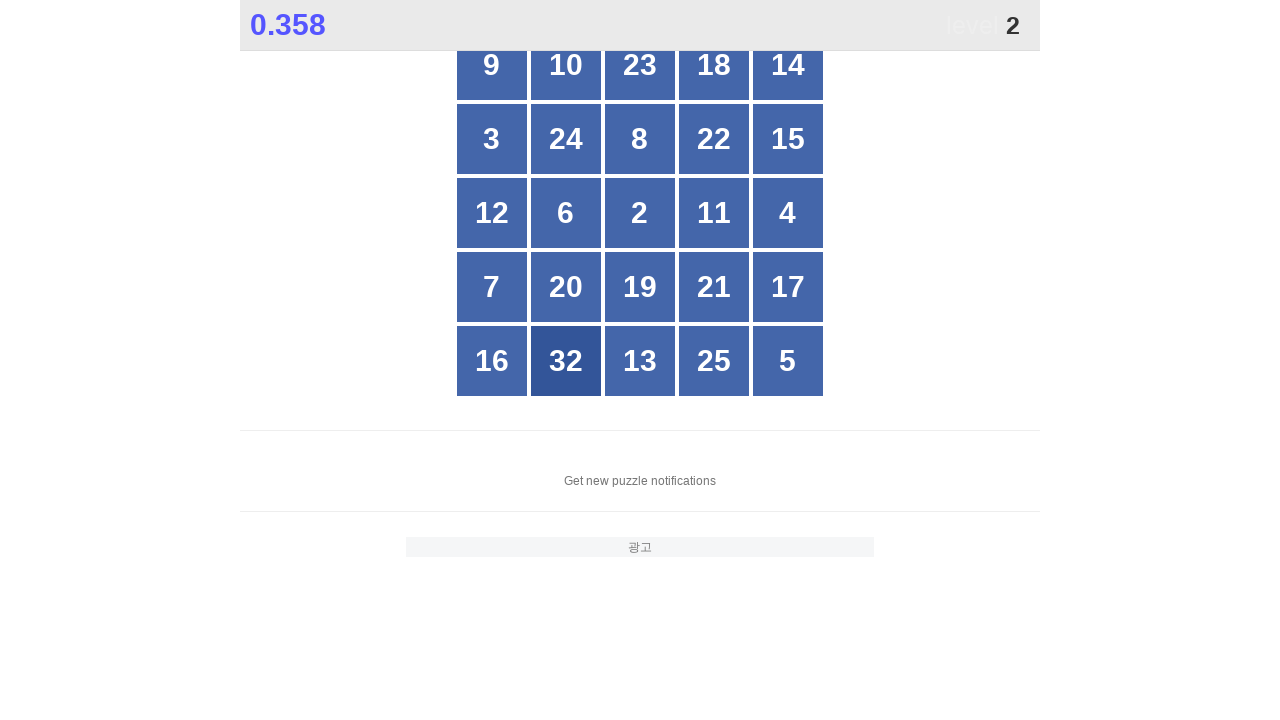

Updated position mapping for new number 32 to position 22
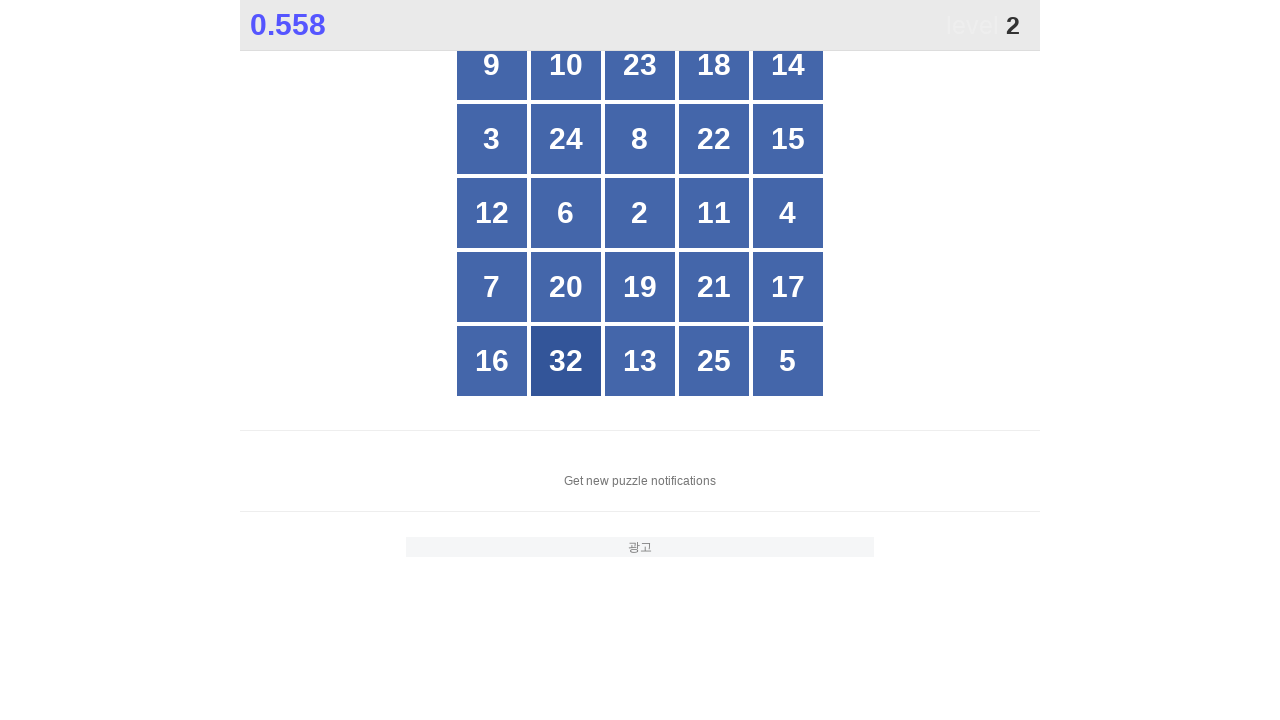

Clicked number 2 at position 13 at (640, 213) on #grid > div:nth-child(13) > .box
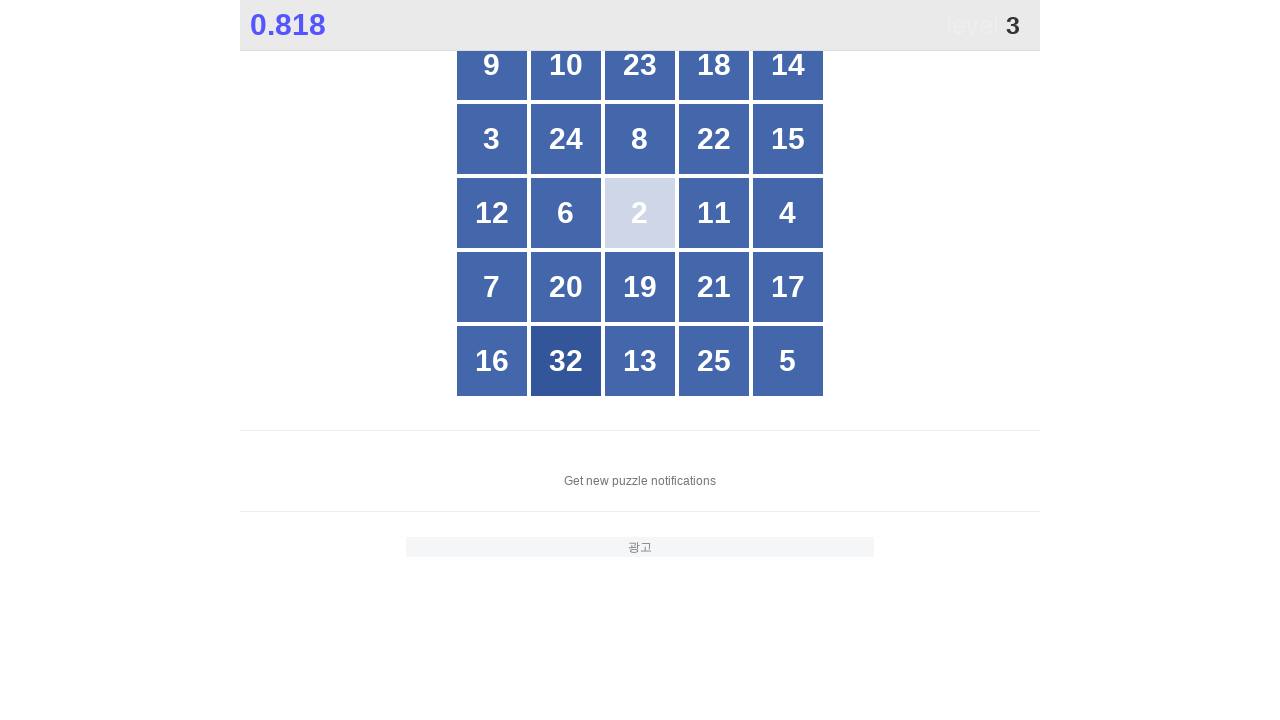

Number at position 13 changed after clicking 2
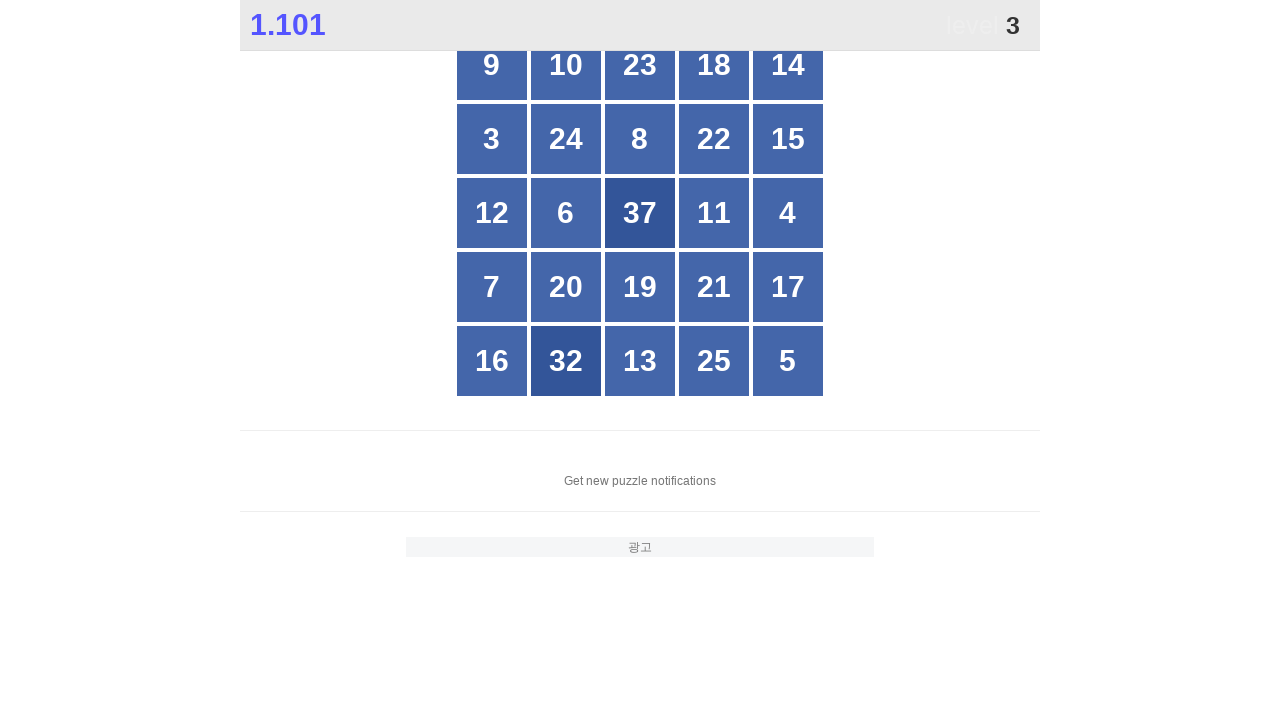

Updated position mapping for new number 37 to position 13
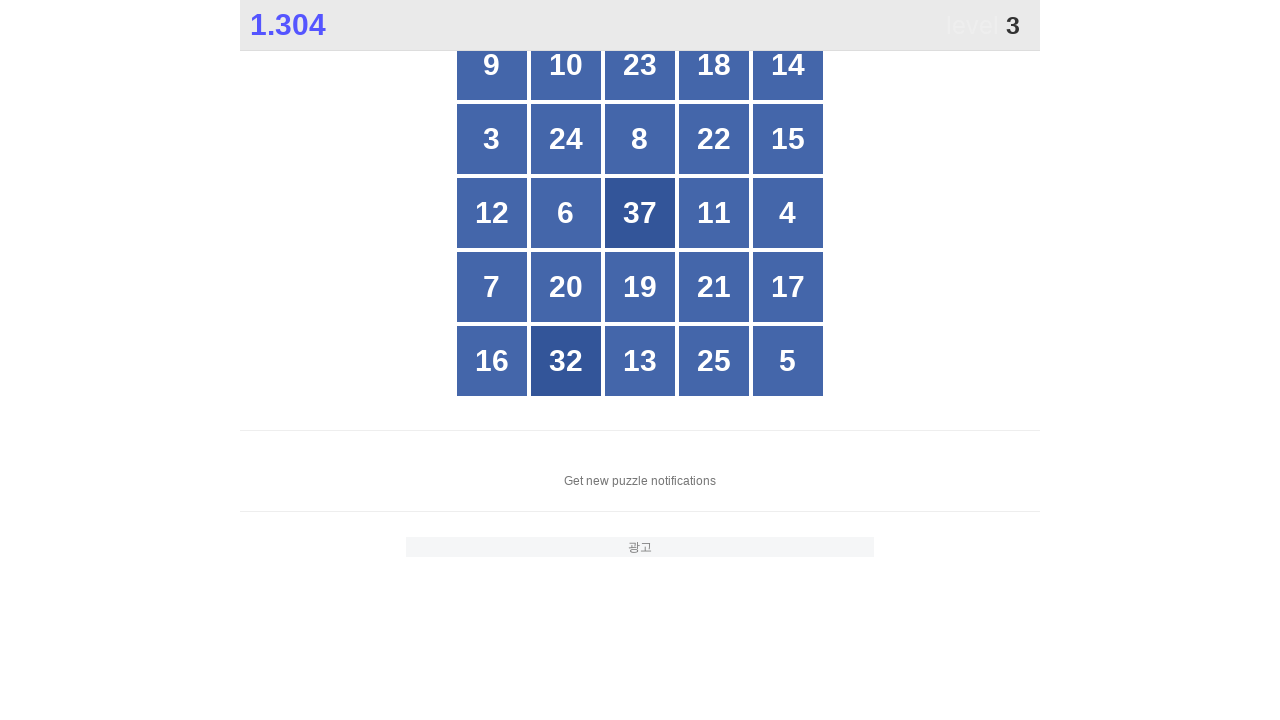

Clicked number 3 at position 6 at (492, 139) on #grid > div:nth-child(6) > .box
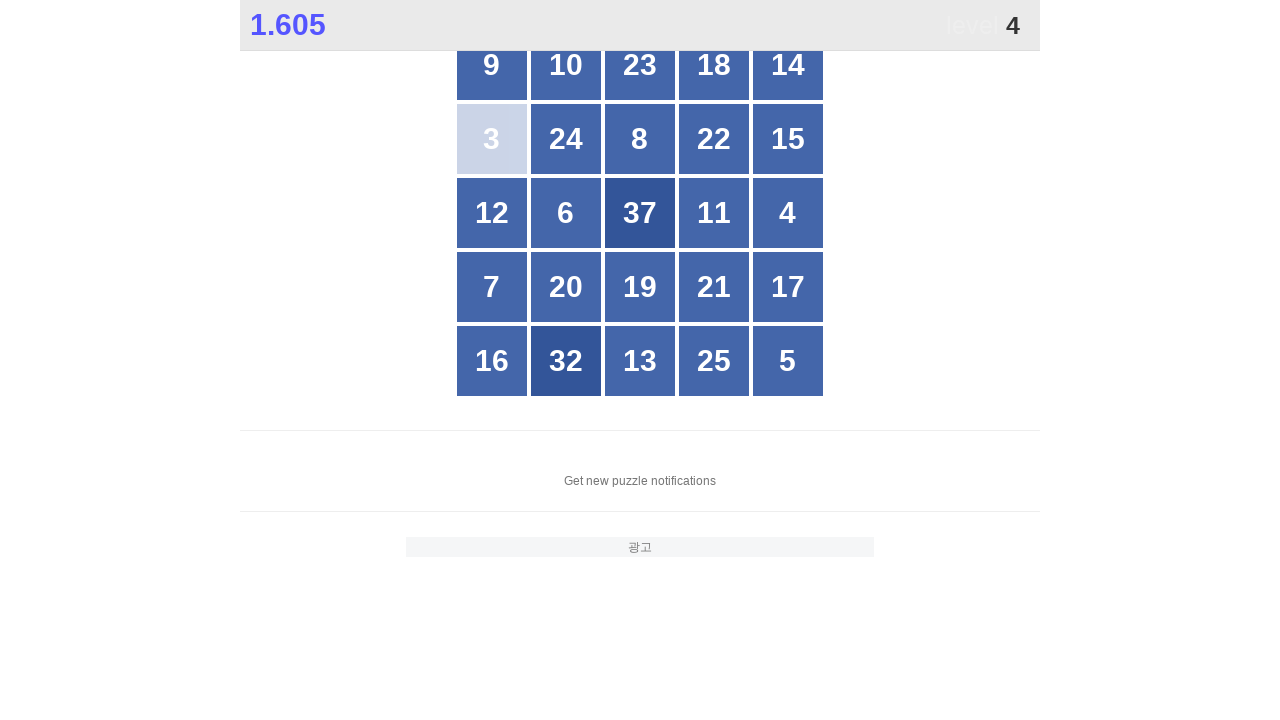

Number at position 6 changed after clicking 3
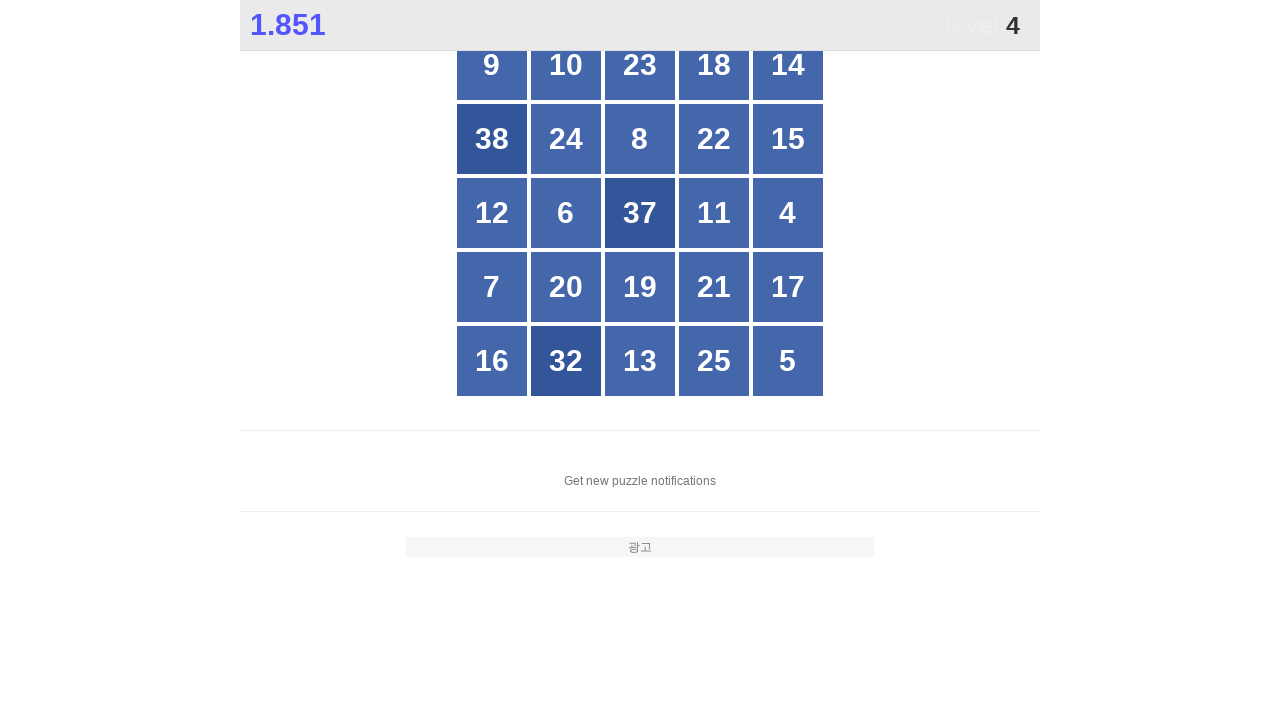

Updated position mapping for new number 38 to position 6
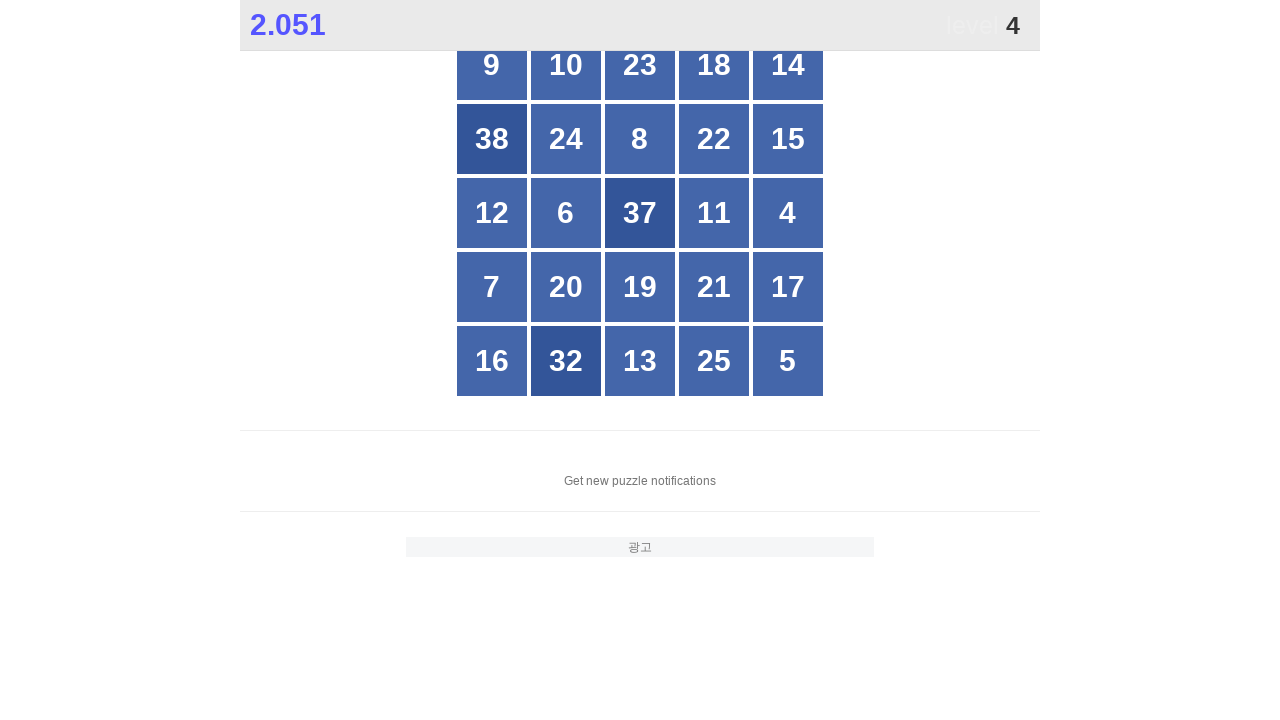

Clicked number 4 at position 15 at (776, 213) on #grid > div:nth-child(15) > .box
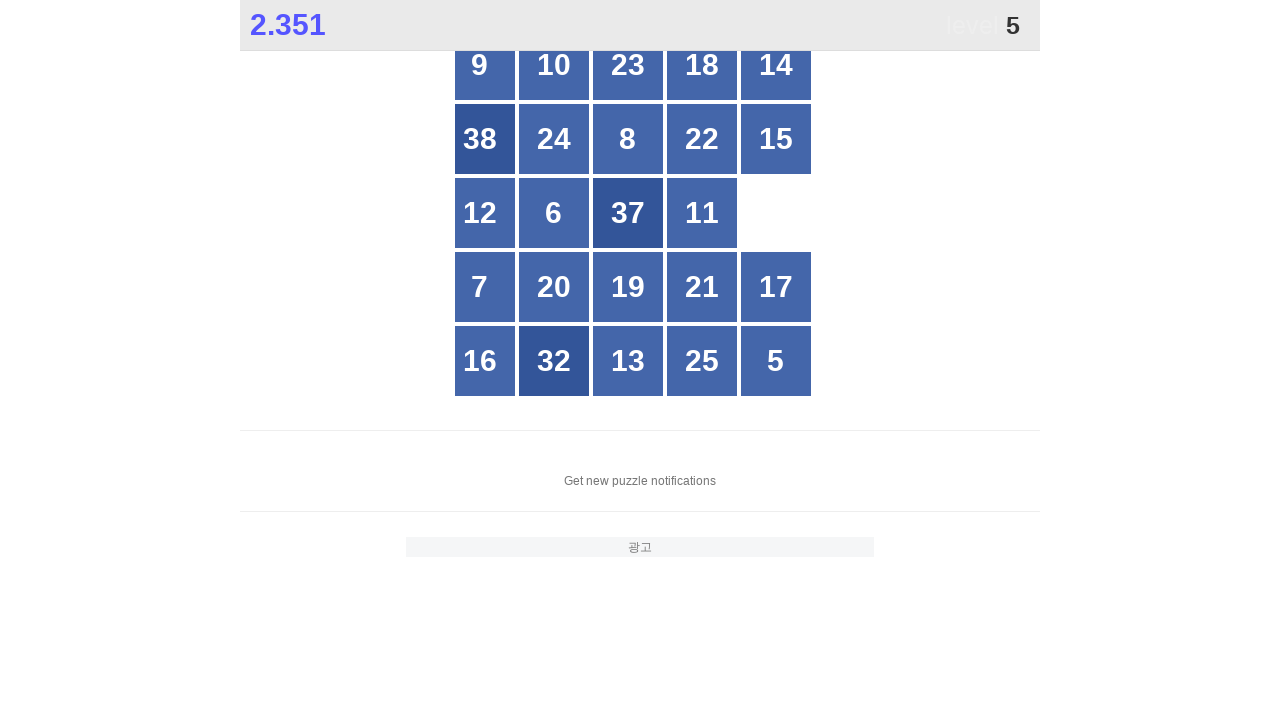

Number at position 15 changed after clicking 4
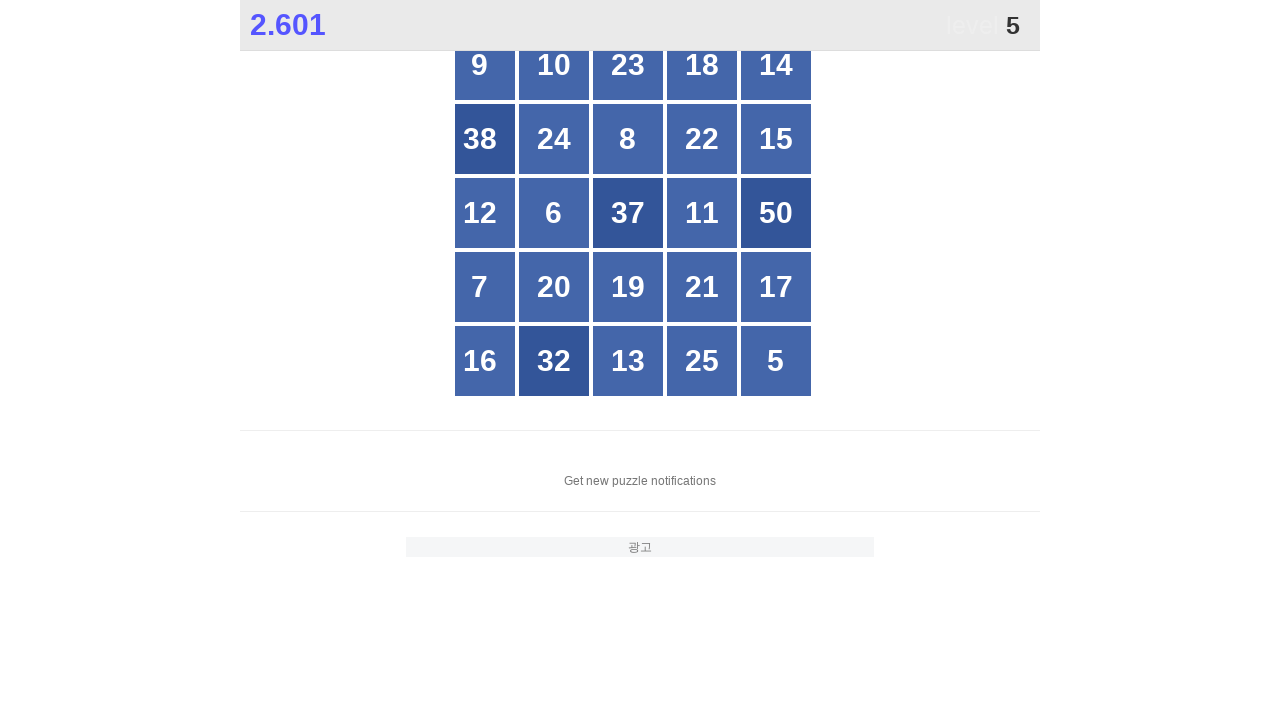

Updated position mapping for new number 50 to position 15
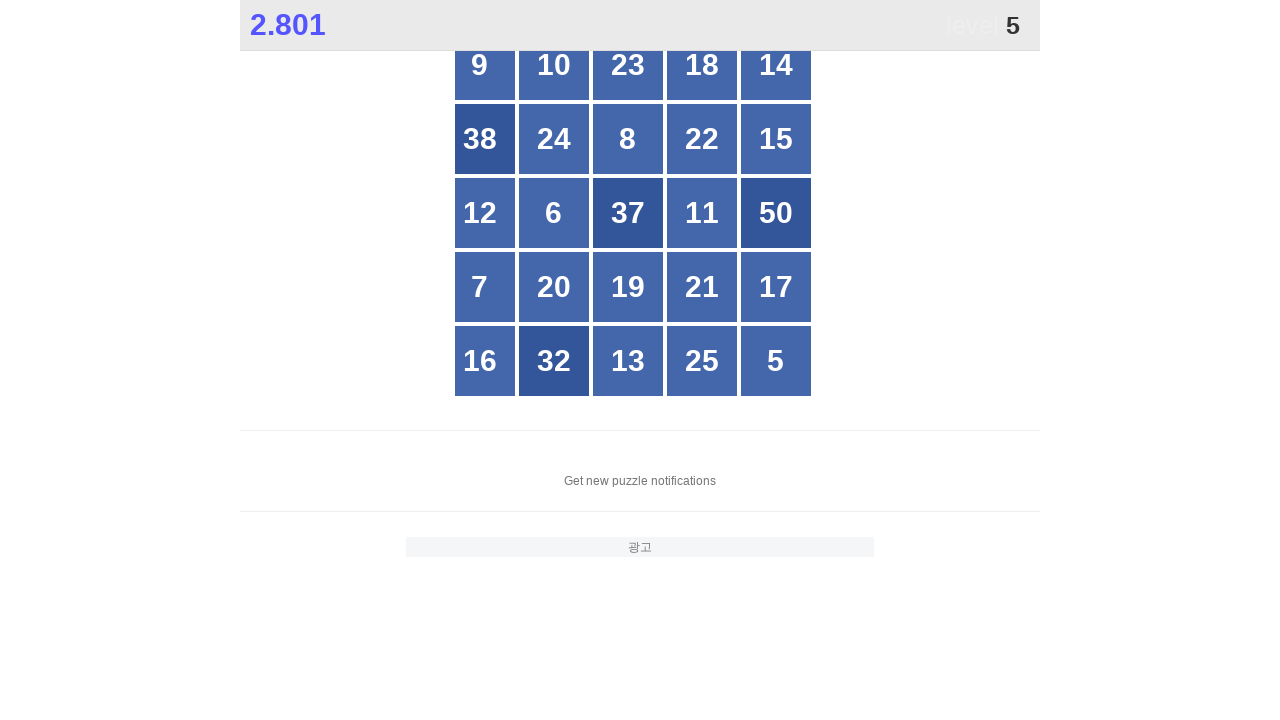

Clicked number 5 at position 25 at (776, 361) on #grid > div:nth-child(25) > .box
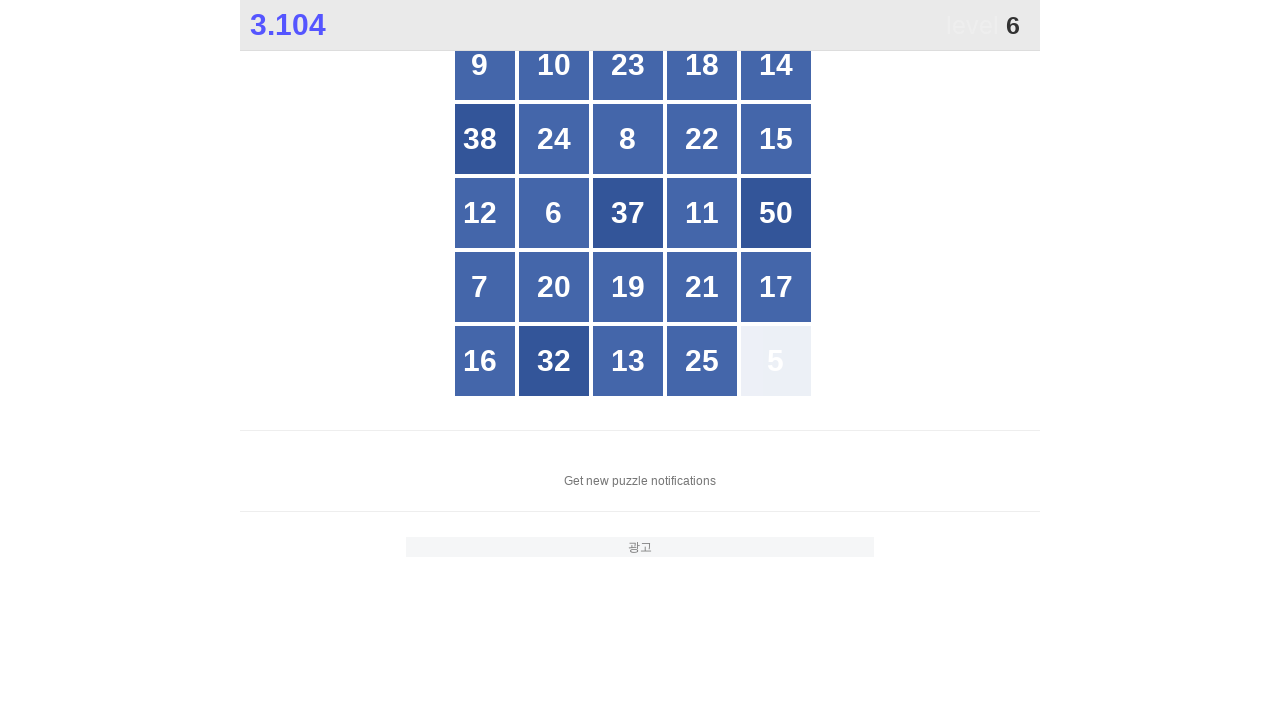

Number at position 25 changed after clicking 5
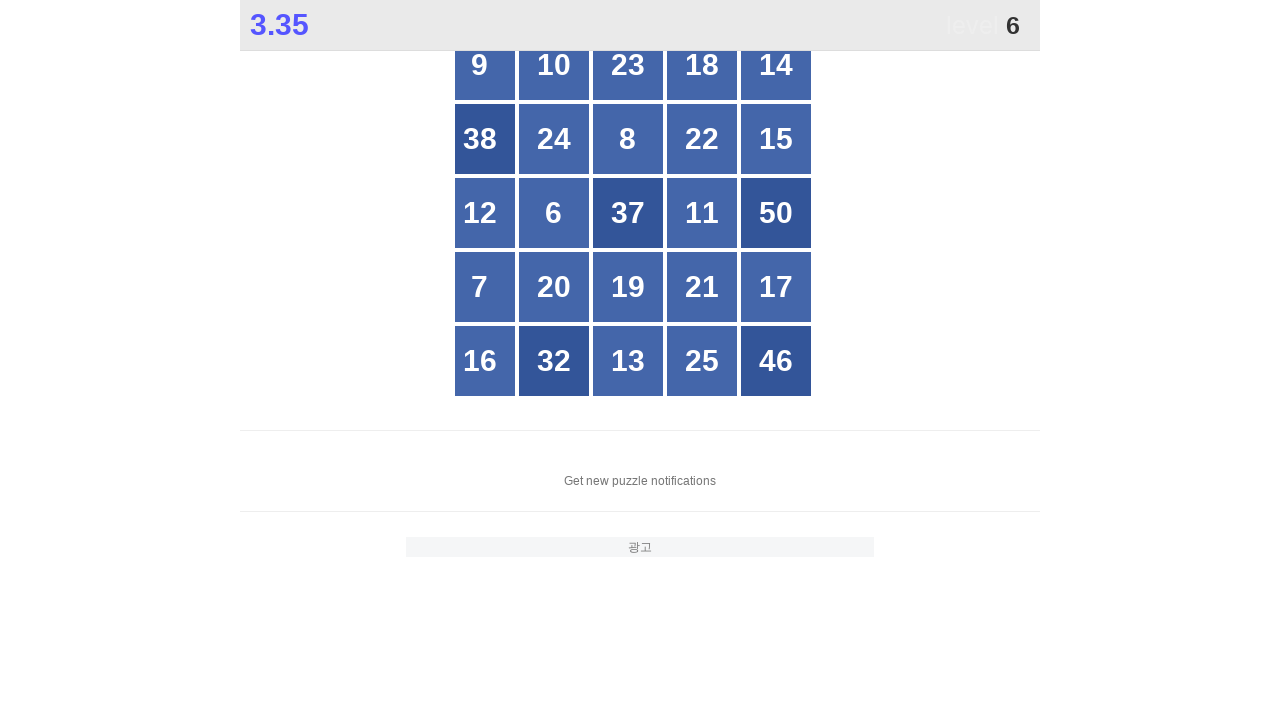

Updated position mapping for new number 46 to position 25
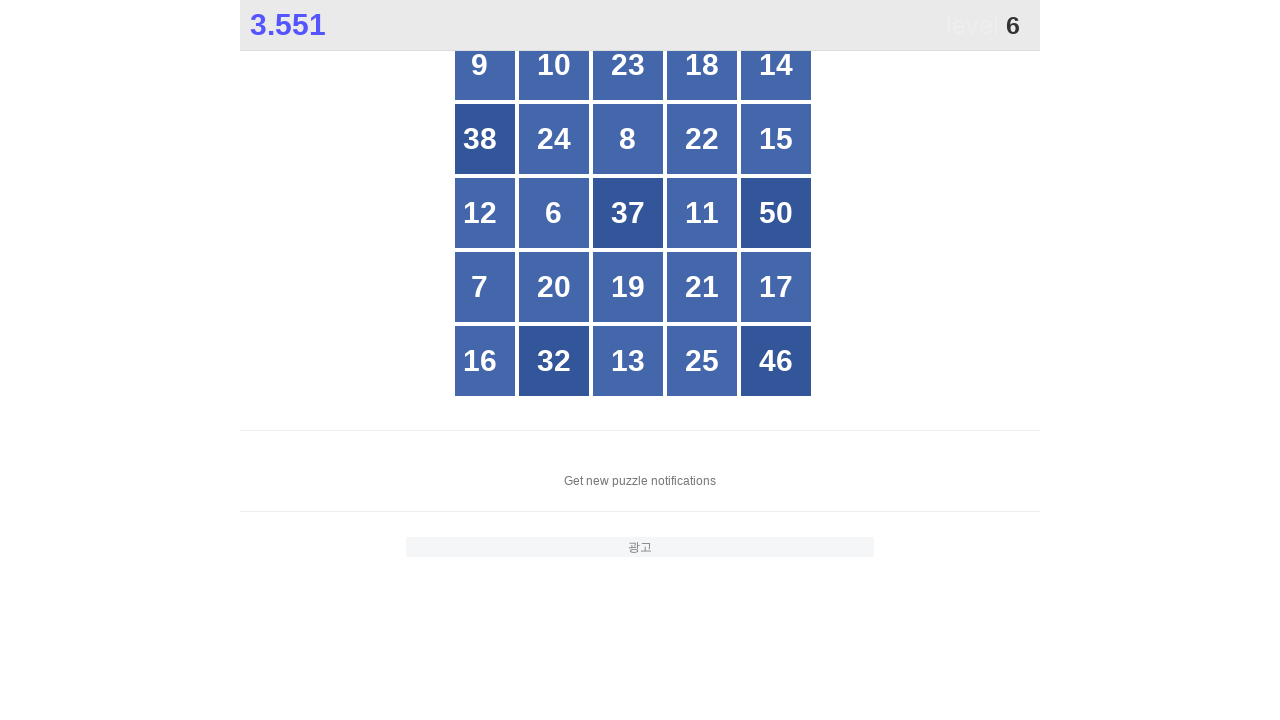

Clicked number 6 at position 12 at (554, 213) on #grid > div:nth-child(12) > .box
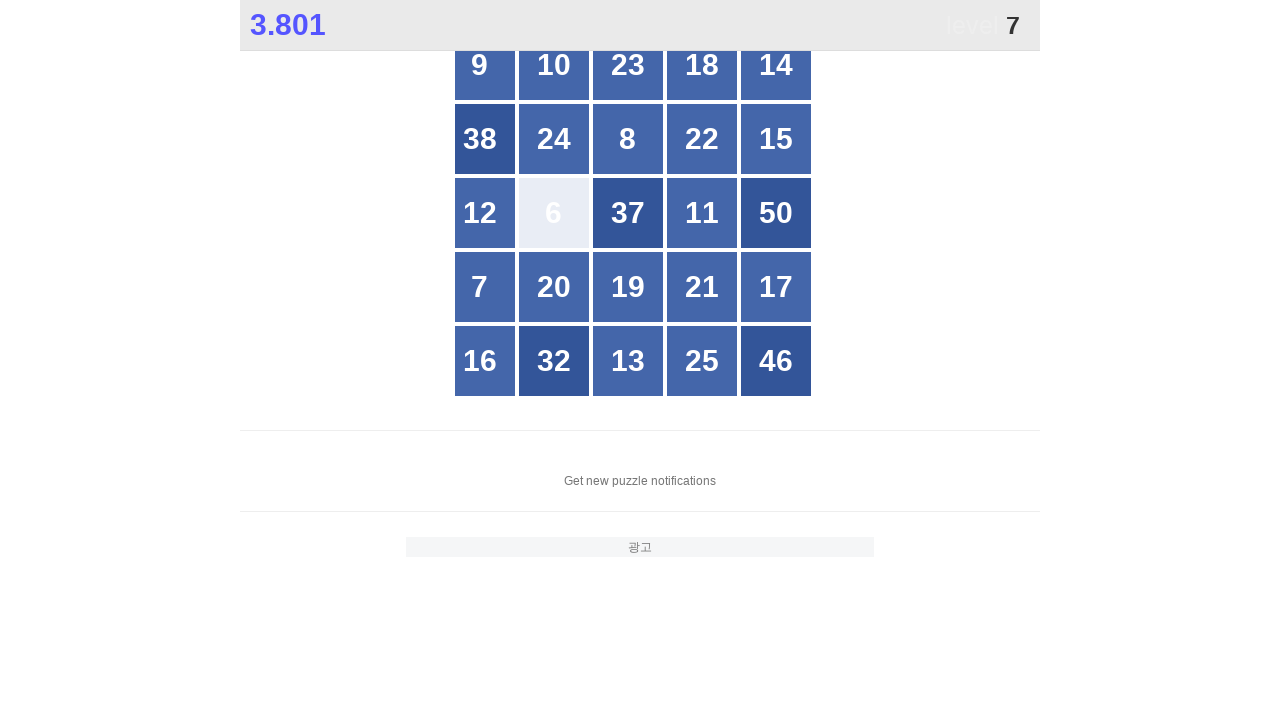

Number at position 12 changed after clicking 6
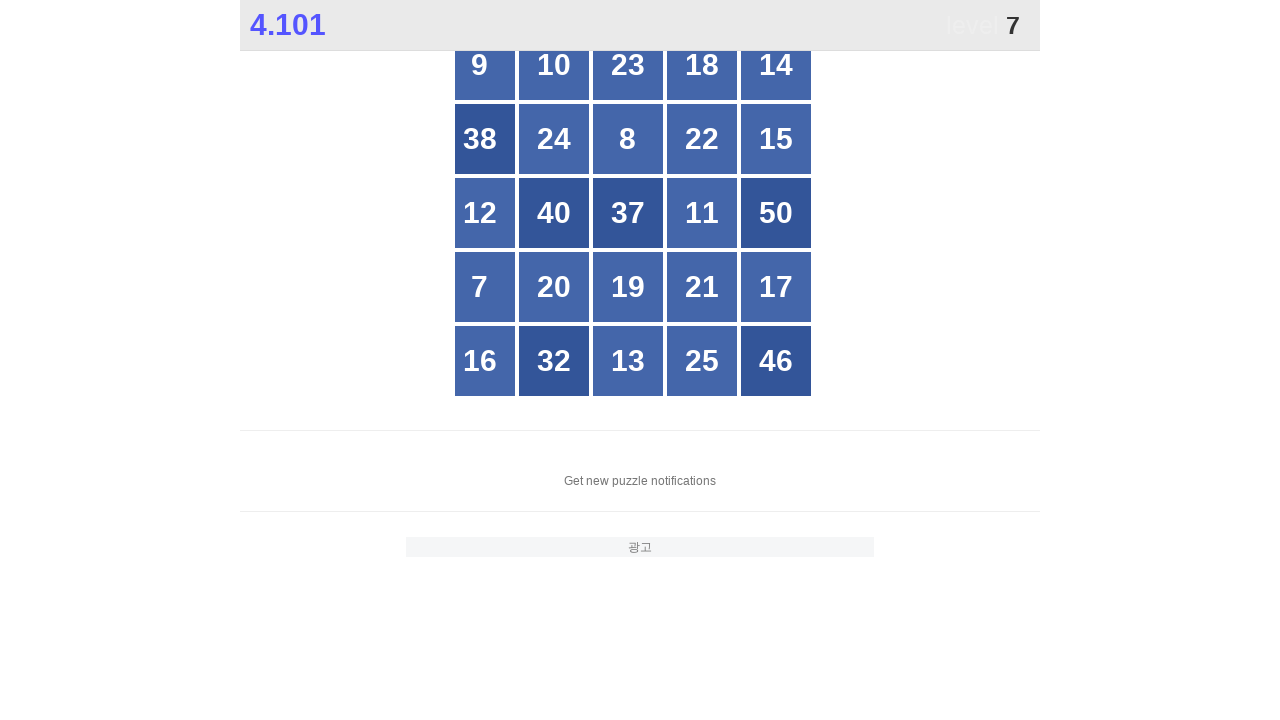

Updated position mapping for new number 40 to position 12
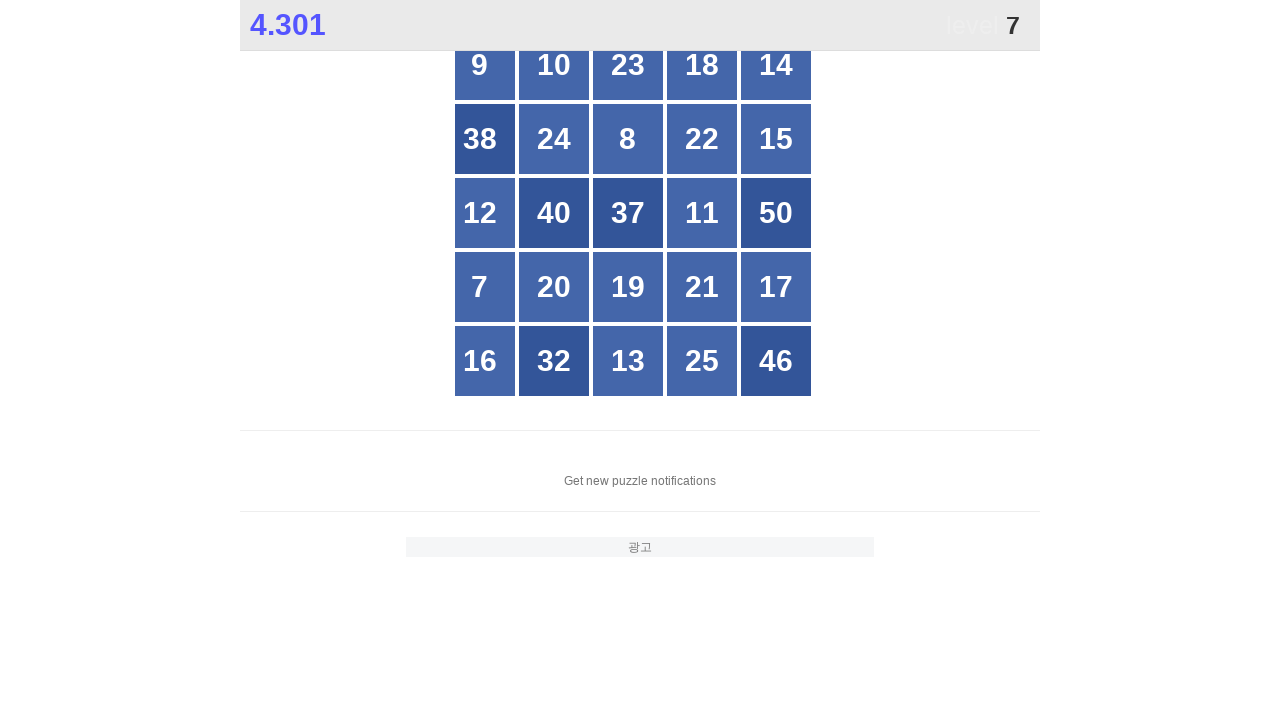

Clicked number 7 at position 16 at (492, 287) on #grid > div:nth-child(16) > .box
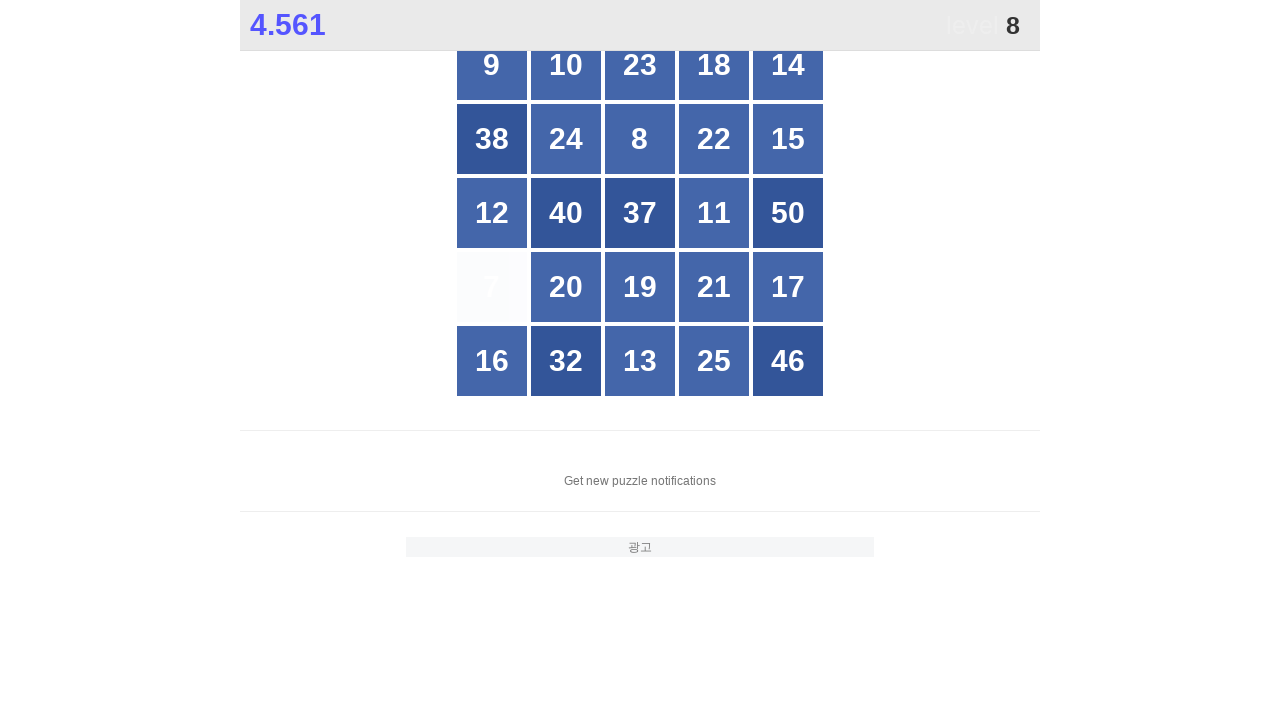

Number at position 16 changed after clicking 7
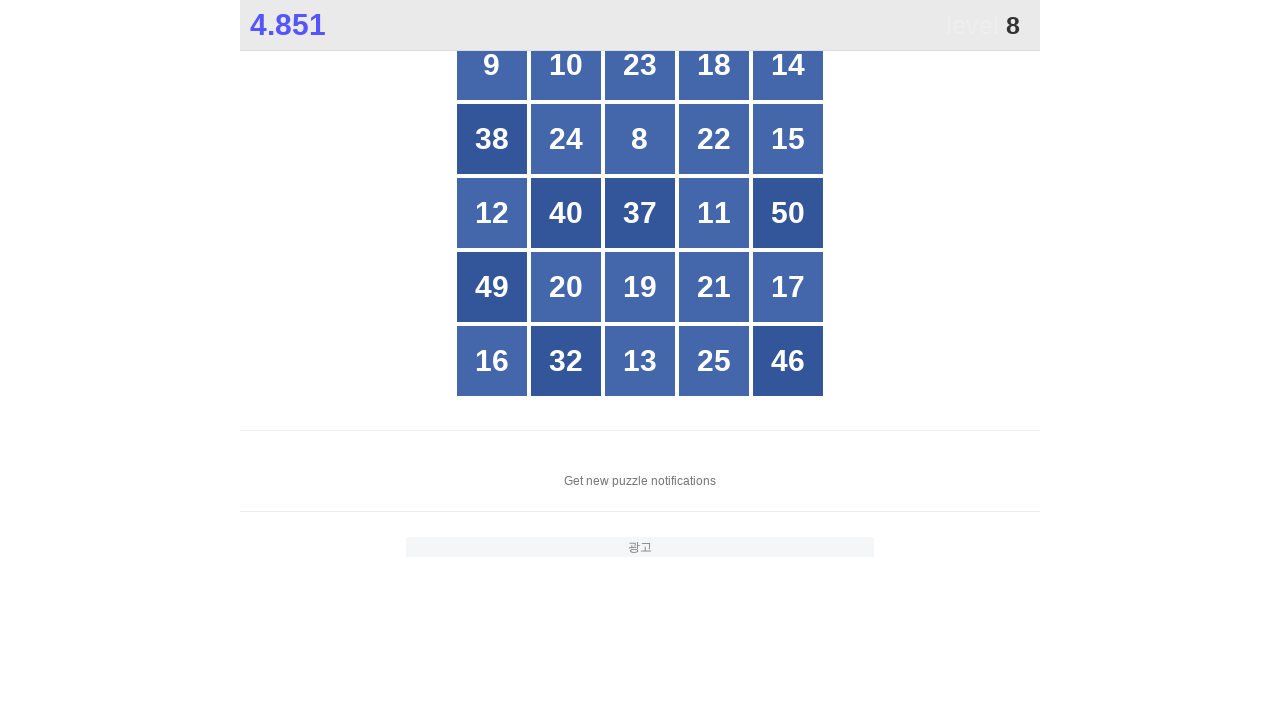

Updated position mapping for new number 49 to position 16
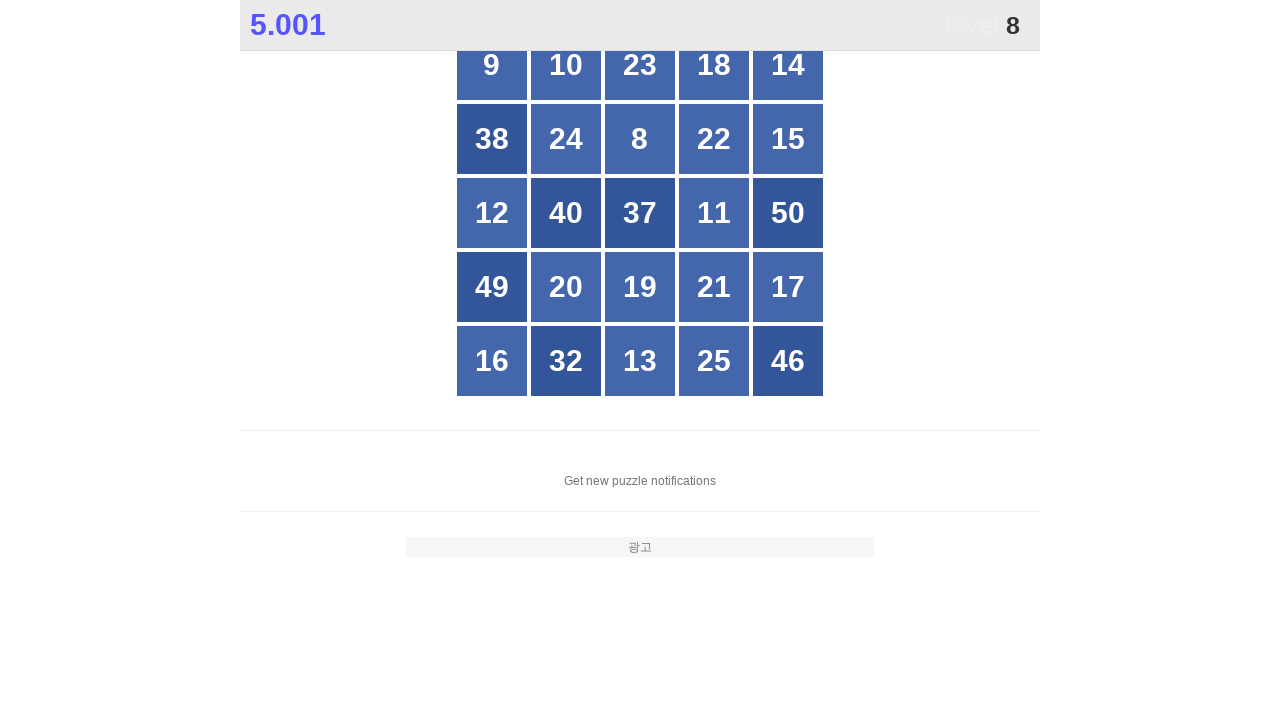

Clicked number 8 at position 8 at (640, 139) on #grid > div:nth-child(8) > .box
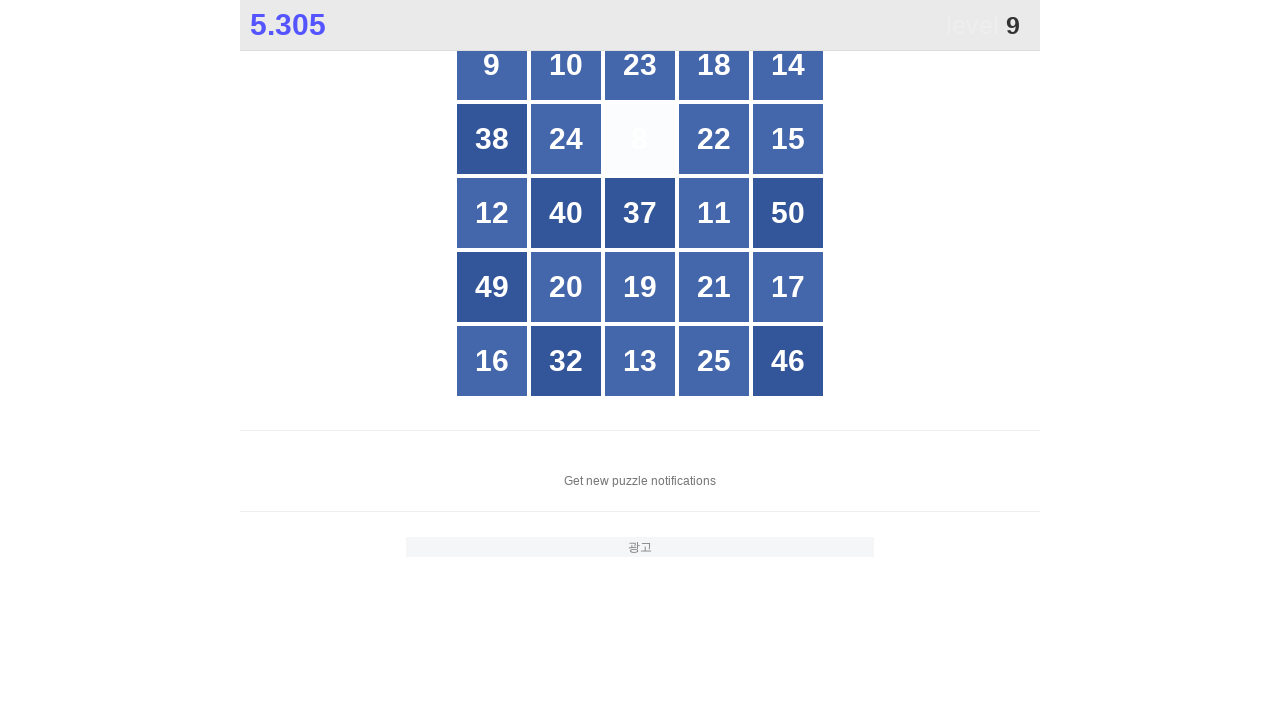

Number at position 8 changed after clicking 8
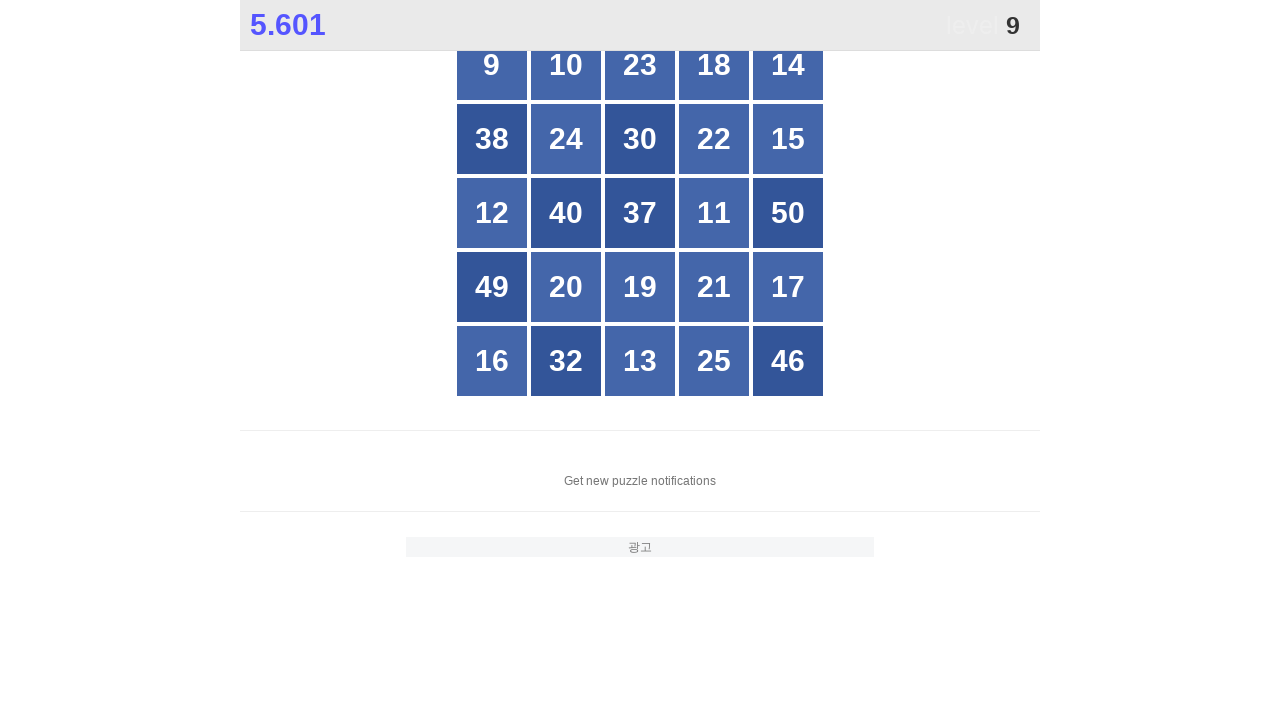

Updated position mapping for new number 30 to position 8
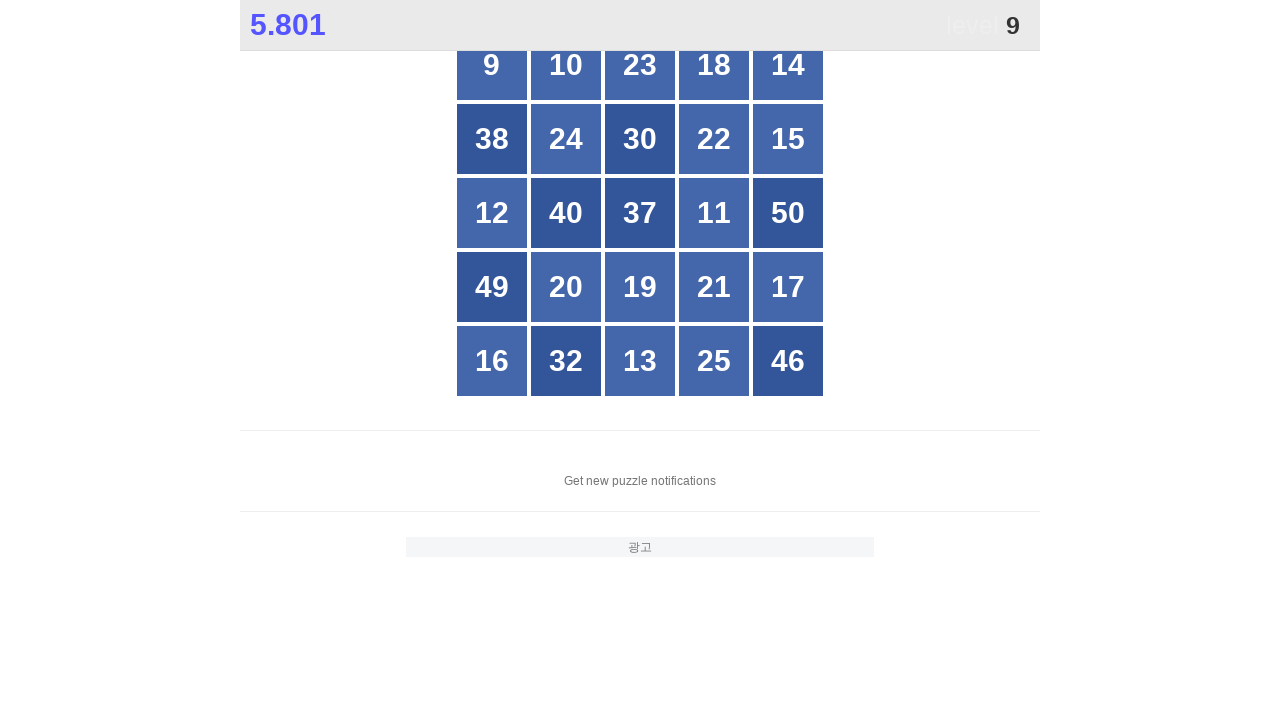

Clicked number 9 at position 1 at (492, 77) on #grid > div:nth-child(1) > .box
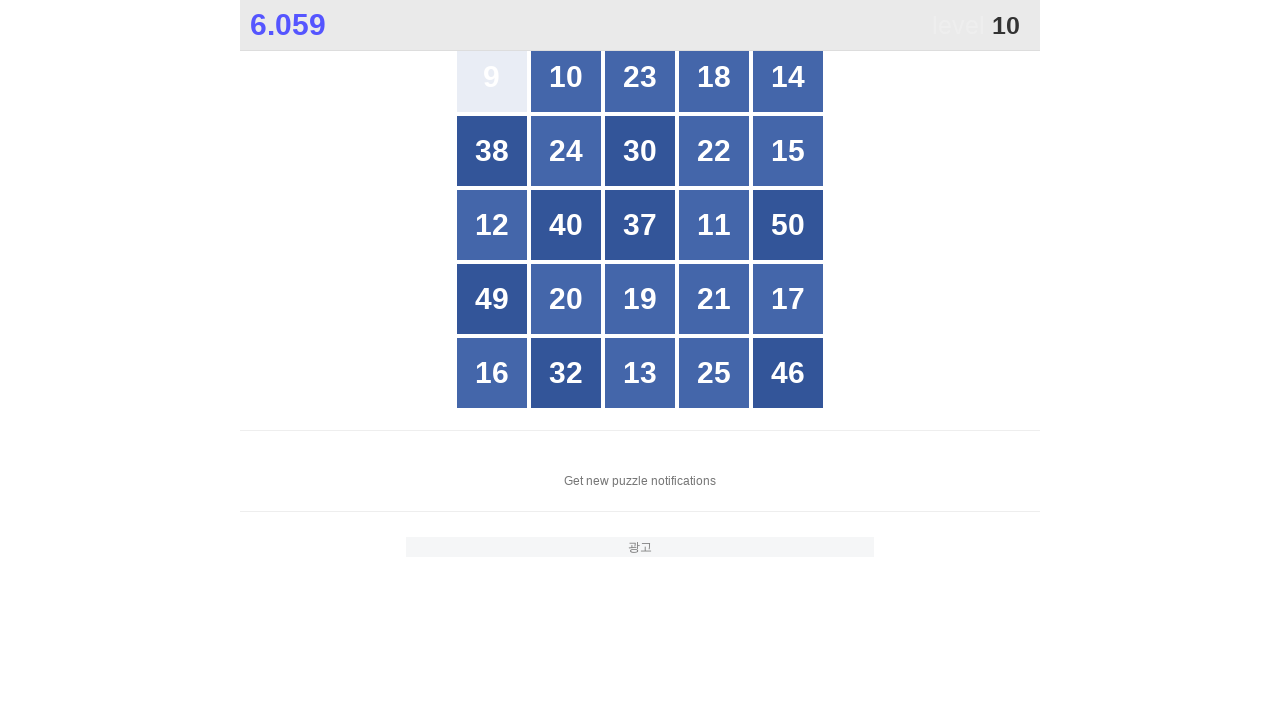

Number at position 1 changed after clicking 9
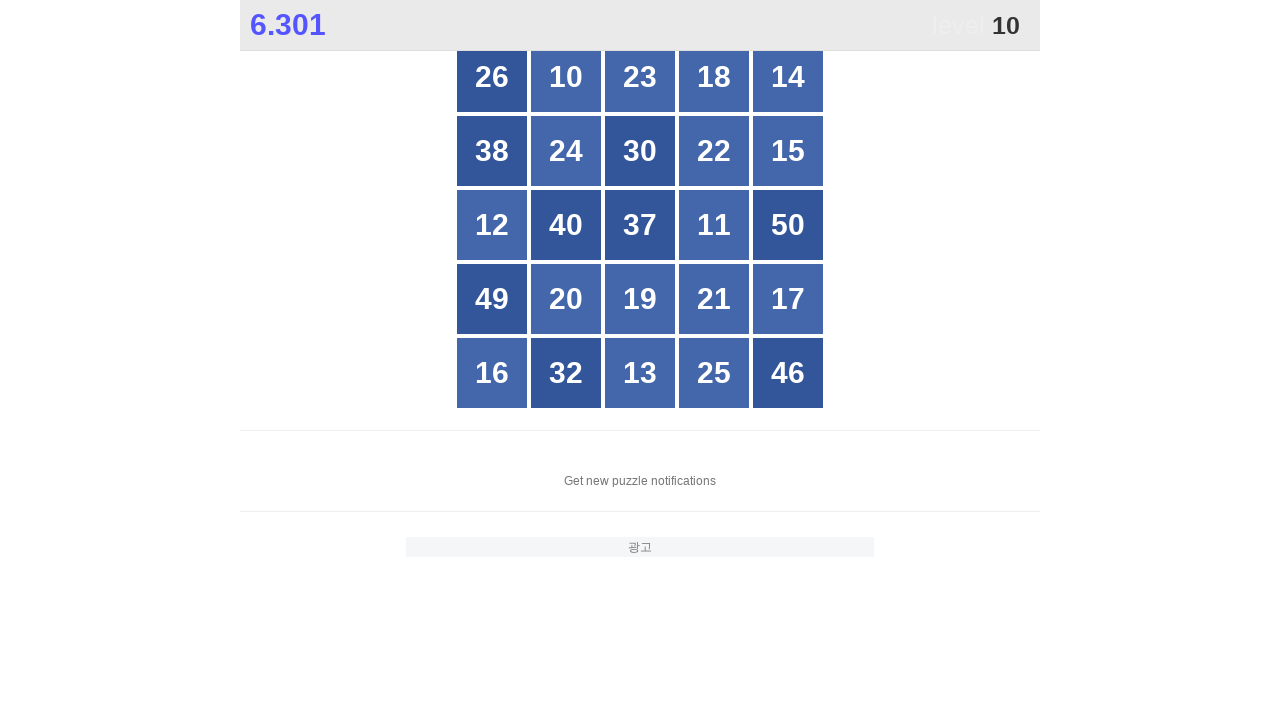

Updated position mapping for new number 26 to position 1
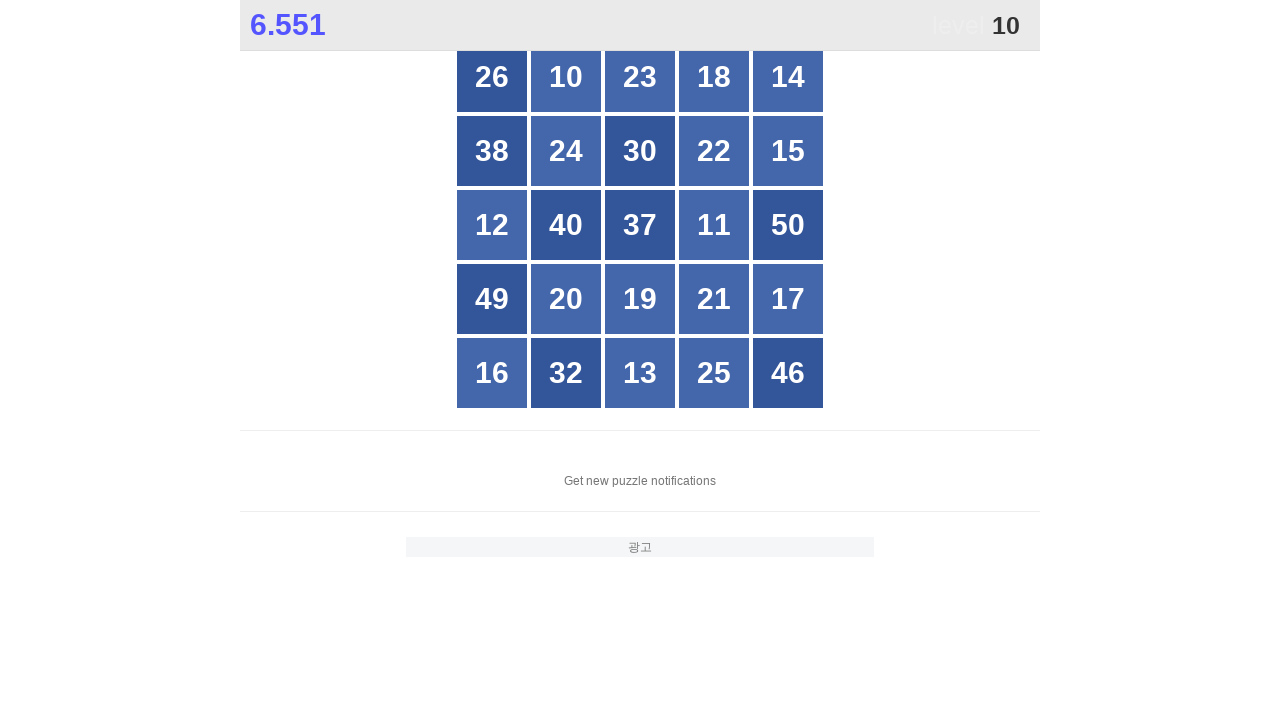

Clicked number 10 at position 2 at (566, 77) on #grid > div:nth-child(2) > .box
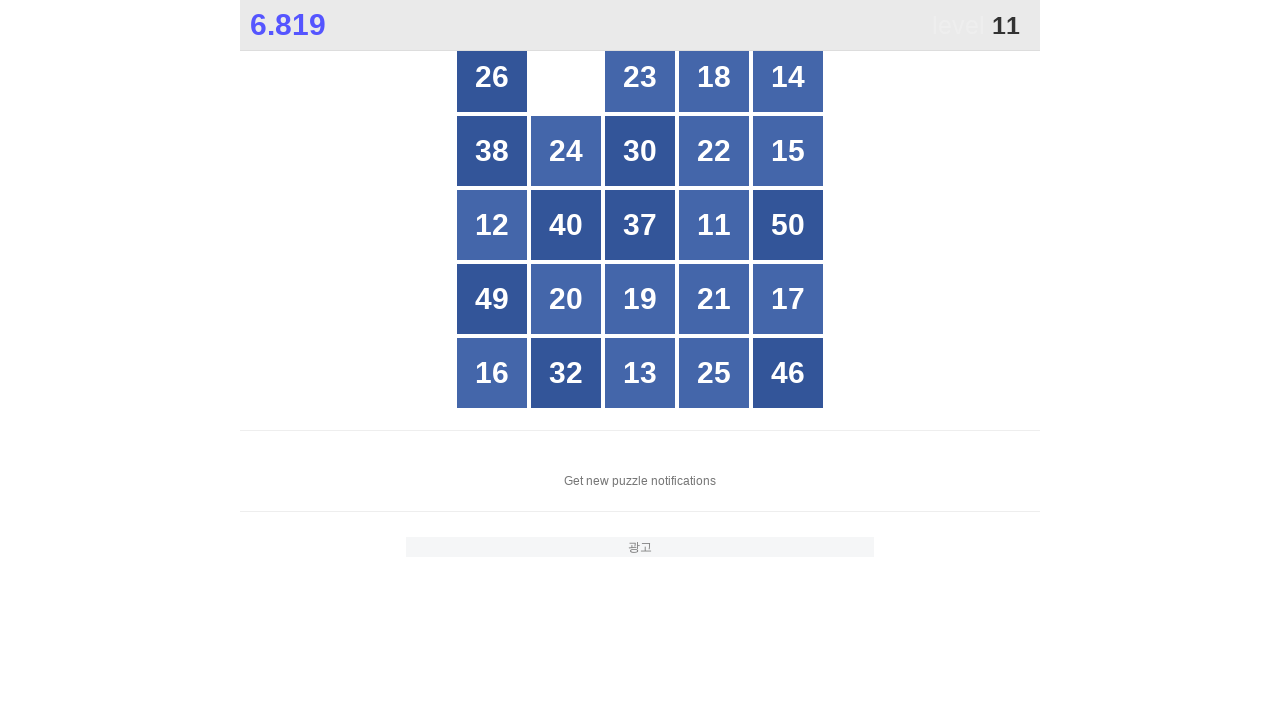

Number at position 2 changed after clicking 10
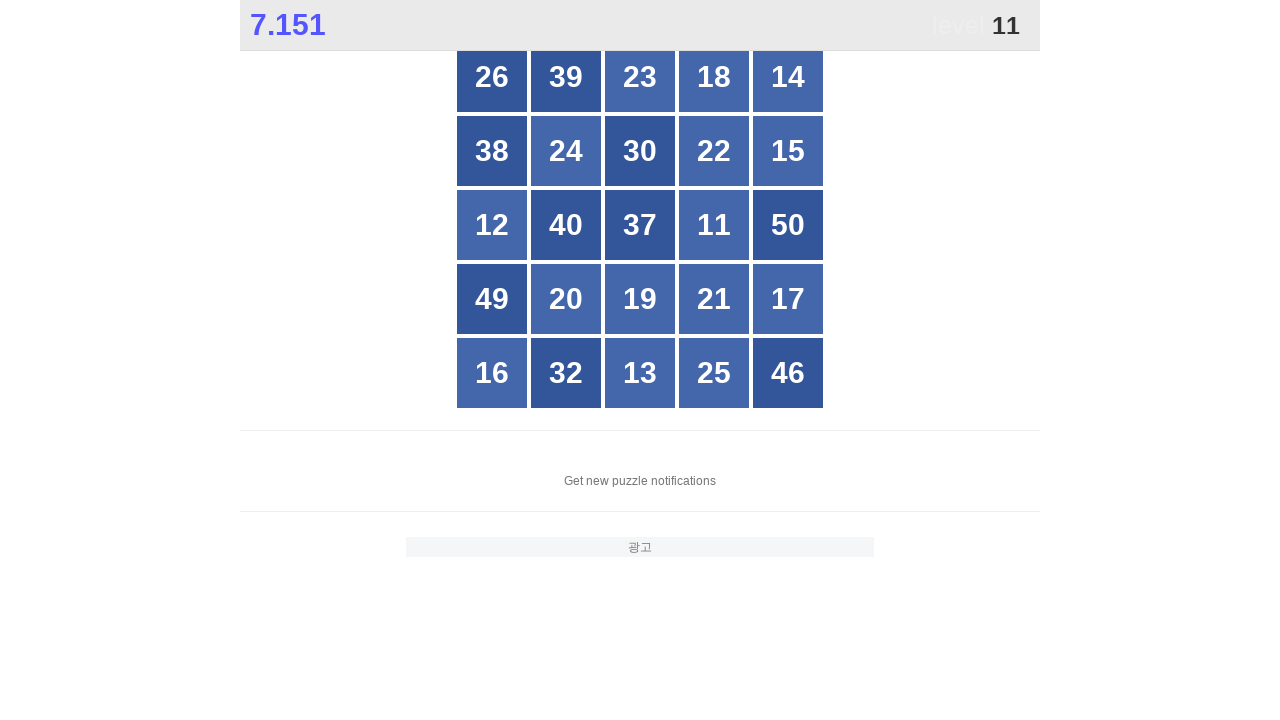

Updated position mapping for new number 39 to position 2
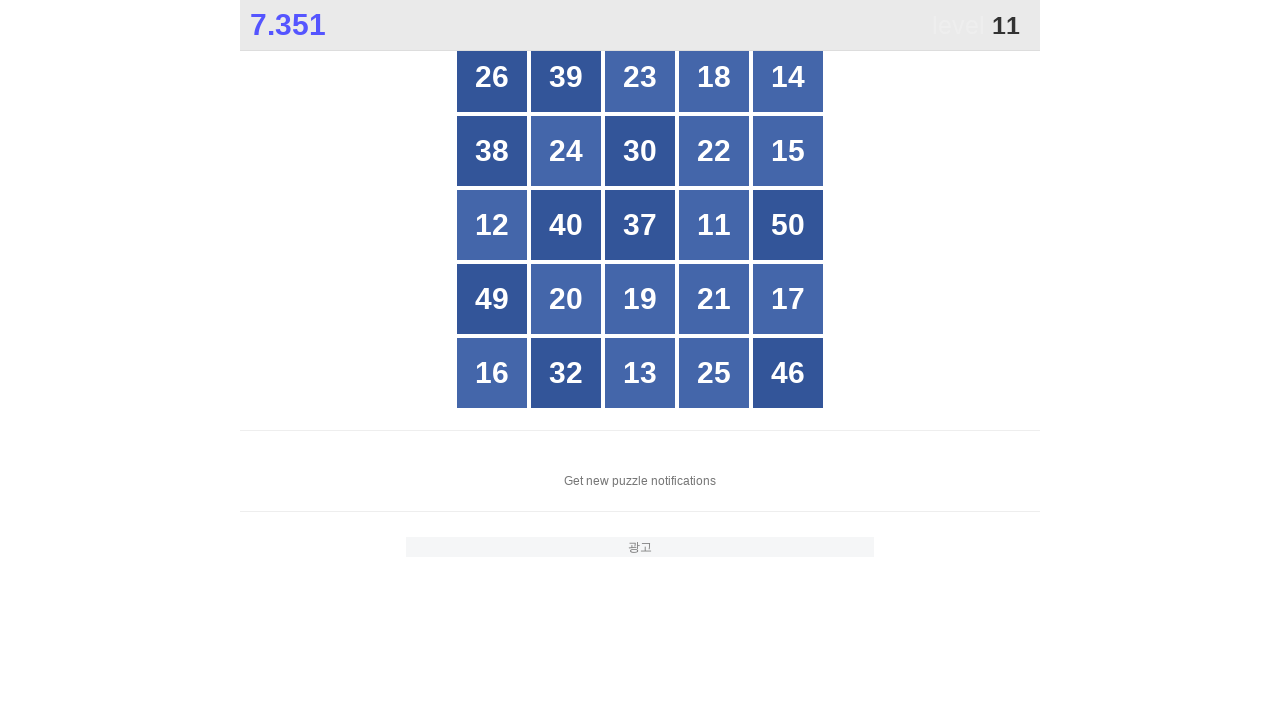

Clicked number 11 at position 14 at (714, 225) on #grid > div:nth-child(14) > .box
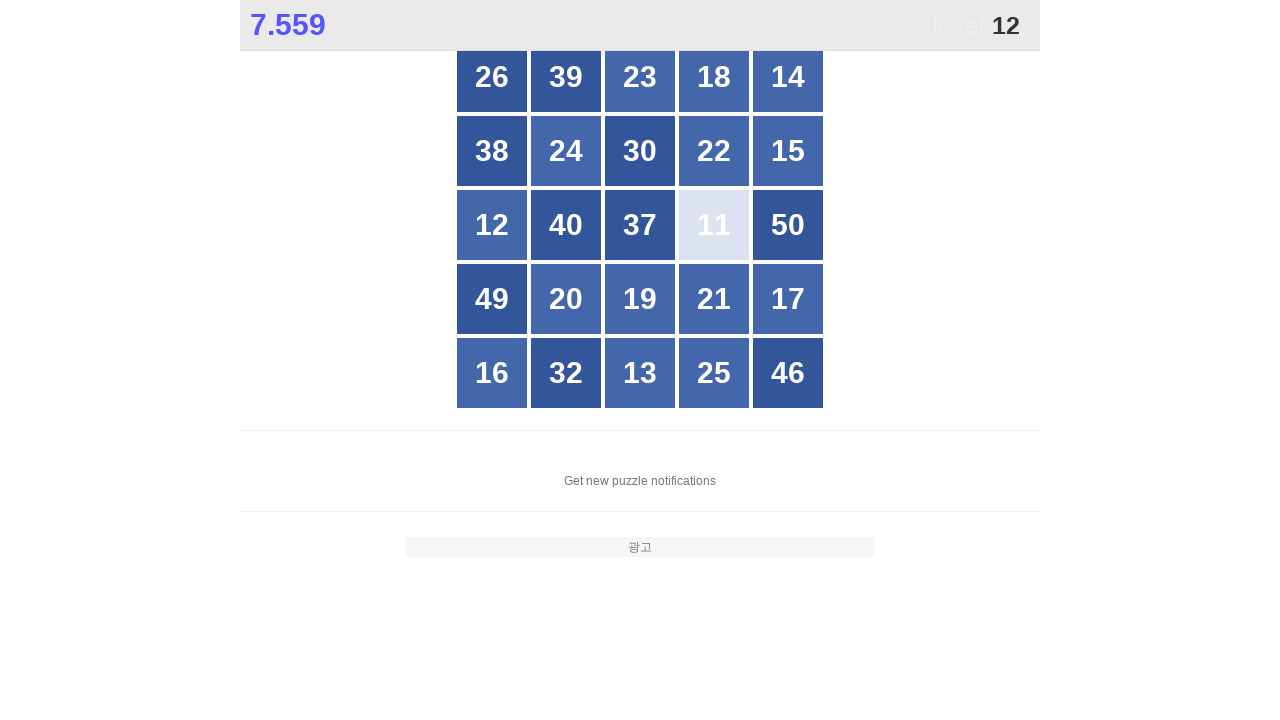

Number at position 14 changed after clicking 11
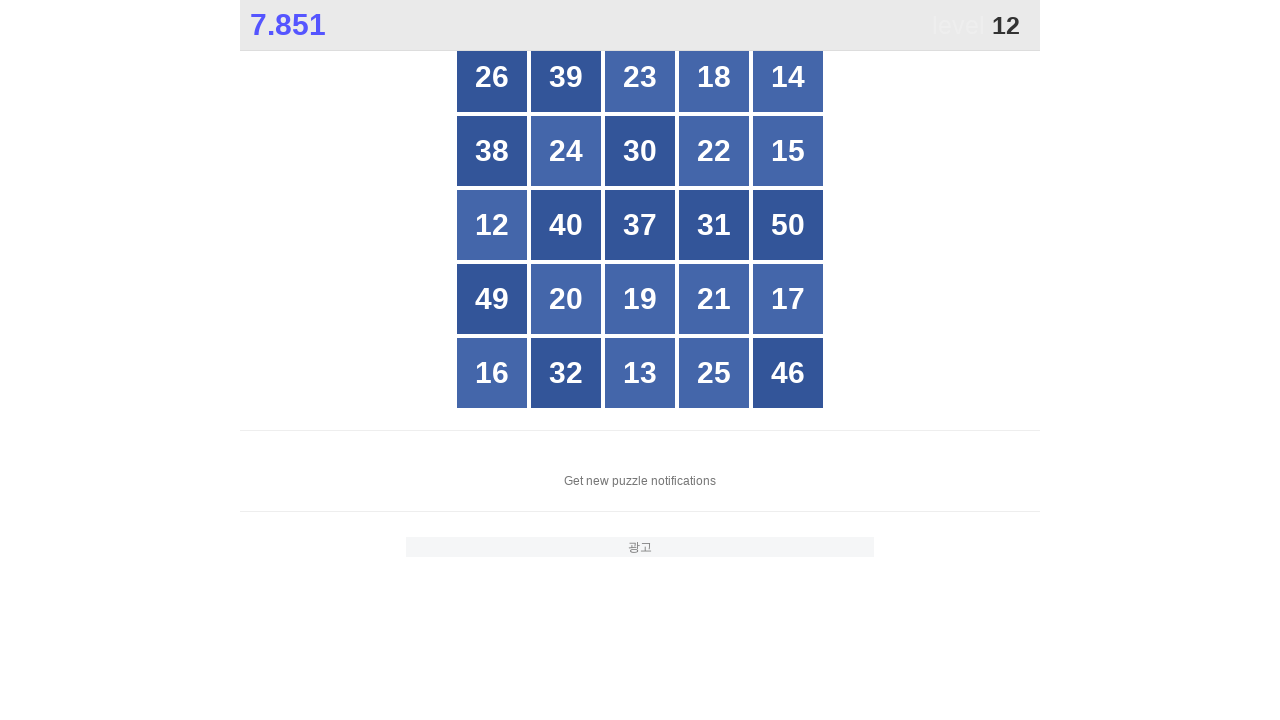

Updated position mapping for new number 31 to position 14
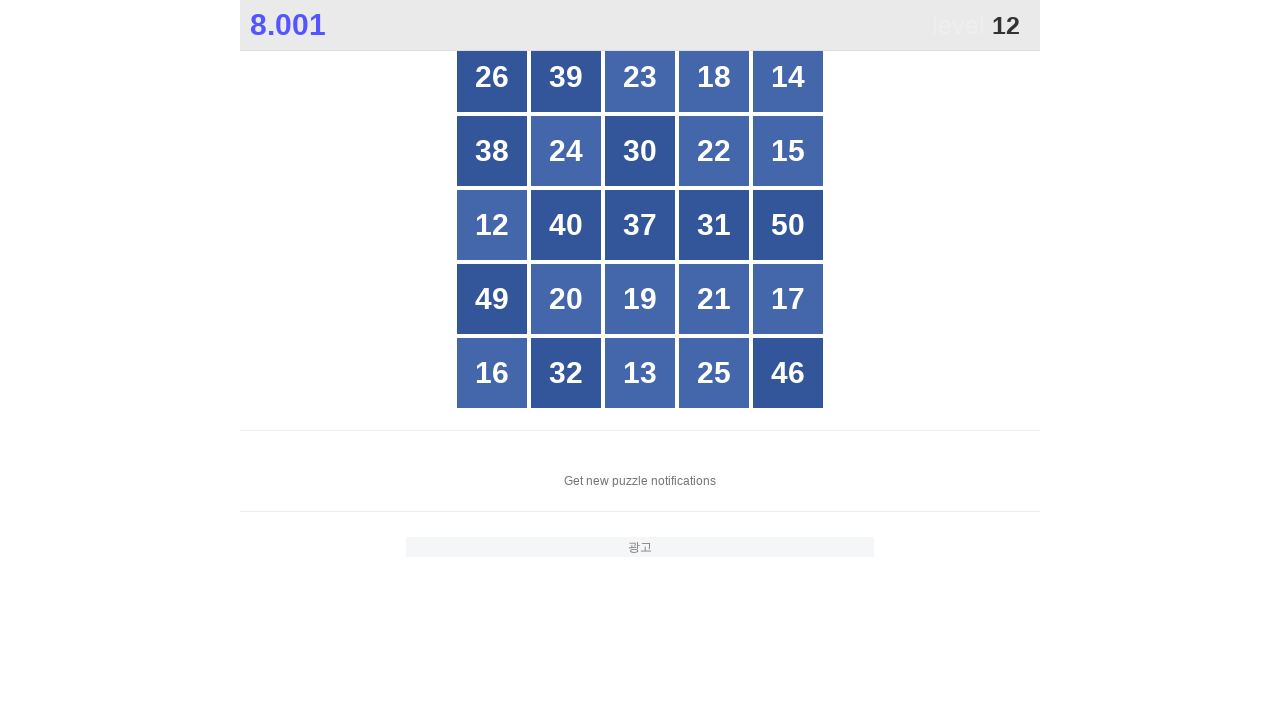

Clicked number 12 at position 11 at (492, 225) on #grid > div:nth-child(11) > .box
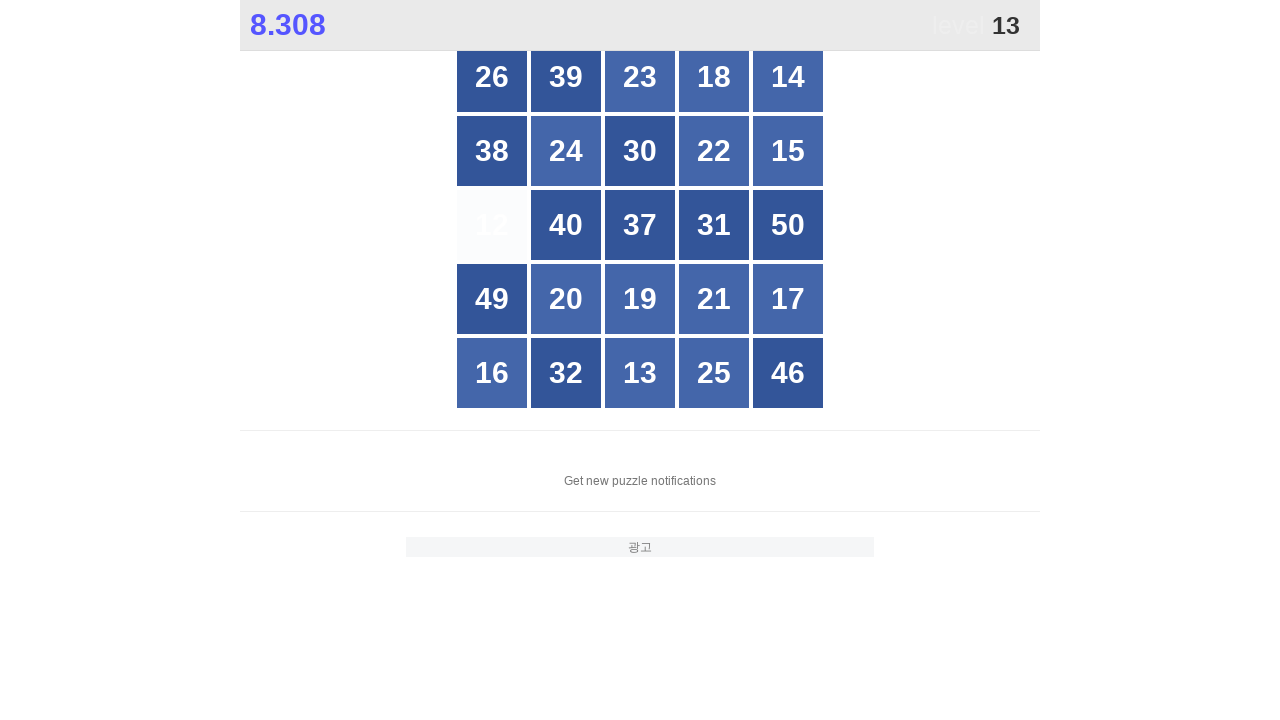

Number at position 11 changed after clicking 12
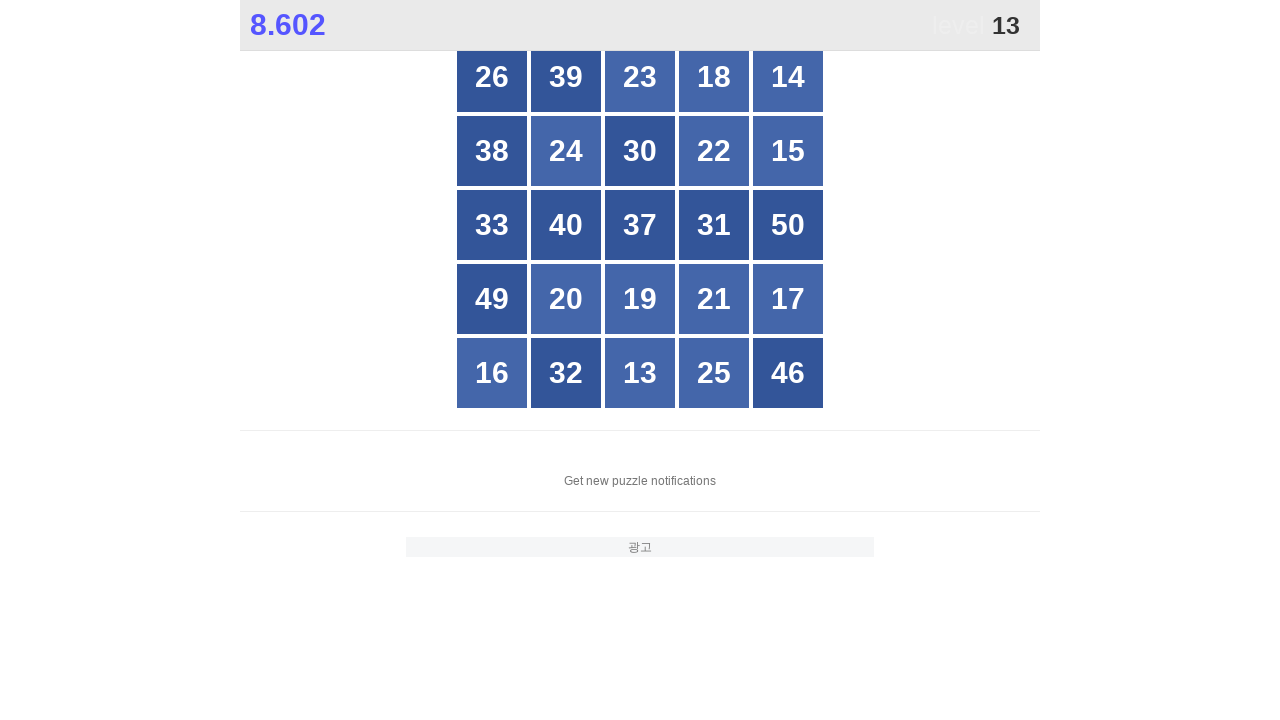

Updated position mapping for new number 33 to position 11
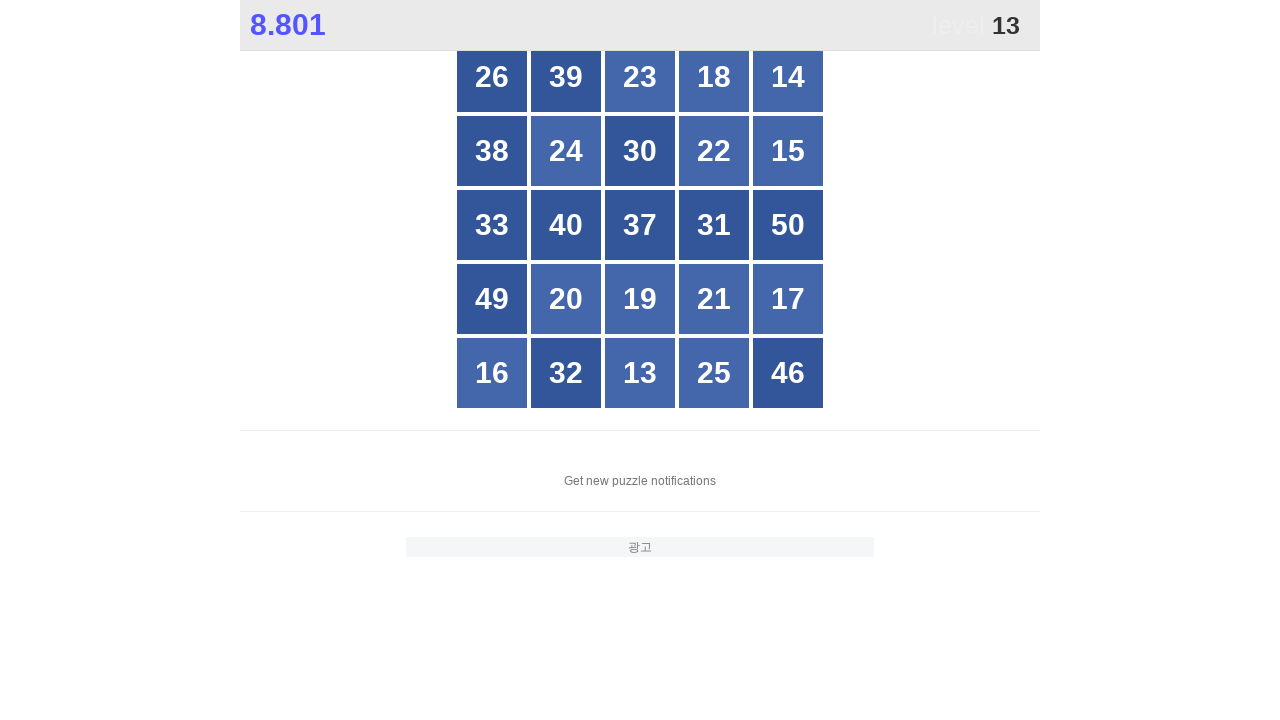

Clicked number 13 at position 23 at (640, 361) on #grid > div:nth-child(23) > .box
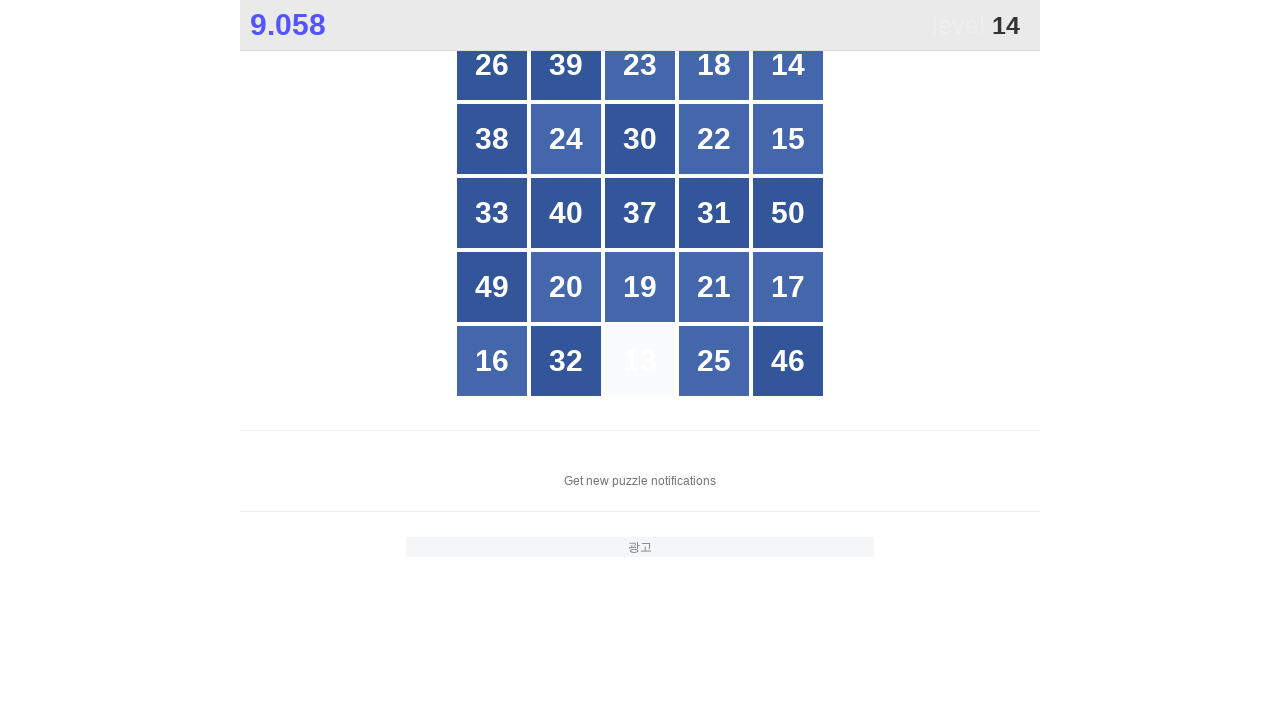

Number at position 23 changed after clicking 13
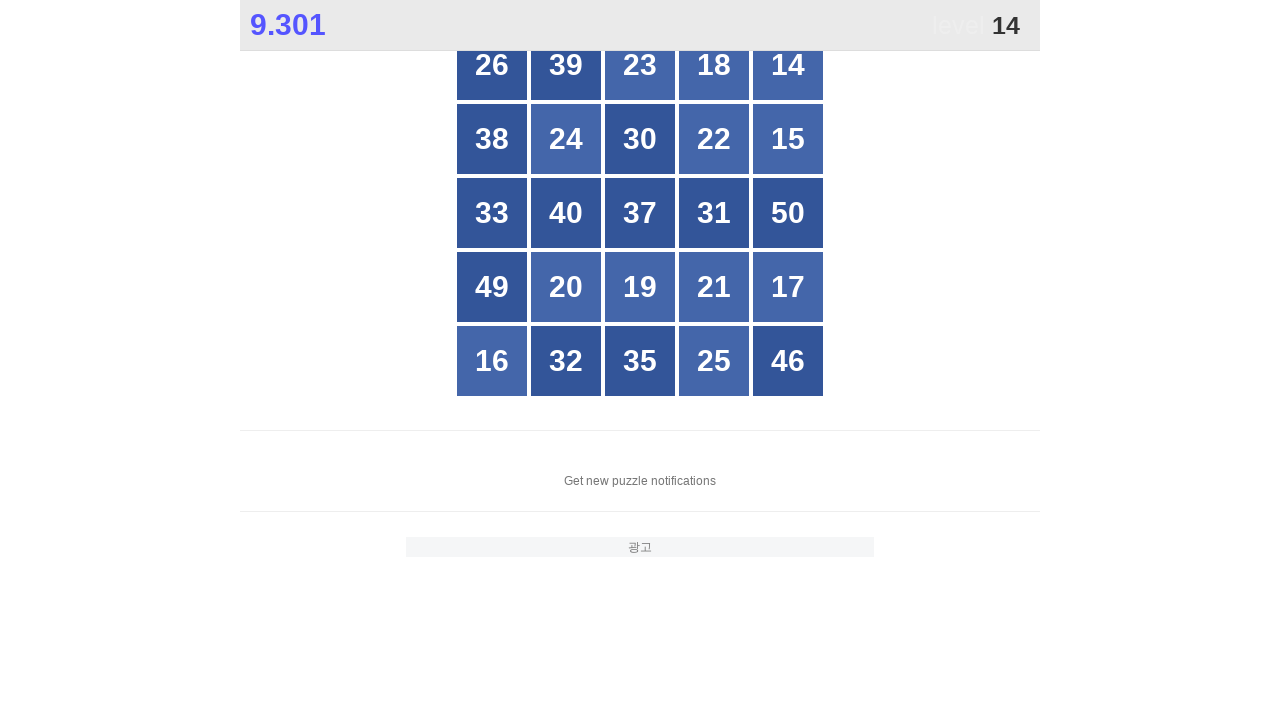

Updated position mapping for new number 35 to position 23
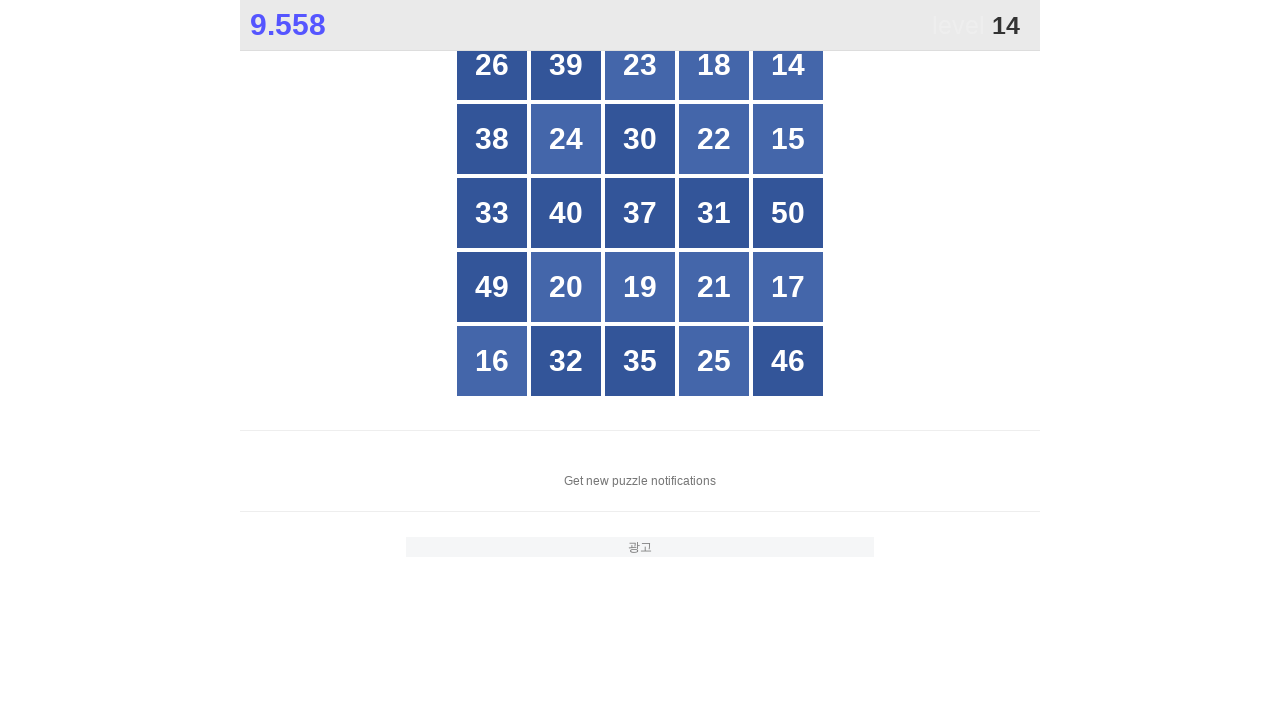

Clicked number 14 at position 5 at (776, 77) on #grid > div:nth-child(5) > .box
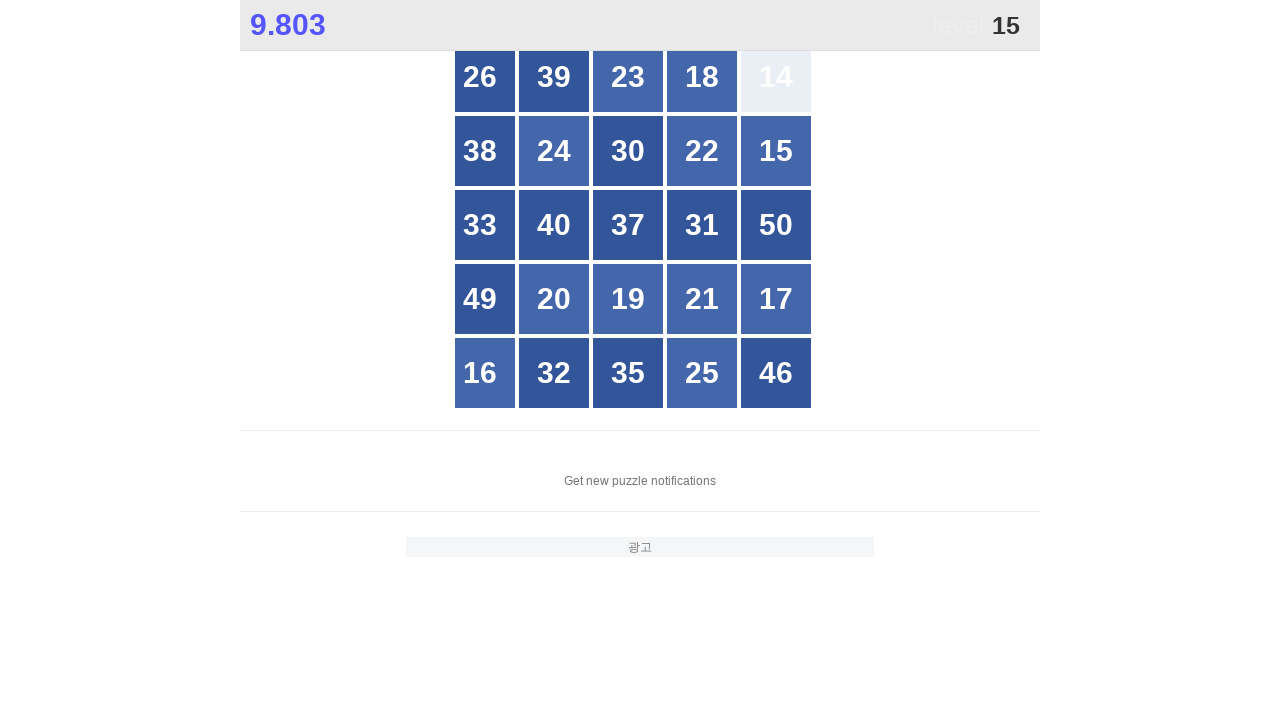

Number at position 5 changed after clicking 14
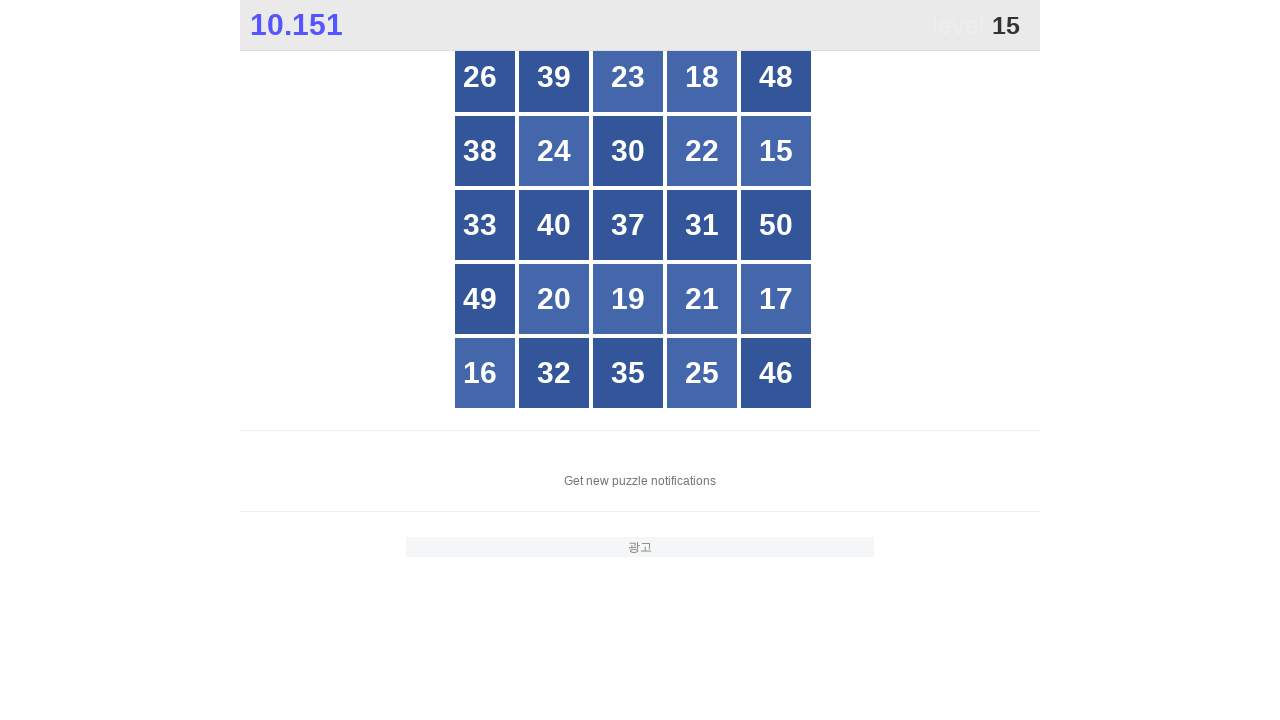

Updated position mapping for new number 48 to position 5
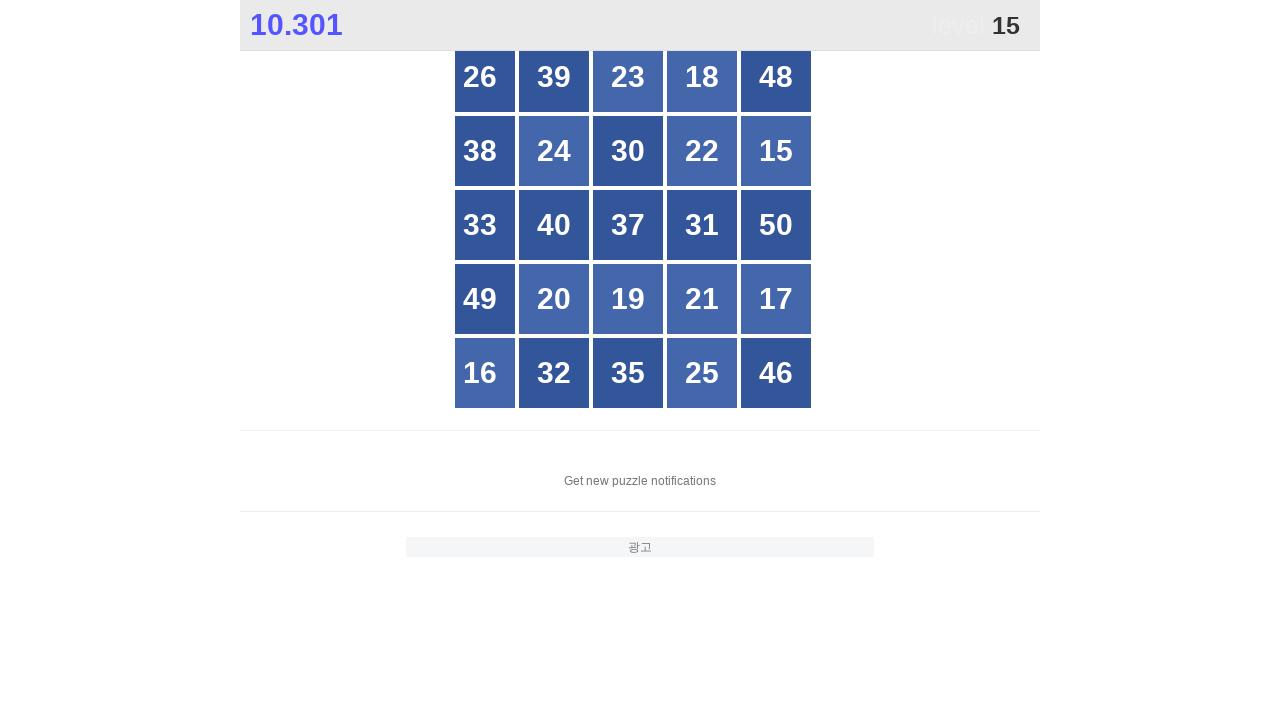

Clicked number 15 at position 10 at (776, 151) on #grid > div:nth-child(10) > .box
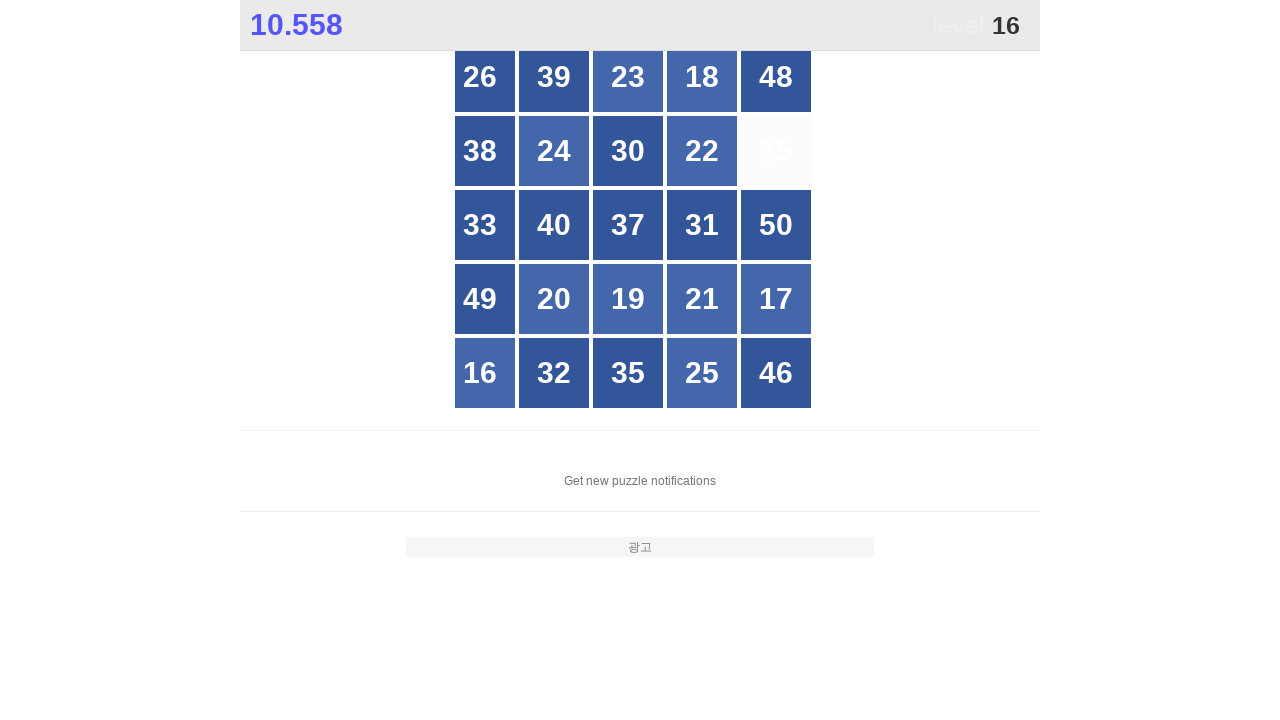

Number at position 10 changed after clicking 15
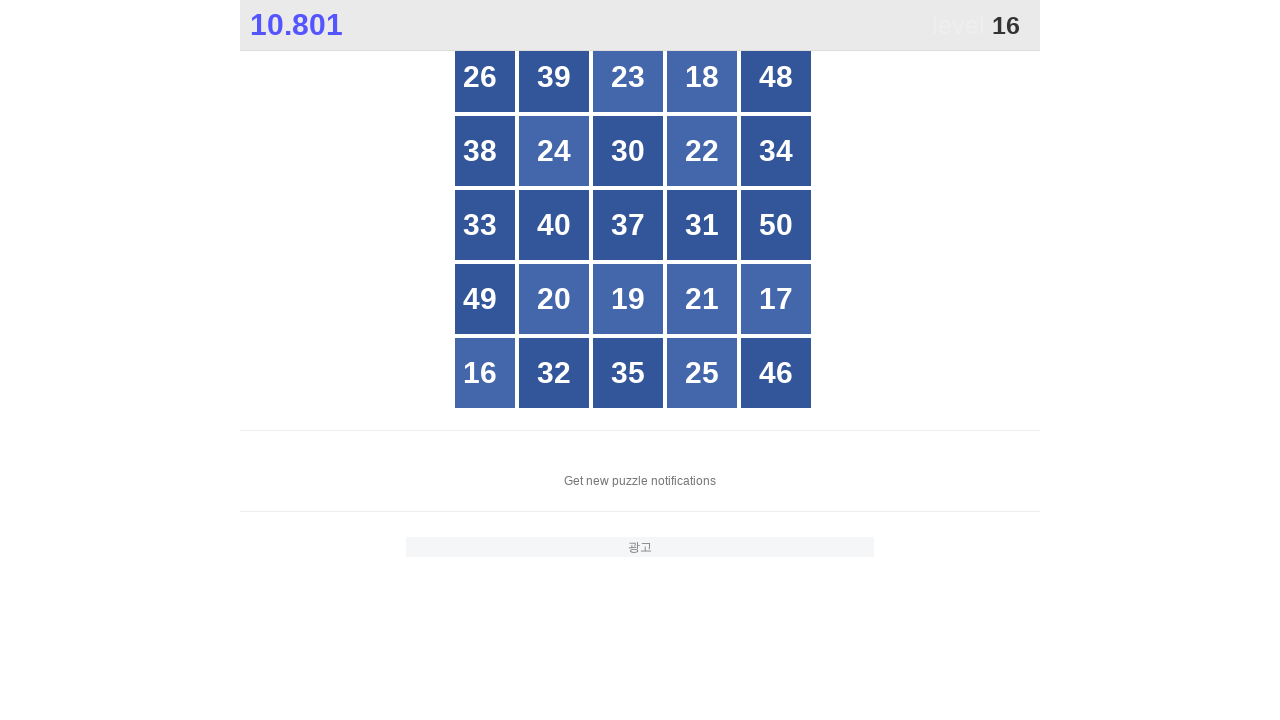

Updated position mapping for new number 34 to position 10
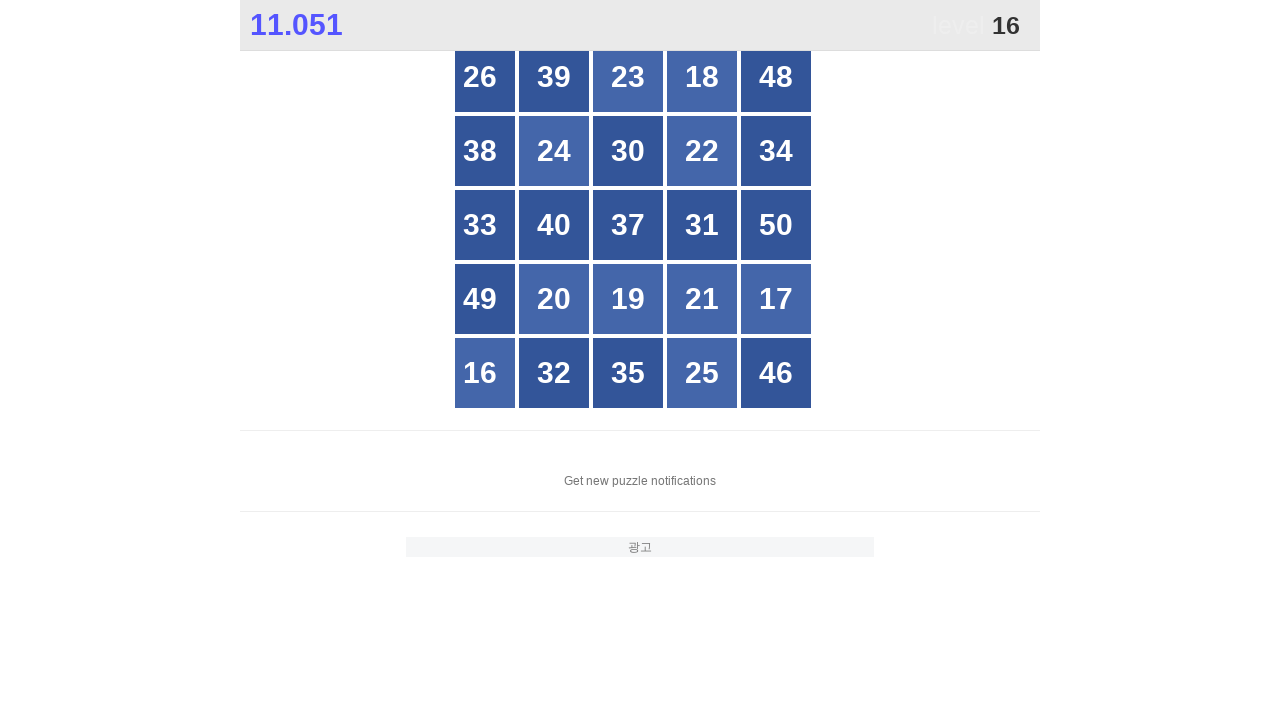

Clicked number 16 at position 21 at (492, 361) on #grid > div:nth-child(21) > .box
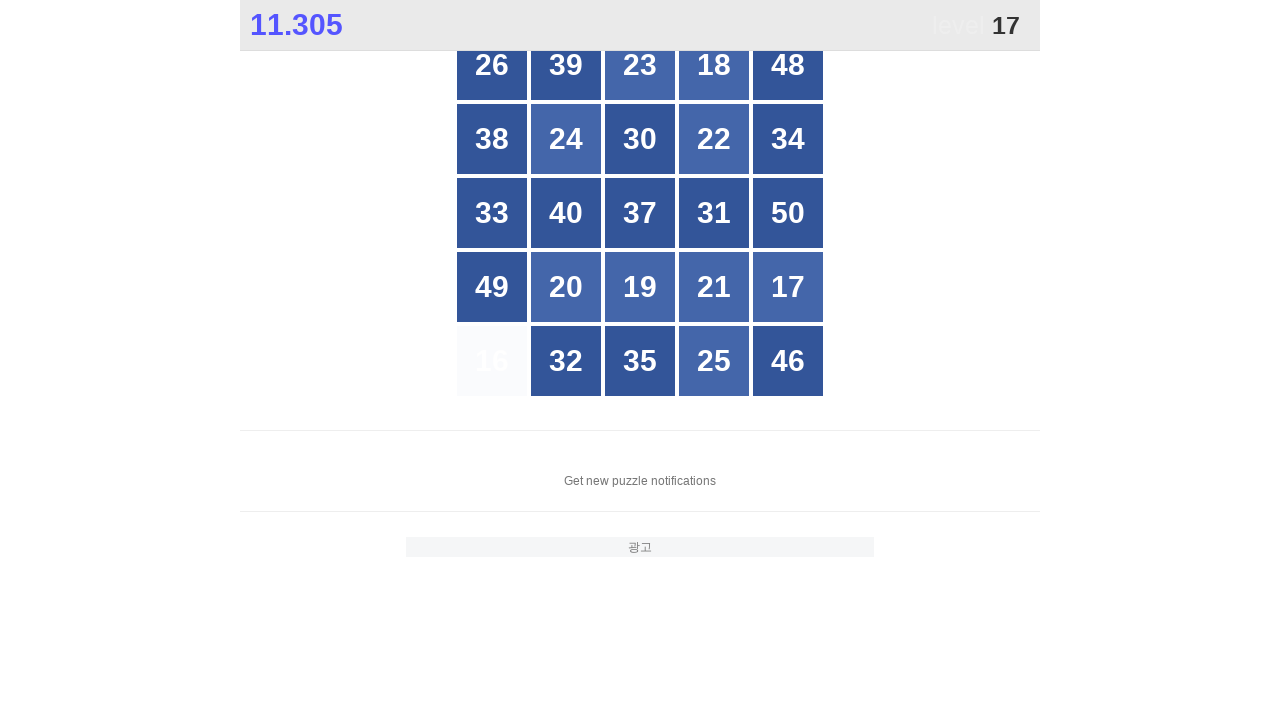

Number at position 21 changed after clicking 16
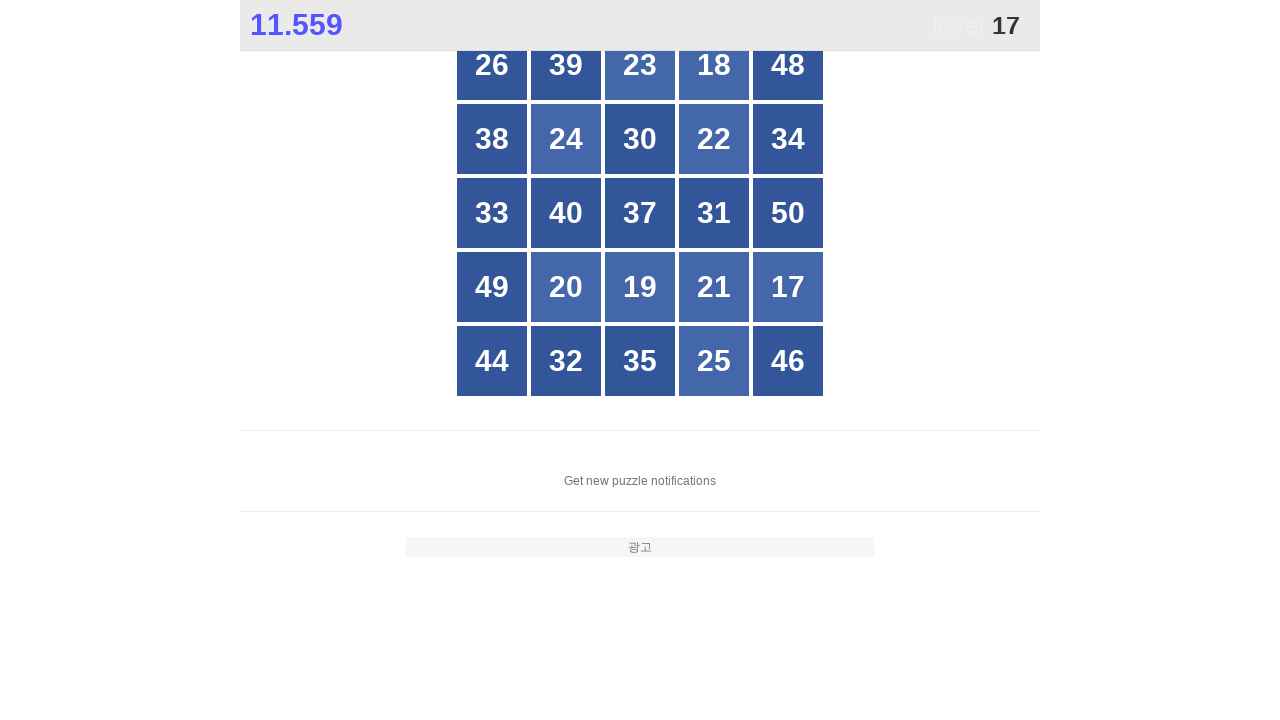

Updated position mapping for new number 44 to position 21
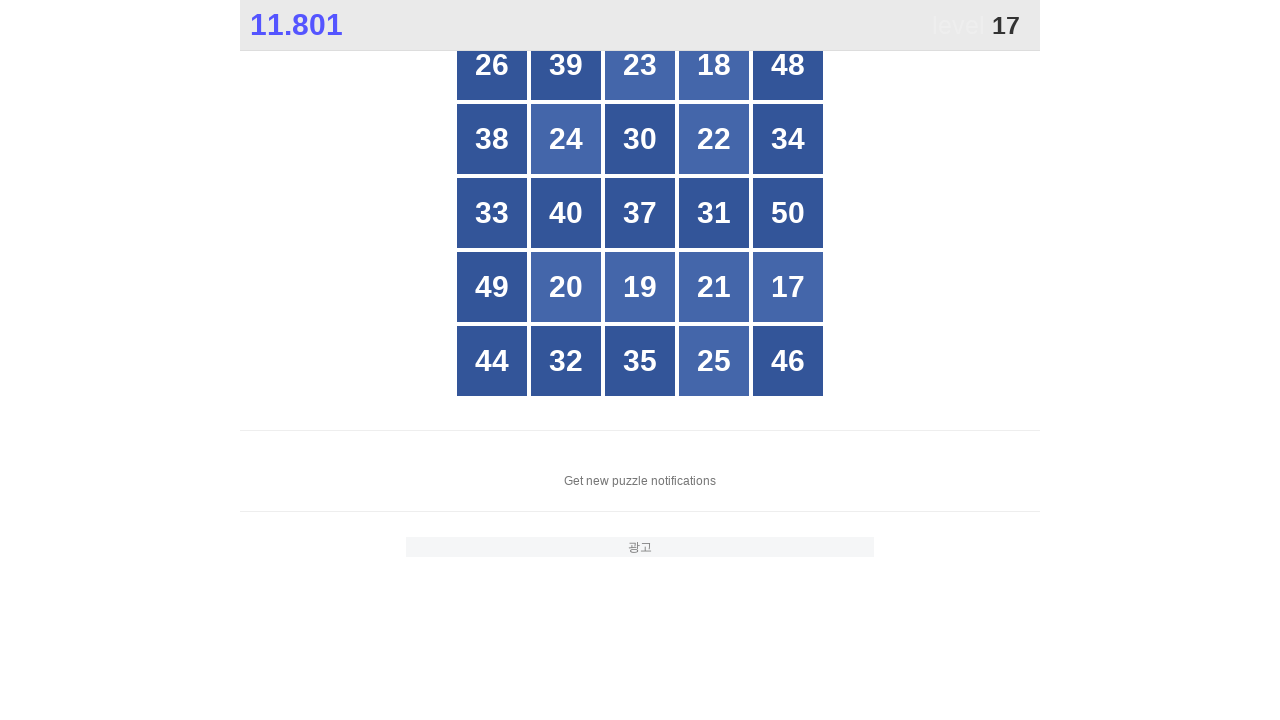

Clicked number 17 at position 20 at (776, 287) on #grid > div:nth-child(20) > .box
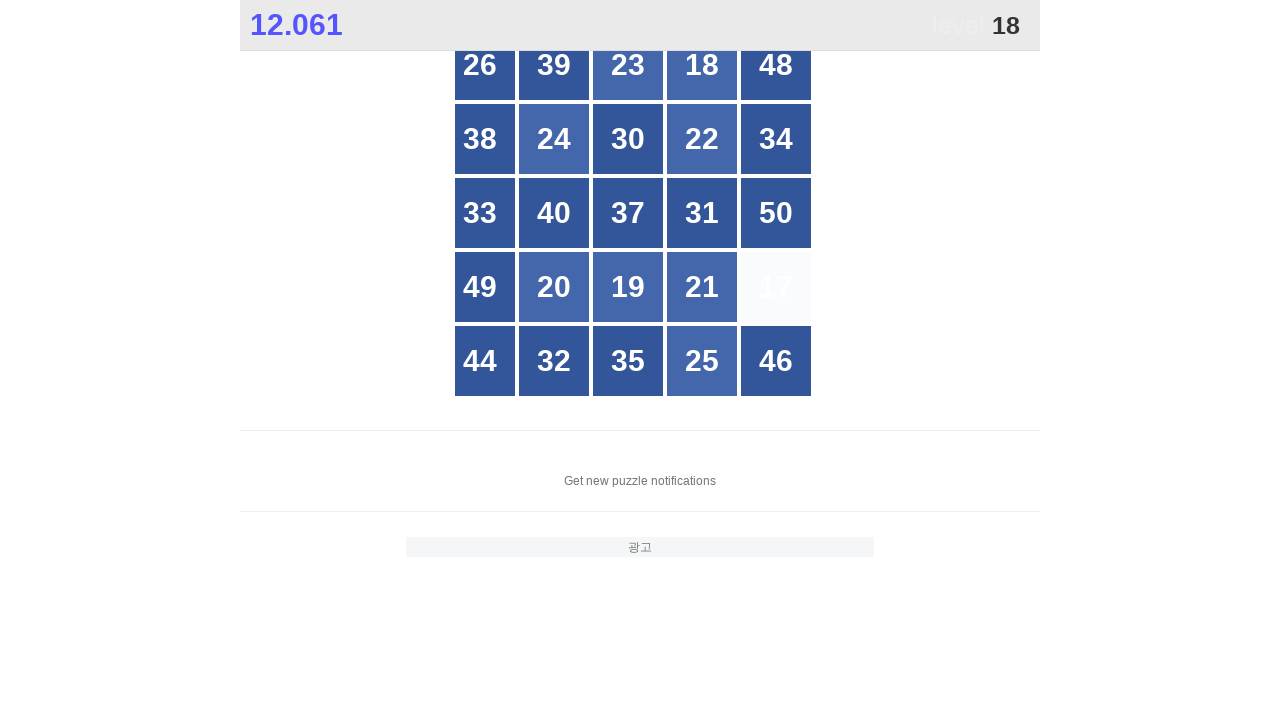

Number at position 20 changed after clicking 17
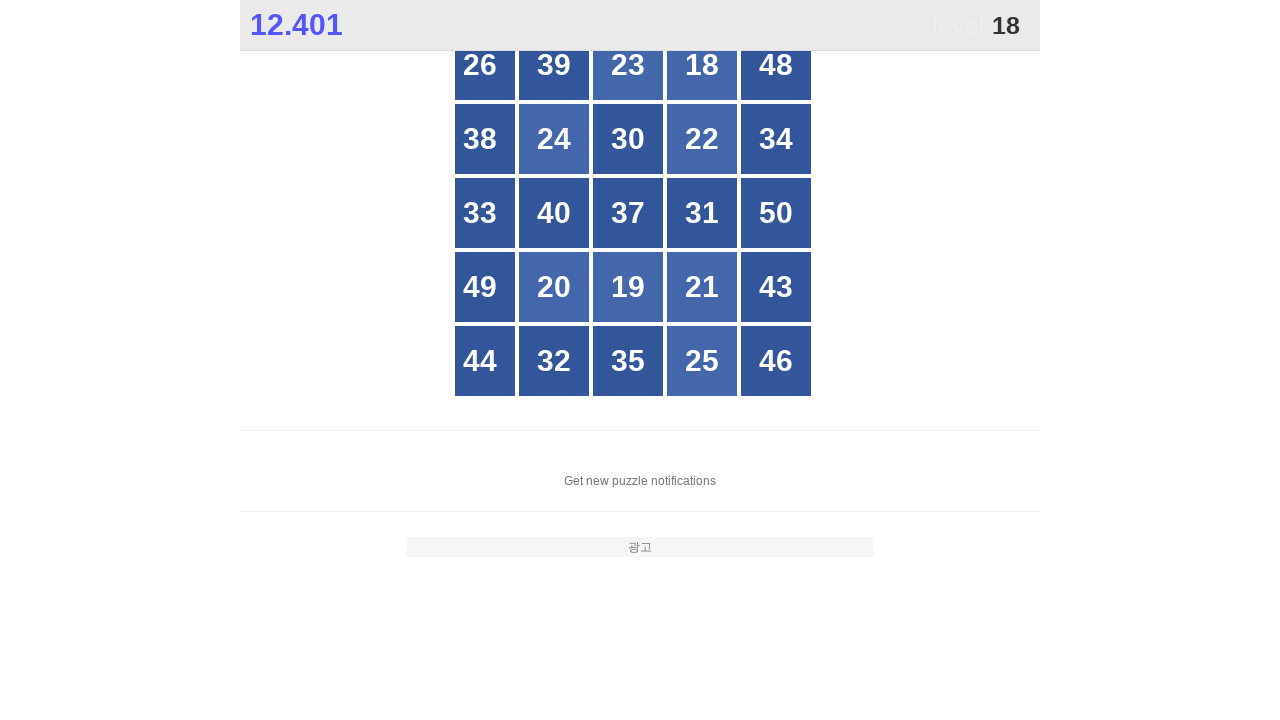

Updated position mapping for new number 43 to position 20
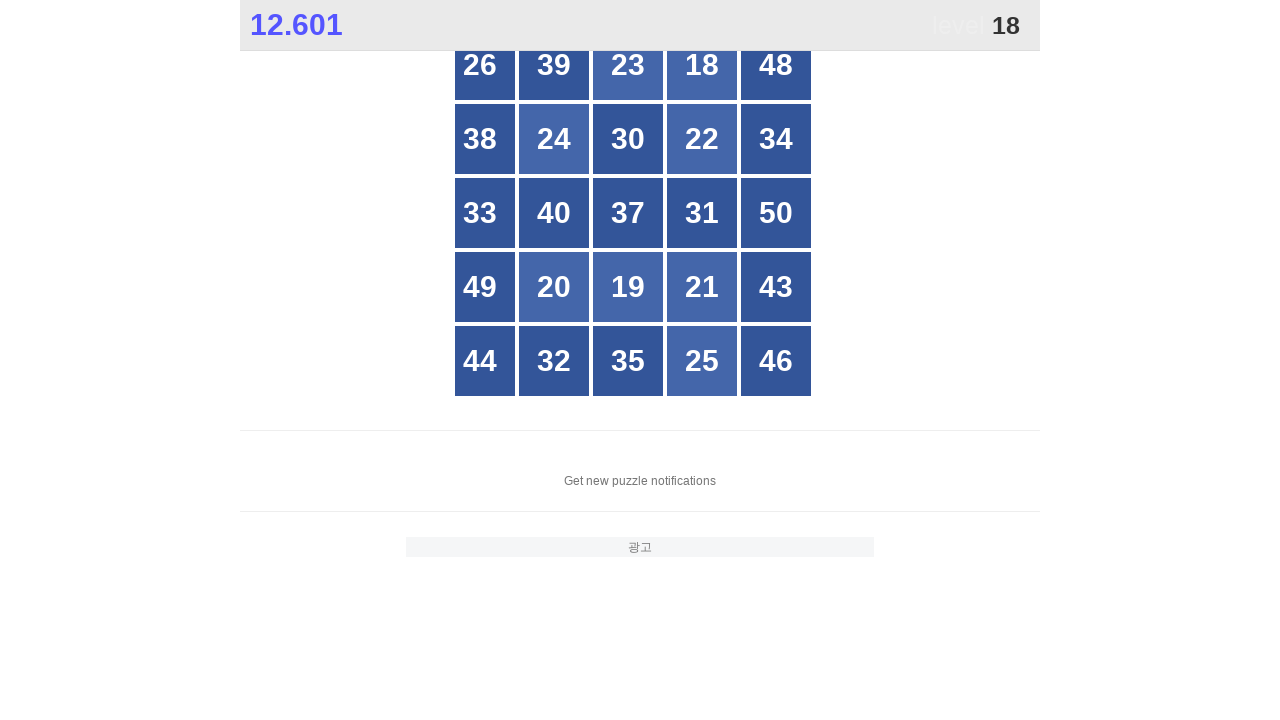

Clicked number 18 at position 4 at (702, 77) on #grid > div:nth-child(4) > .box
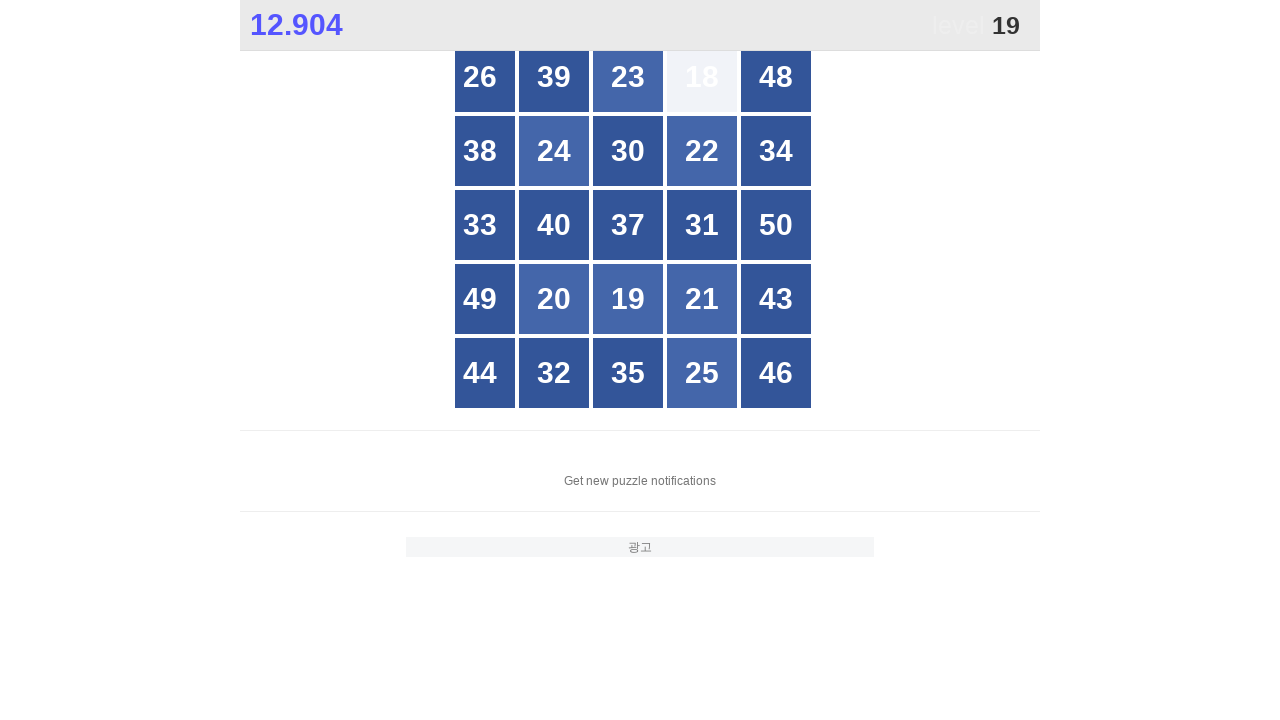

Number at position 4 changed after clicking 18
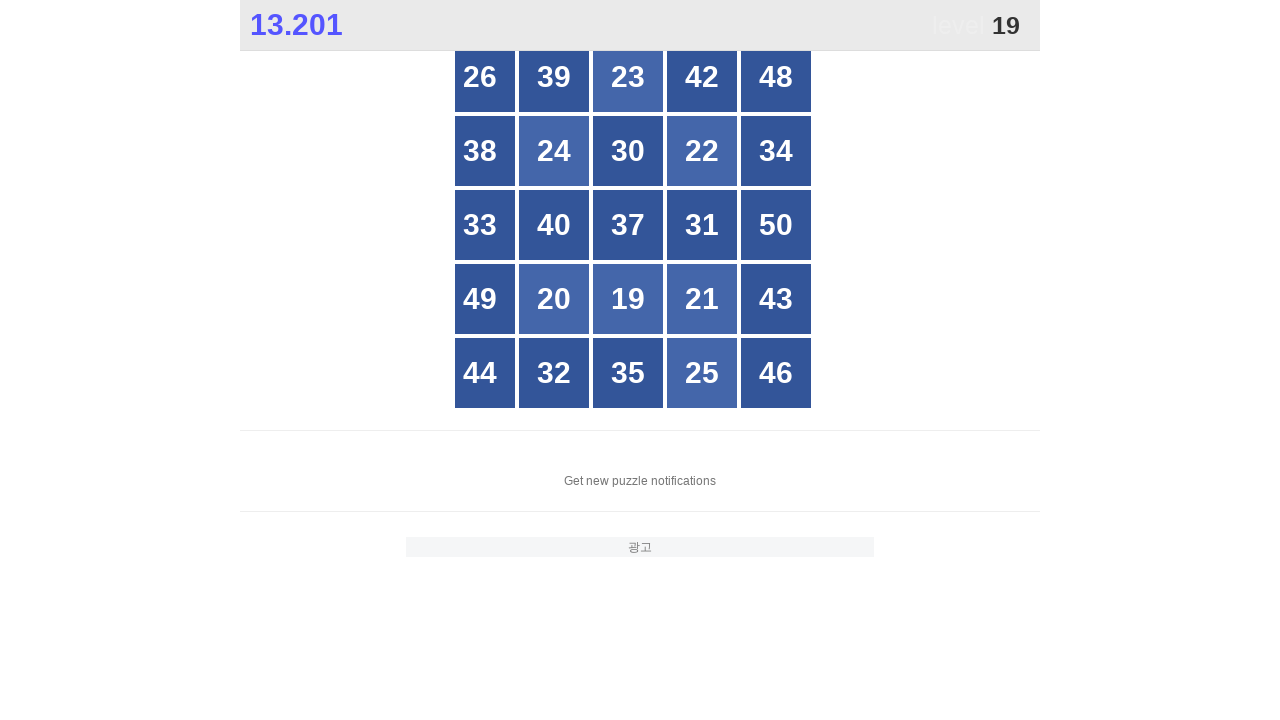

Updated position mapping for new number 42 to position 4
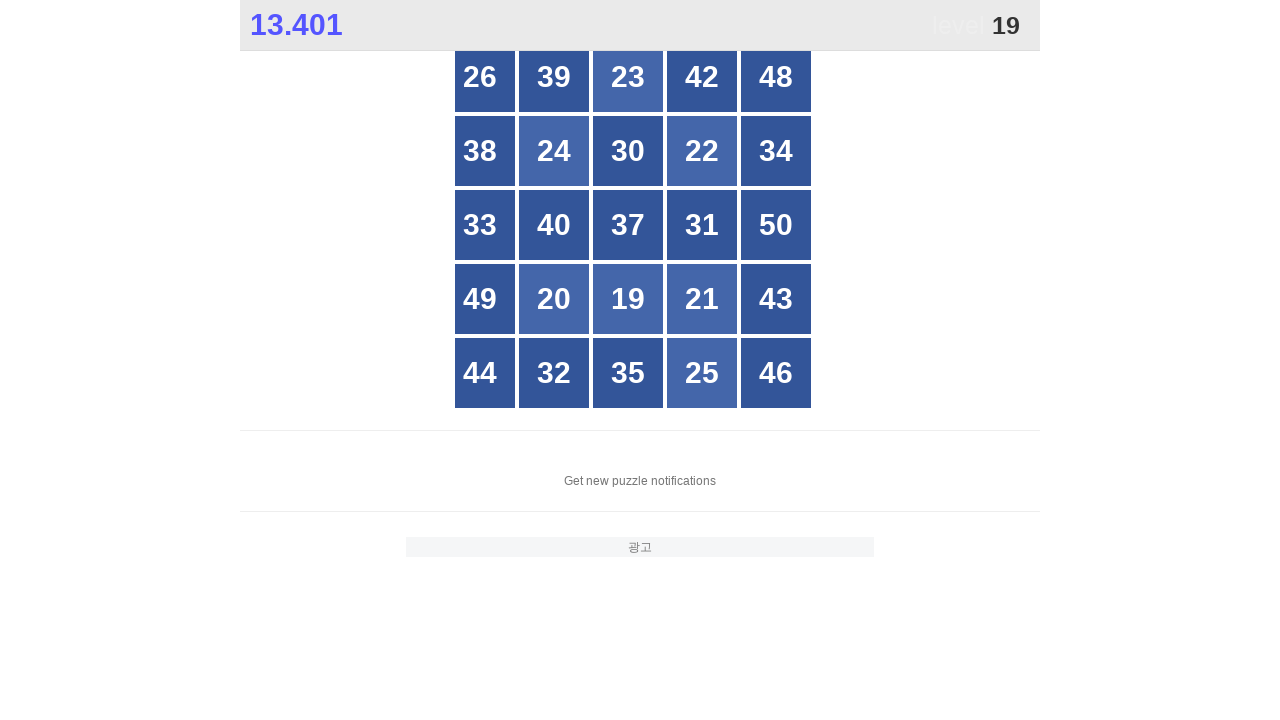

Clicked number 19 at position 18 at (628, 299) on #grid > div:nth-child(18) > .box
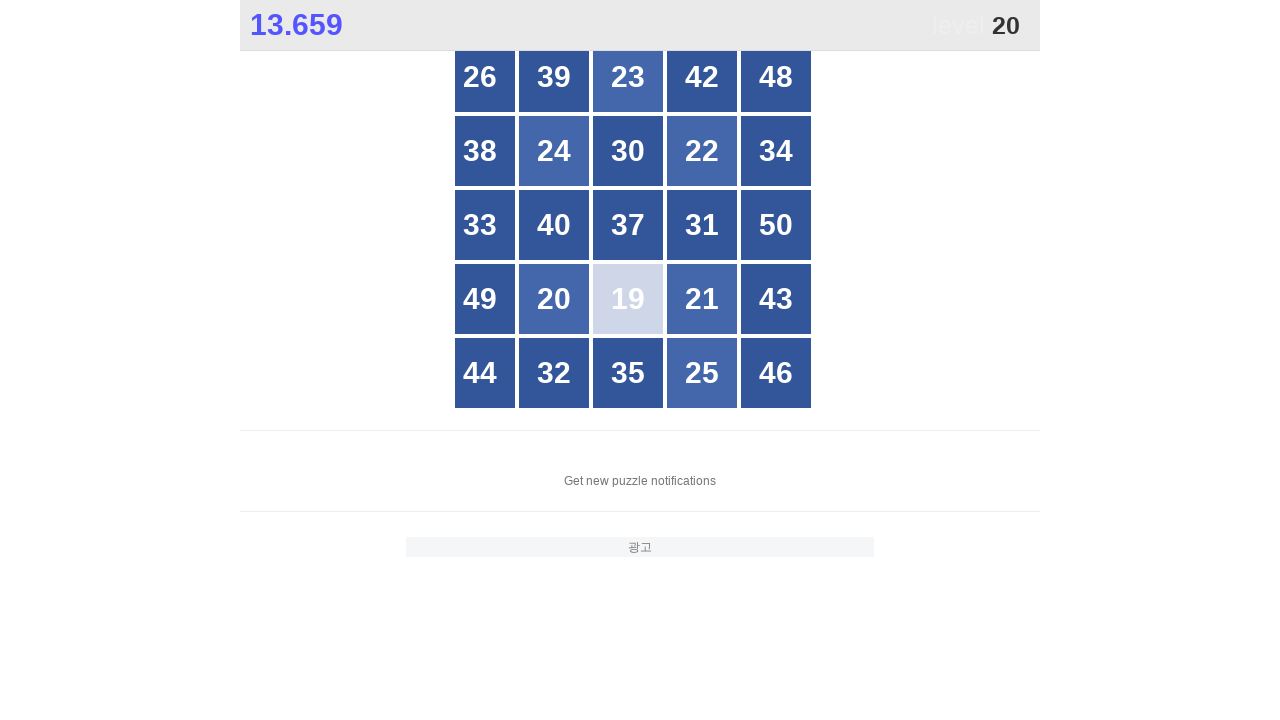

Number at position 18 changed after clicking 19
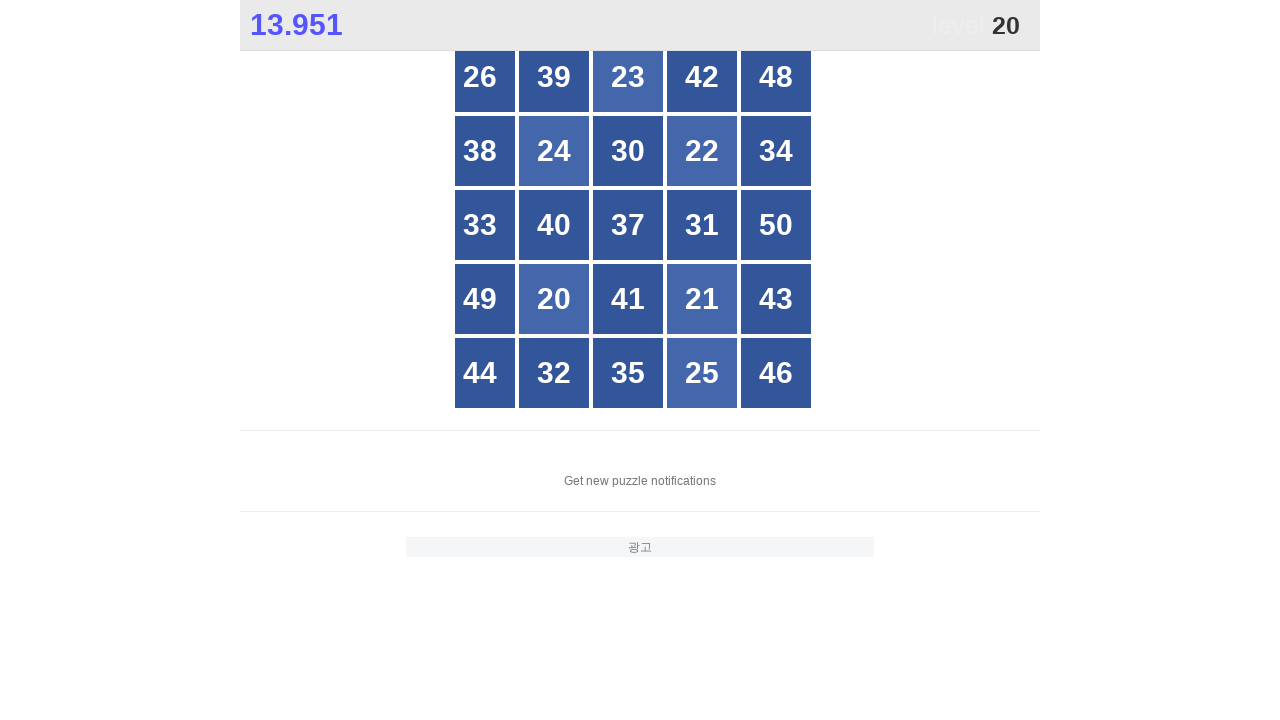

Updated position mapping for new number 41 to position 18
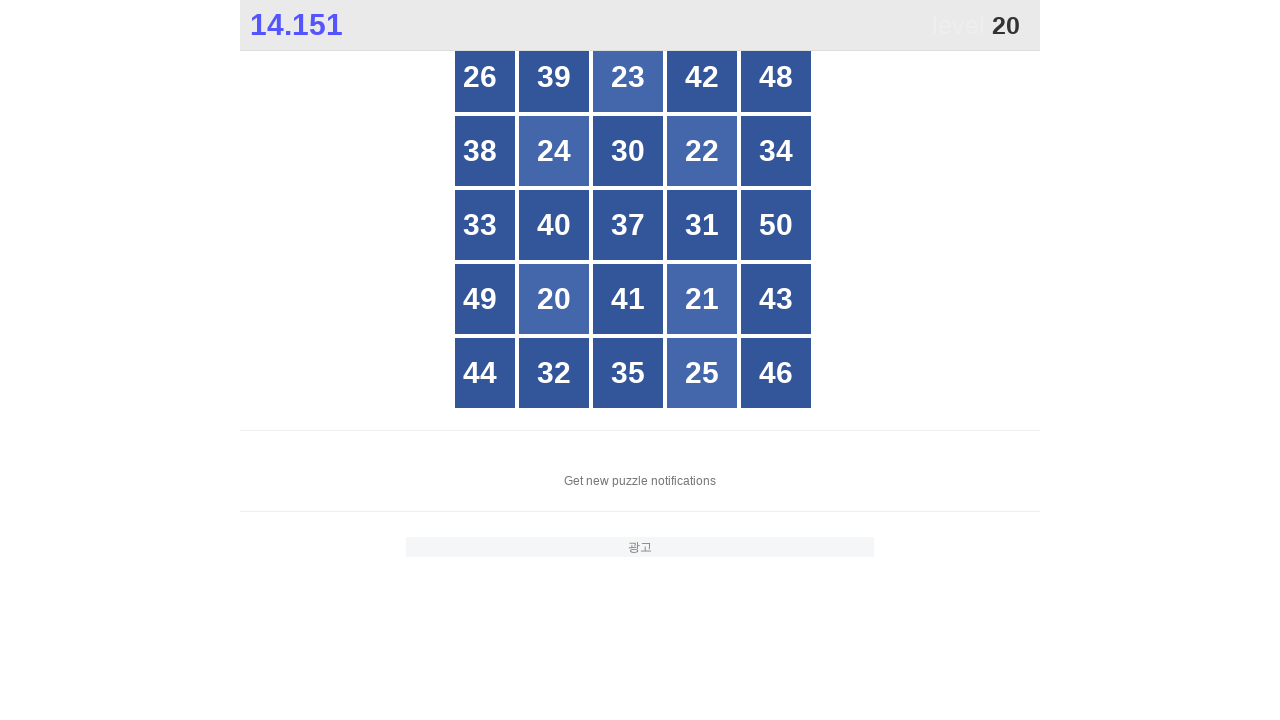

Clicked number 20 at position 17 at (554, 299) on #grid > div:nth-child(17) > .box
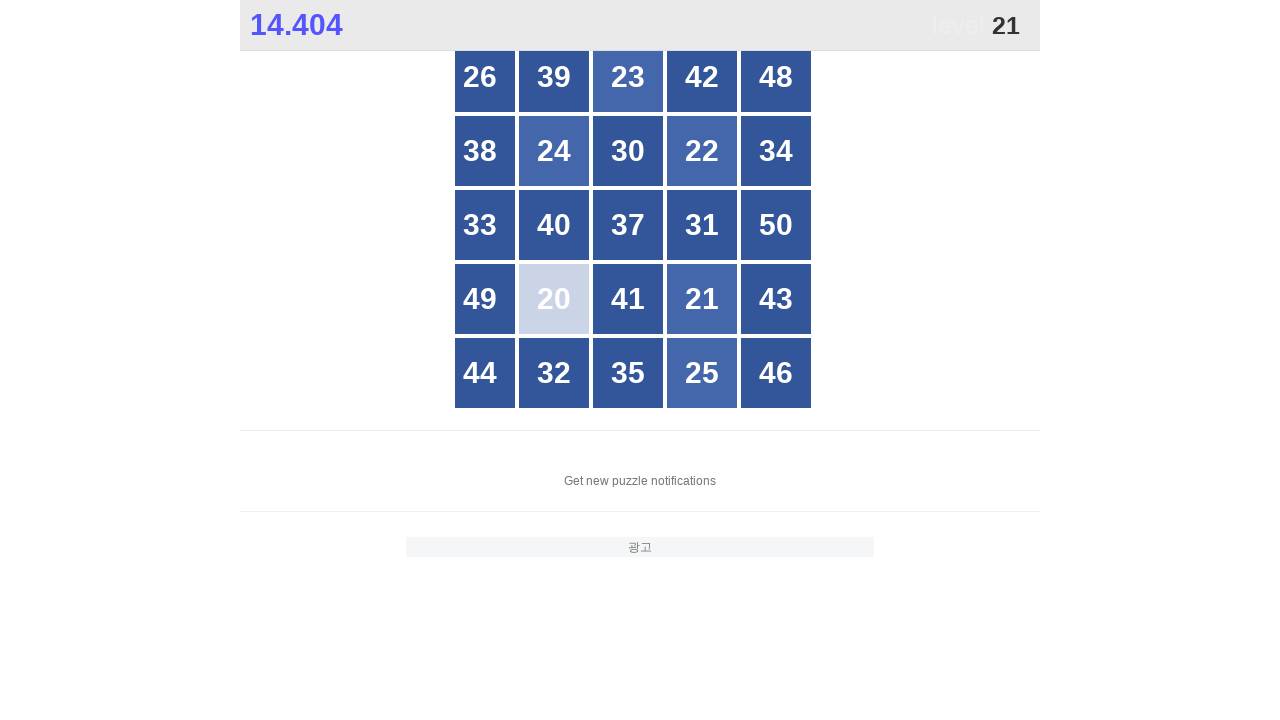

Number at position 17 changed after clicking 20
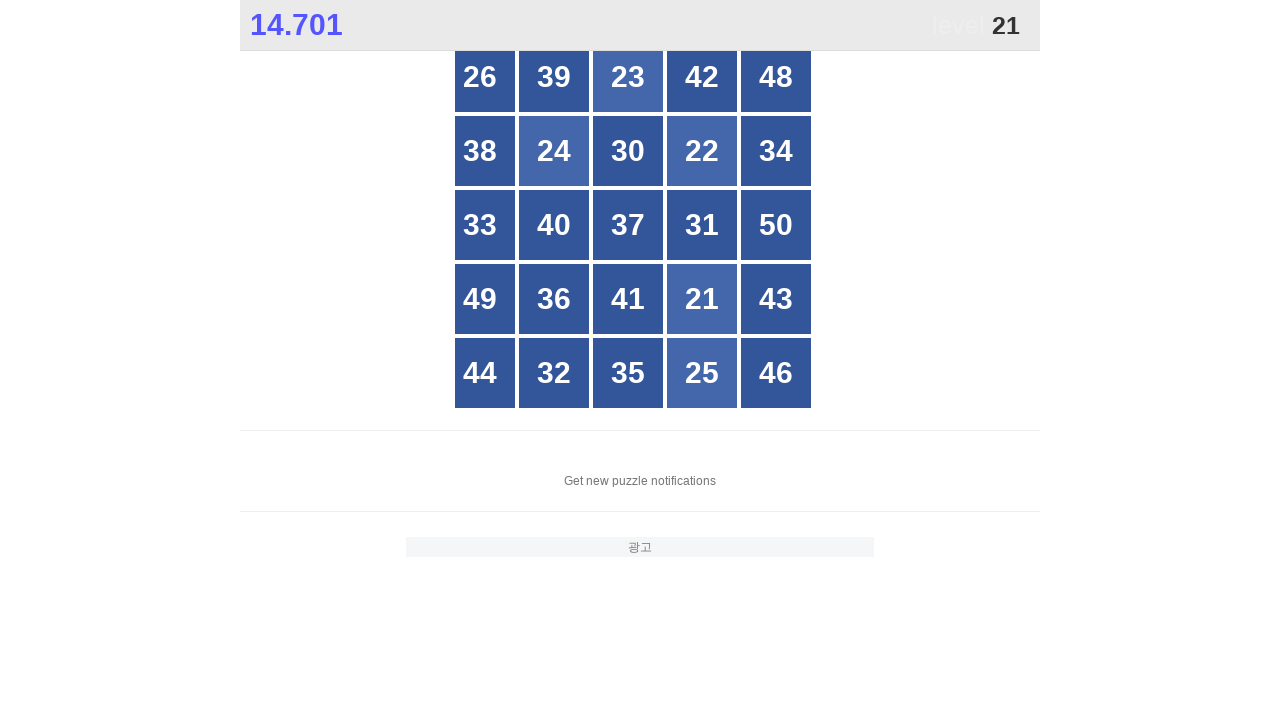

Updated position mapping for new number 36 to position 17
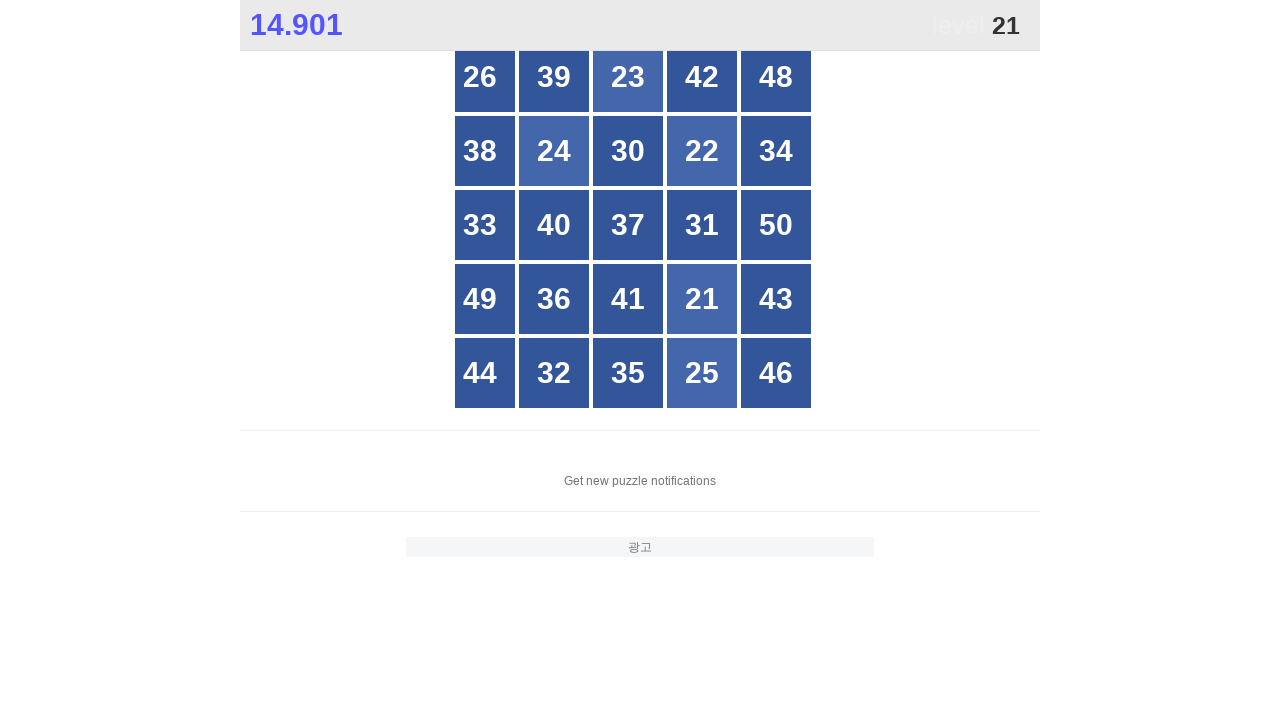

Clicked number 21 at position 19 at (702, 299) on #grid > div:nth-child(19) > .box
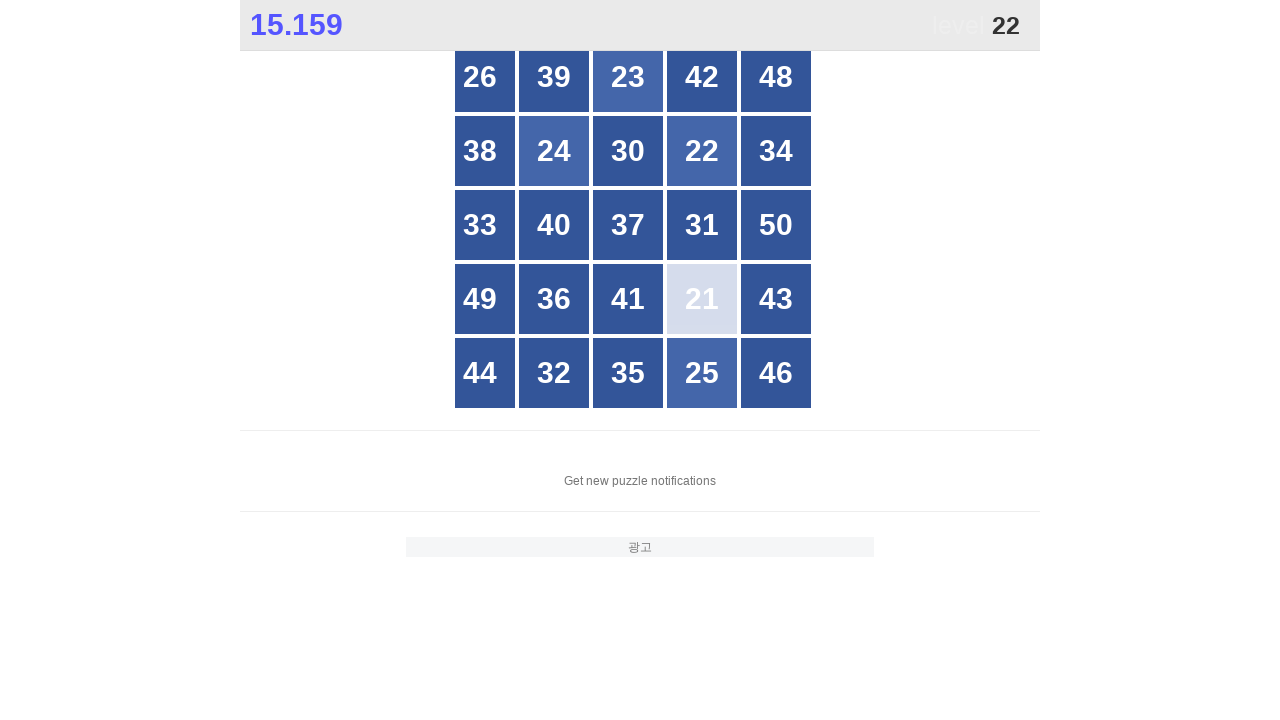

Number at position 19 changed after clicking 21
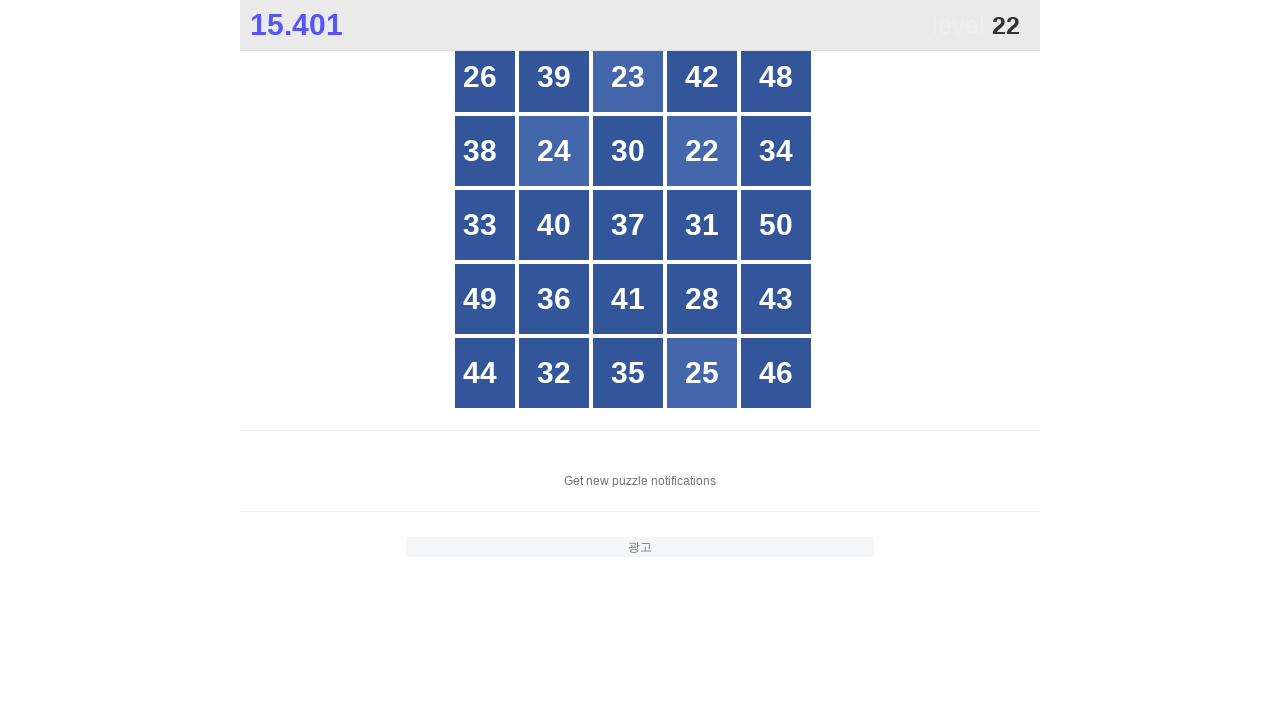

Updated position mapping for new number 28 to position 19
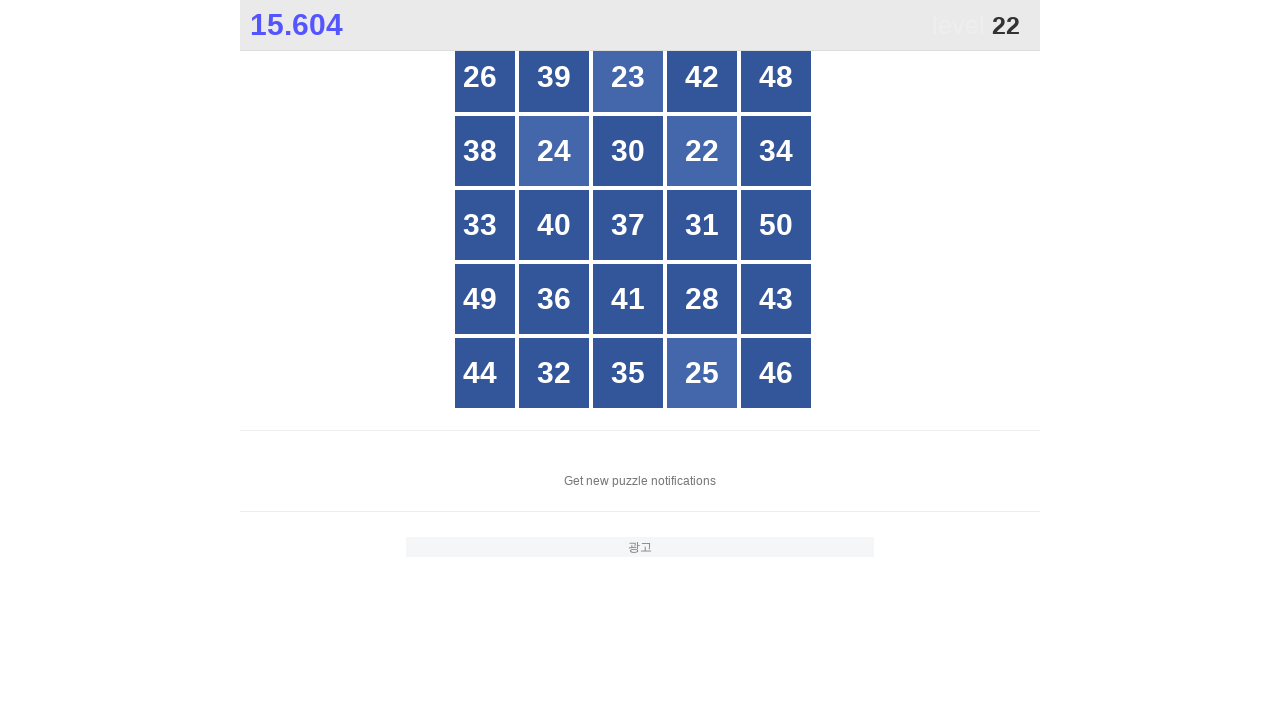

Clicked number 22 at position 9 at (702, 151) on #grid > div:nth-child(9) > .box
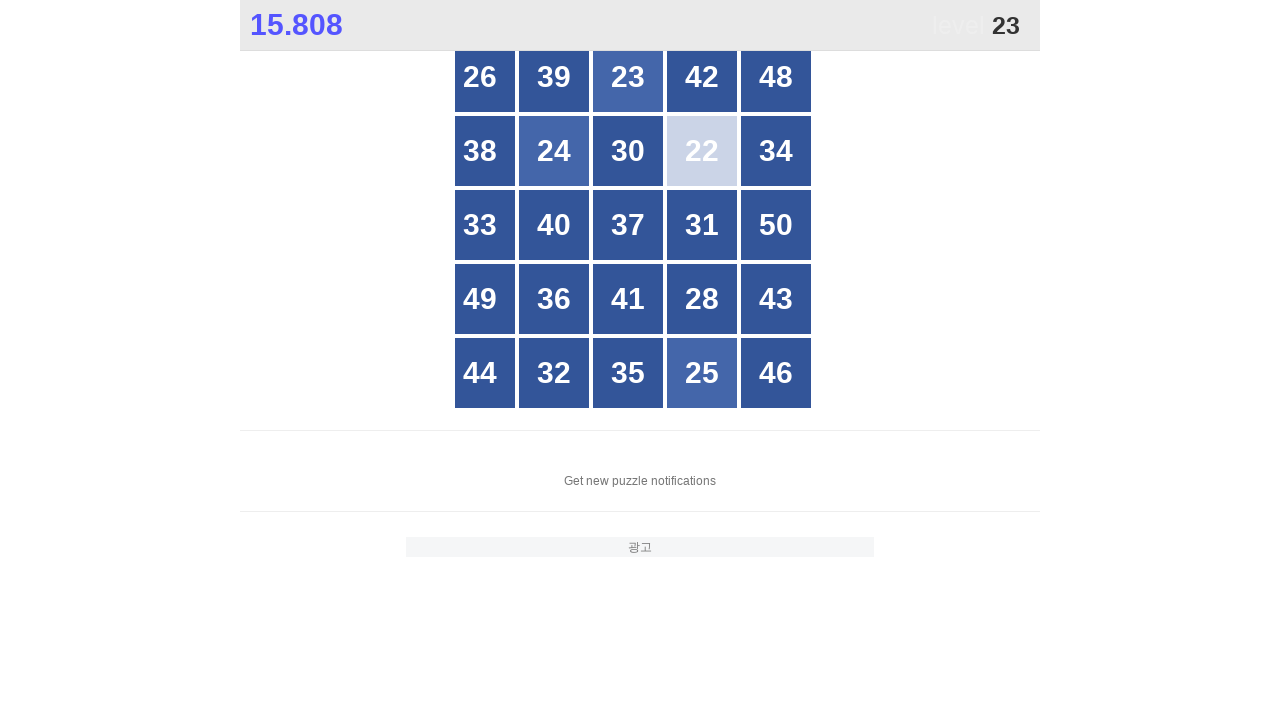

Number at position 9 changed after clicking 22
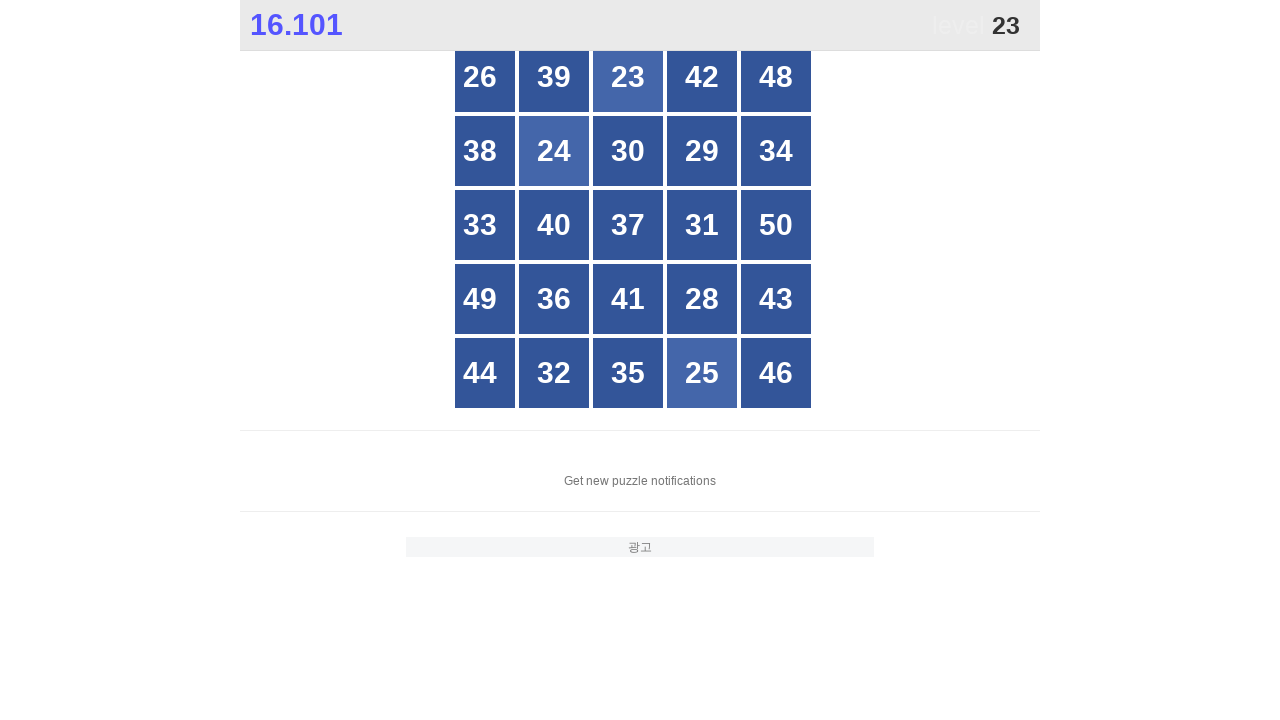

Updated position mapping for new number 29 to position 9
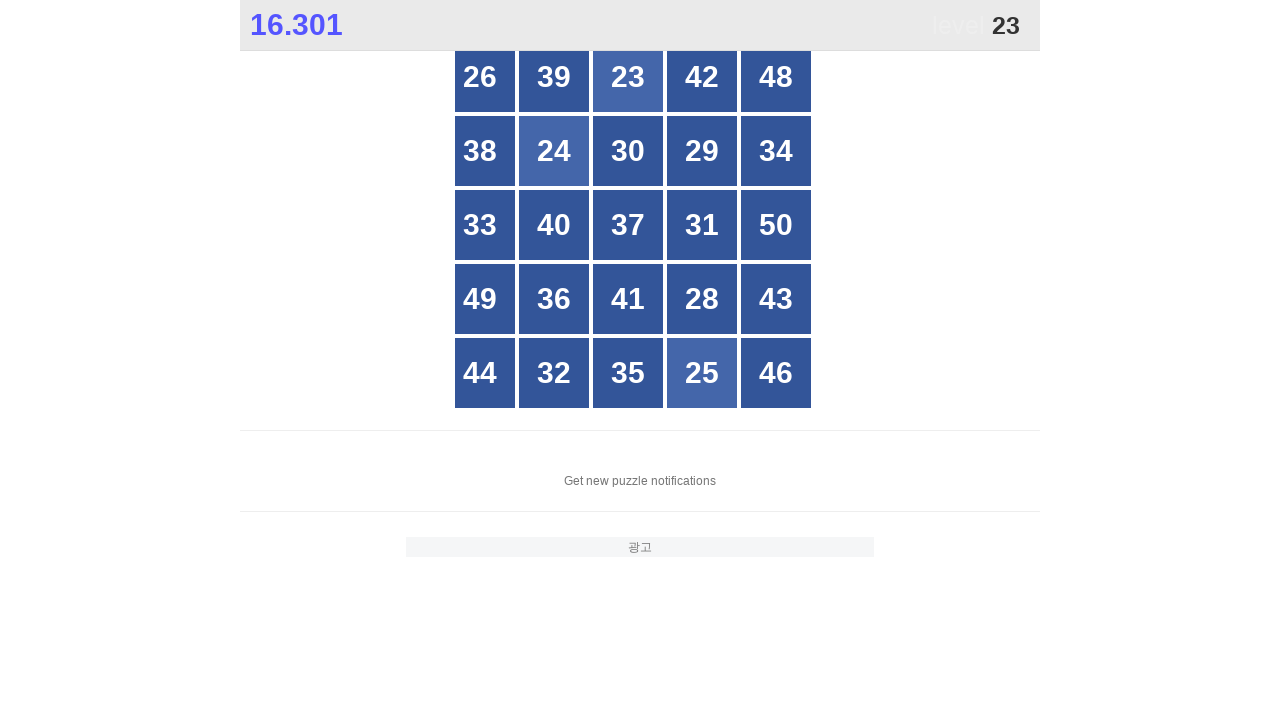

Clicked number 23 at position 3 at (628, 77) on #grid > div:nth-child(3) > .box
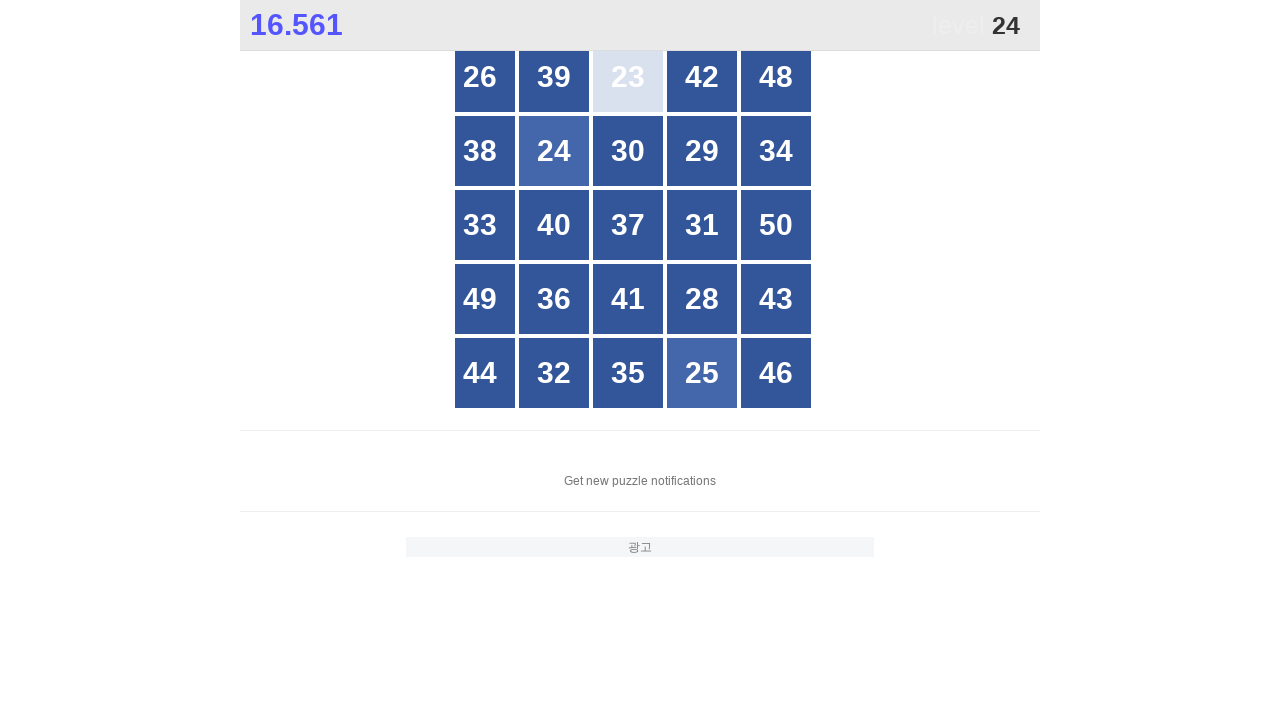

Number at position 3 changed after clicking 23
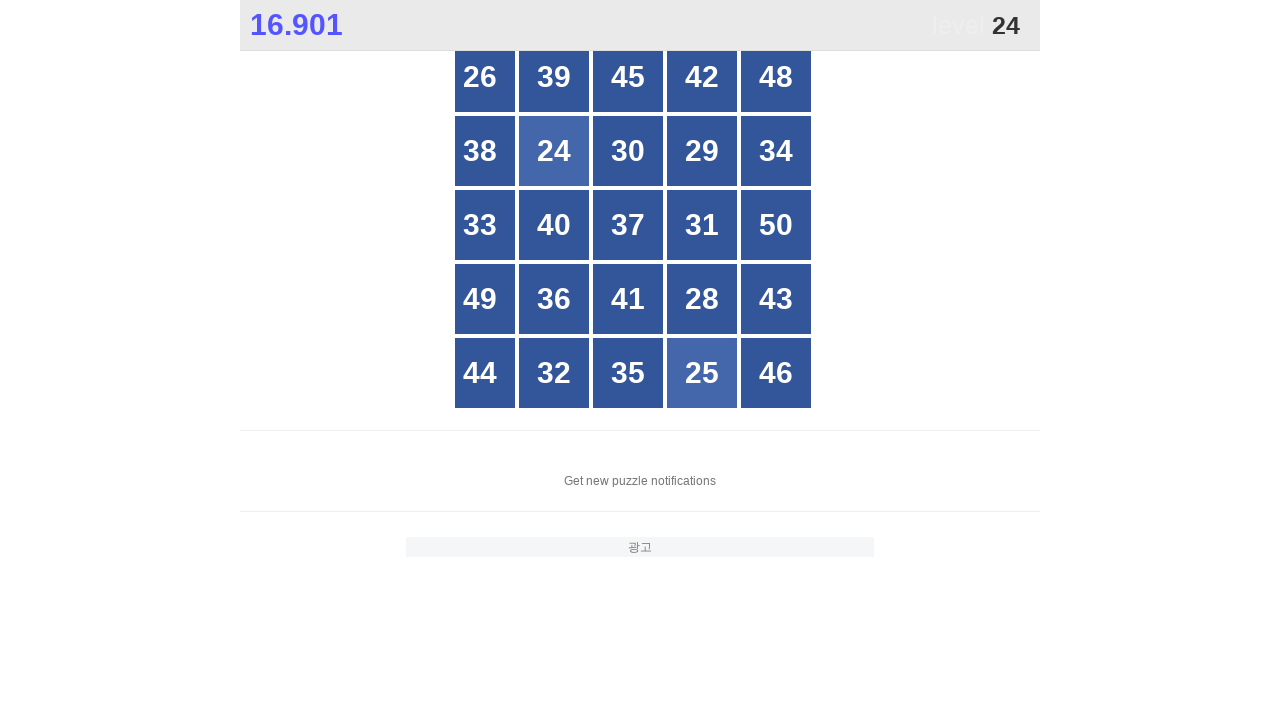

Updated position mapping for new number 45 to position 3
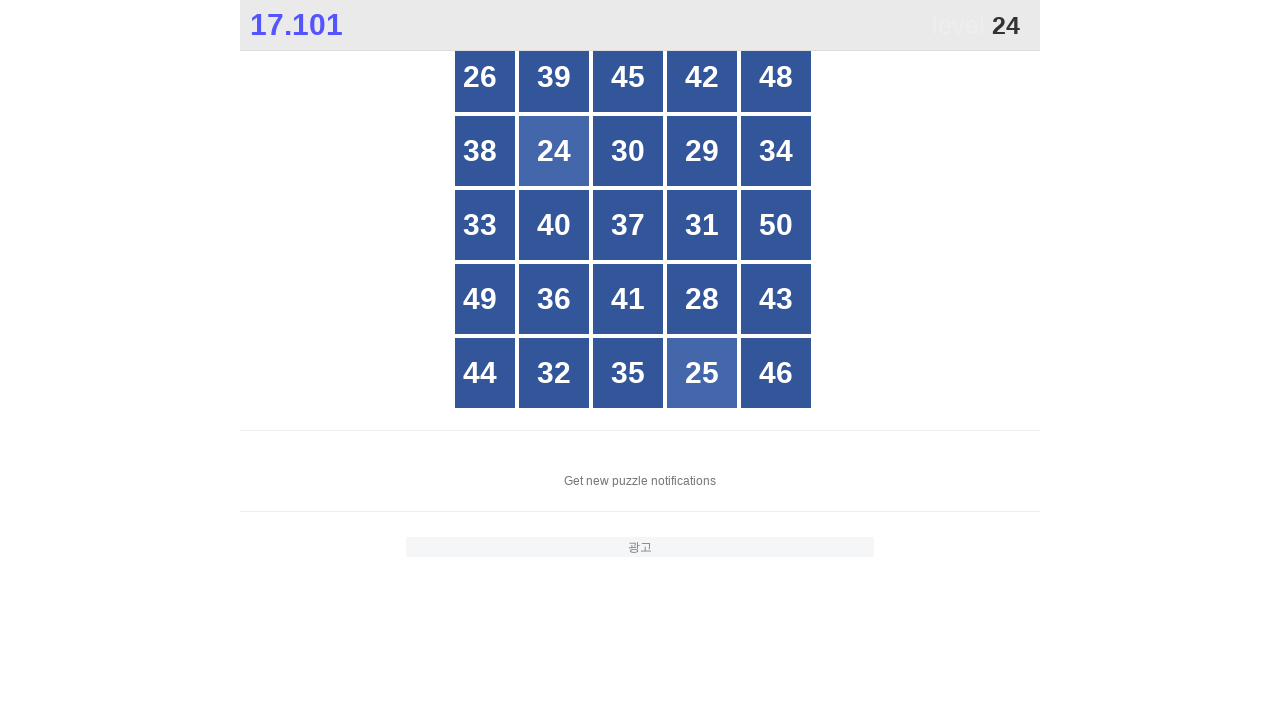

Clicked number 24 at position 7 at (554, 151) on #grid > div:nth-child(7) > .box
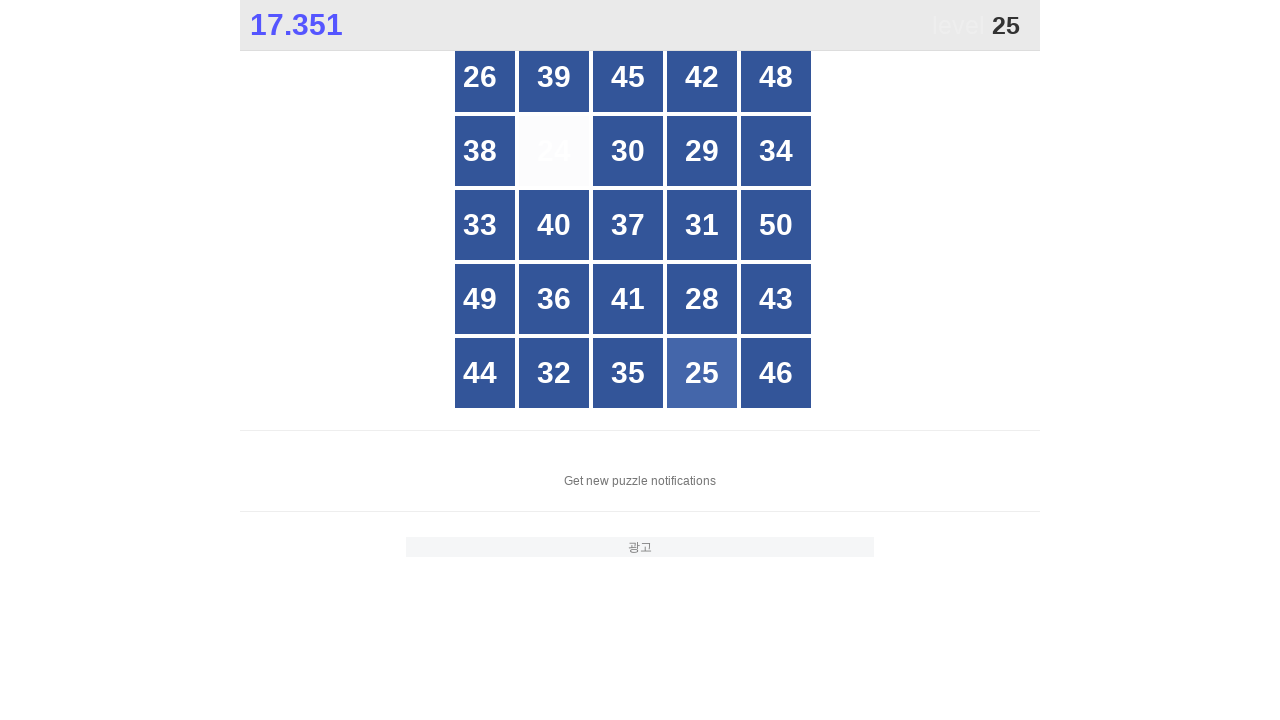

Number at position 7 changed after clicking 24
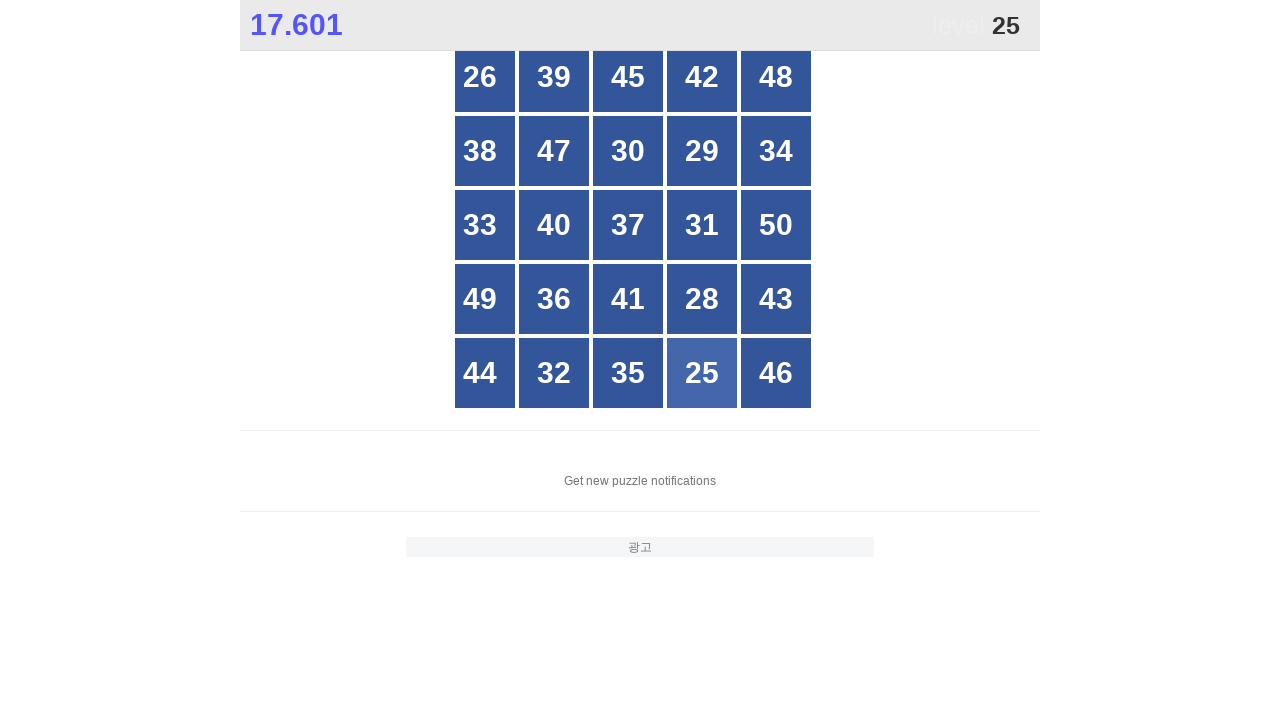

Updated position mapping for new number 47 to position 7
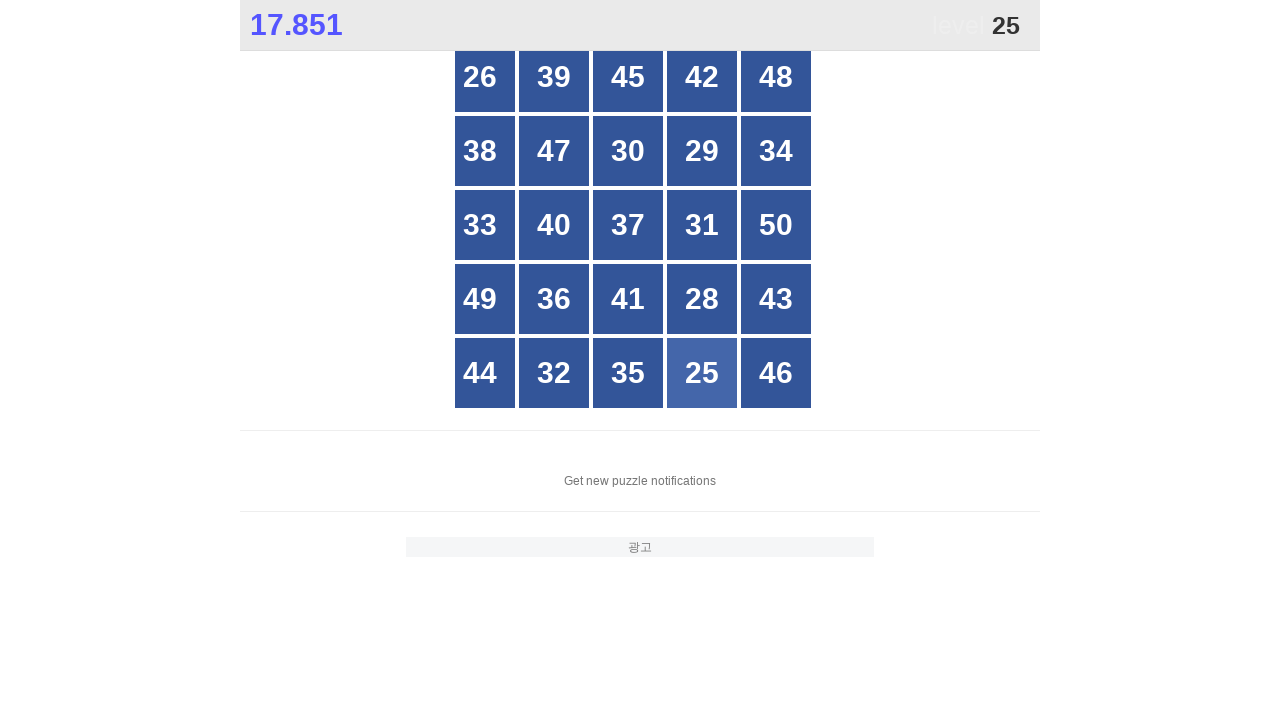

Clicked number 25 at position 24 at (702, 361) on #grid > div:nth-child(24) > .box
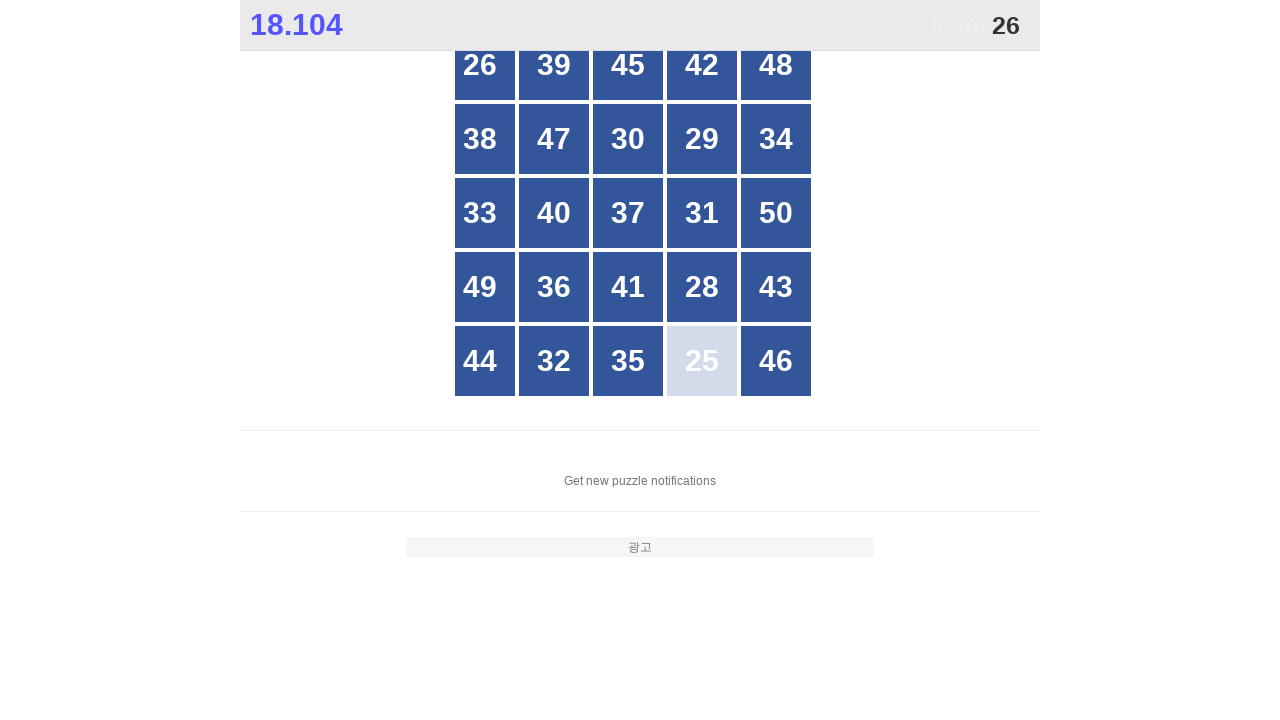

Number at position 24 changed after clicking 25
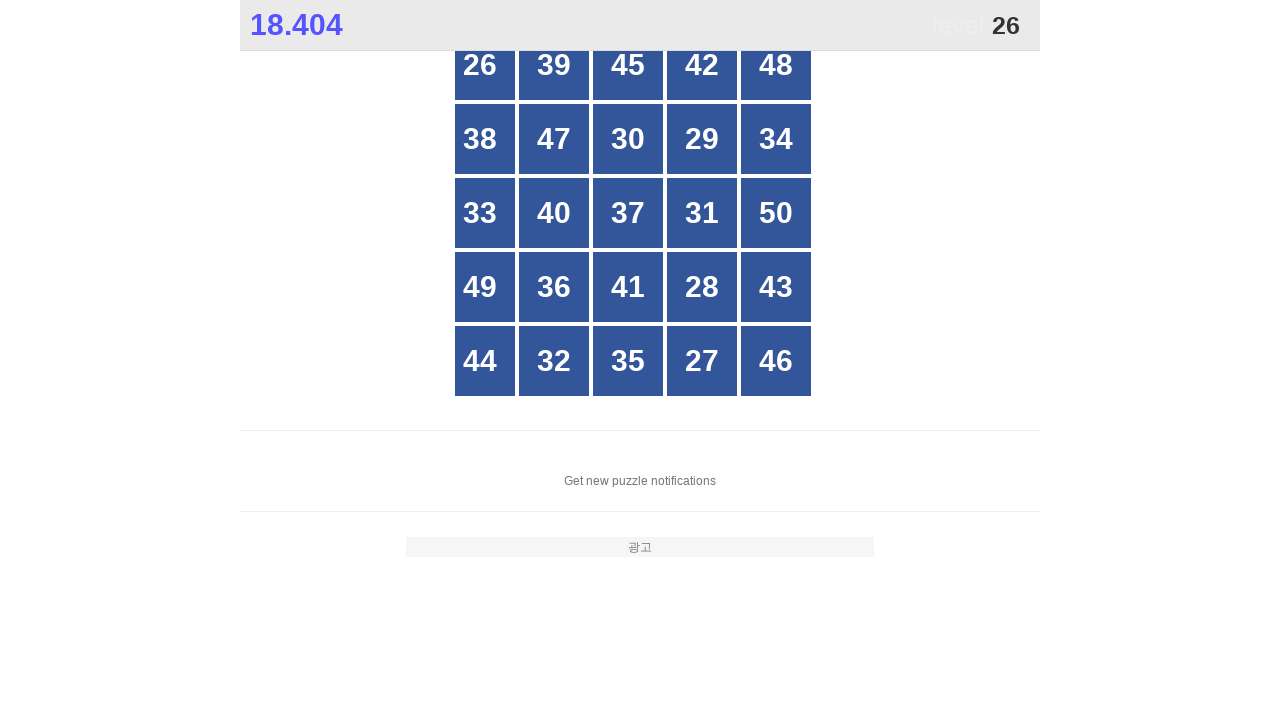

Updated position mapping for new number 27 to position 24
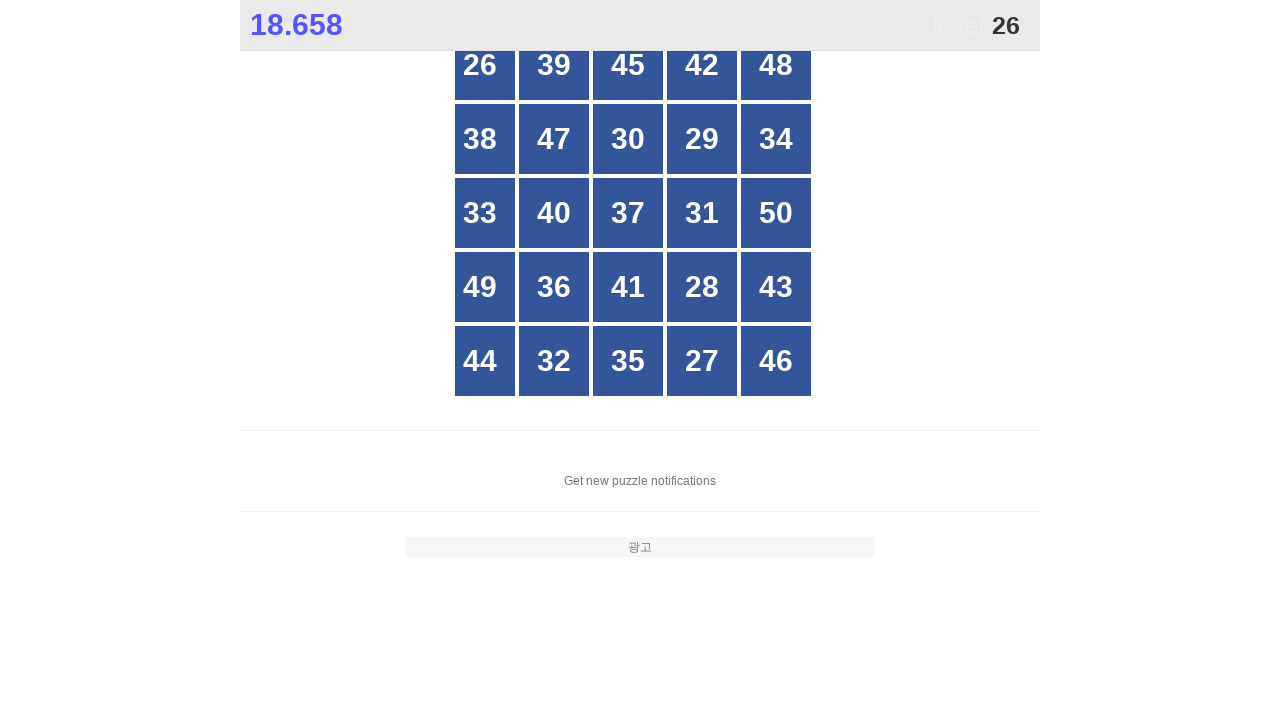

Clicked number 26 at position 1 at (492, 77) on #grid > div:nth-child(1) > .box
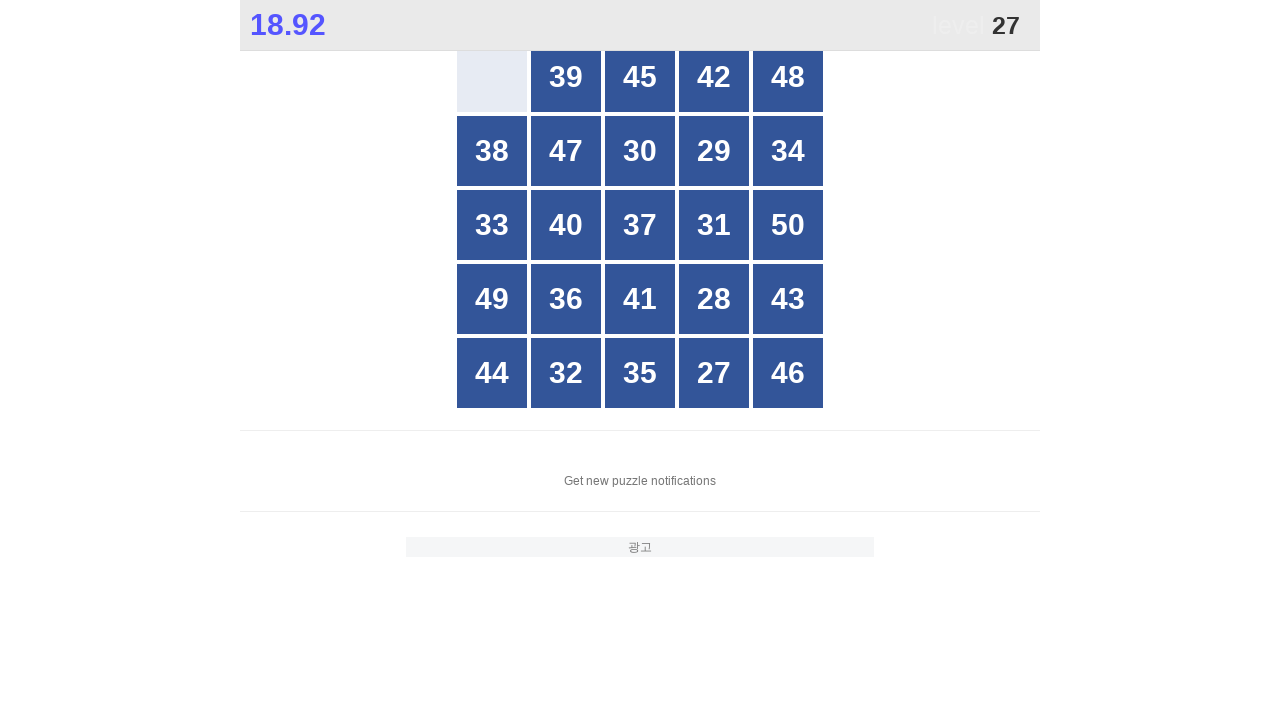

Clicked number 27 at position 24 at (714, 361) on #grid > div:nth-child(24) > .box
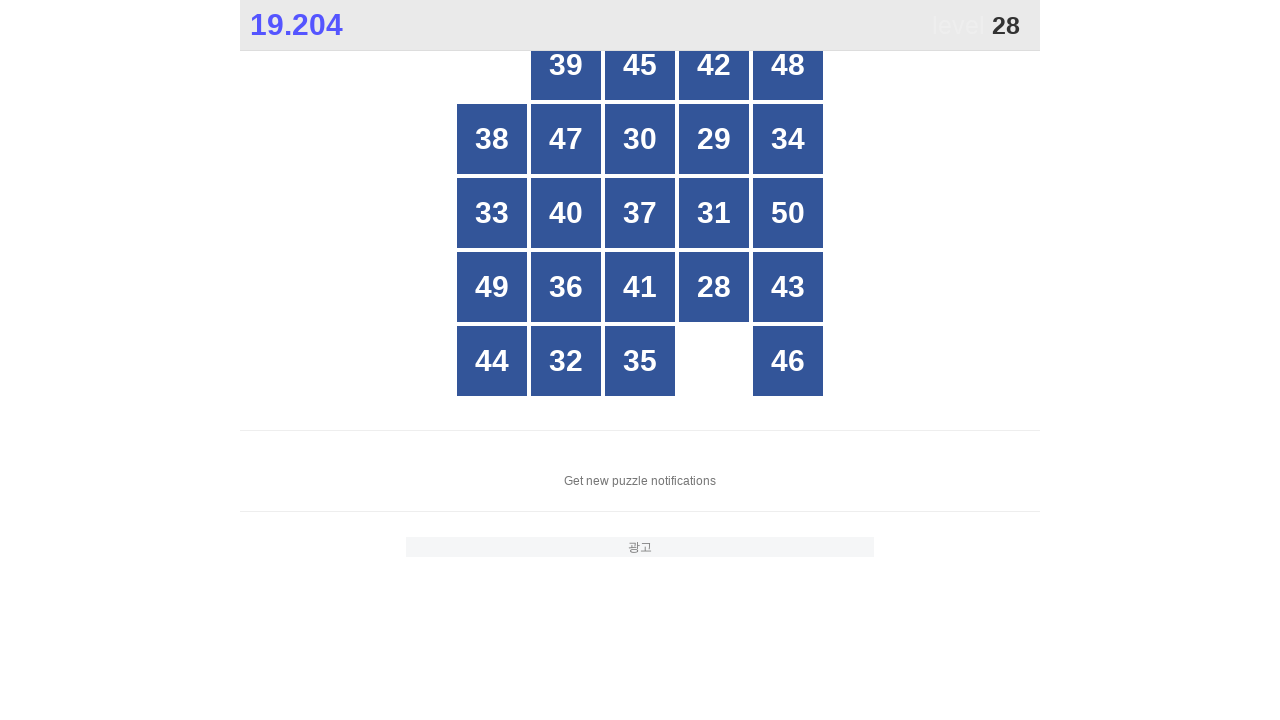

Clicked number 28 at position 19 at (714, 287) on #grid > div:nth-child(19) > .box
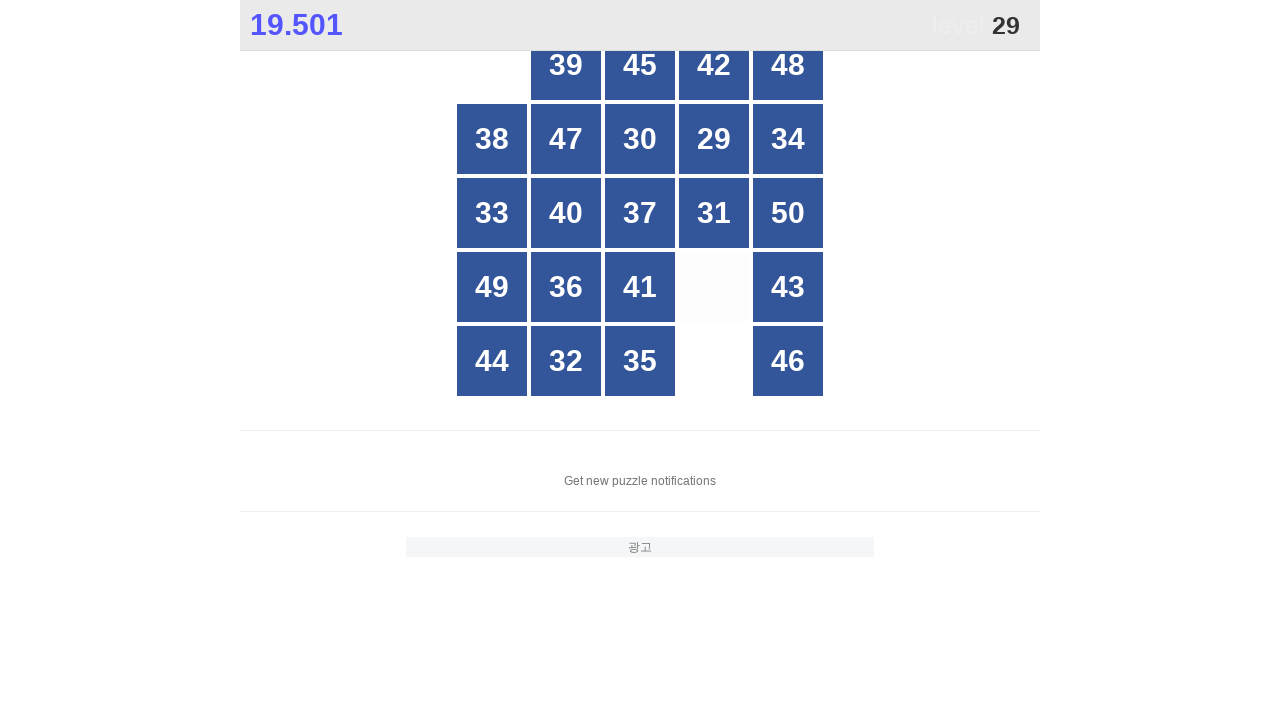

Clicked number 29 at position 9 at (714, 139) on #grid > div:nth-child(9) > .box
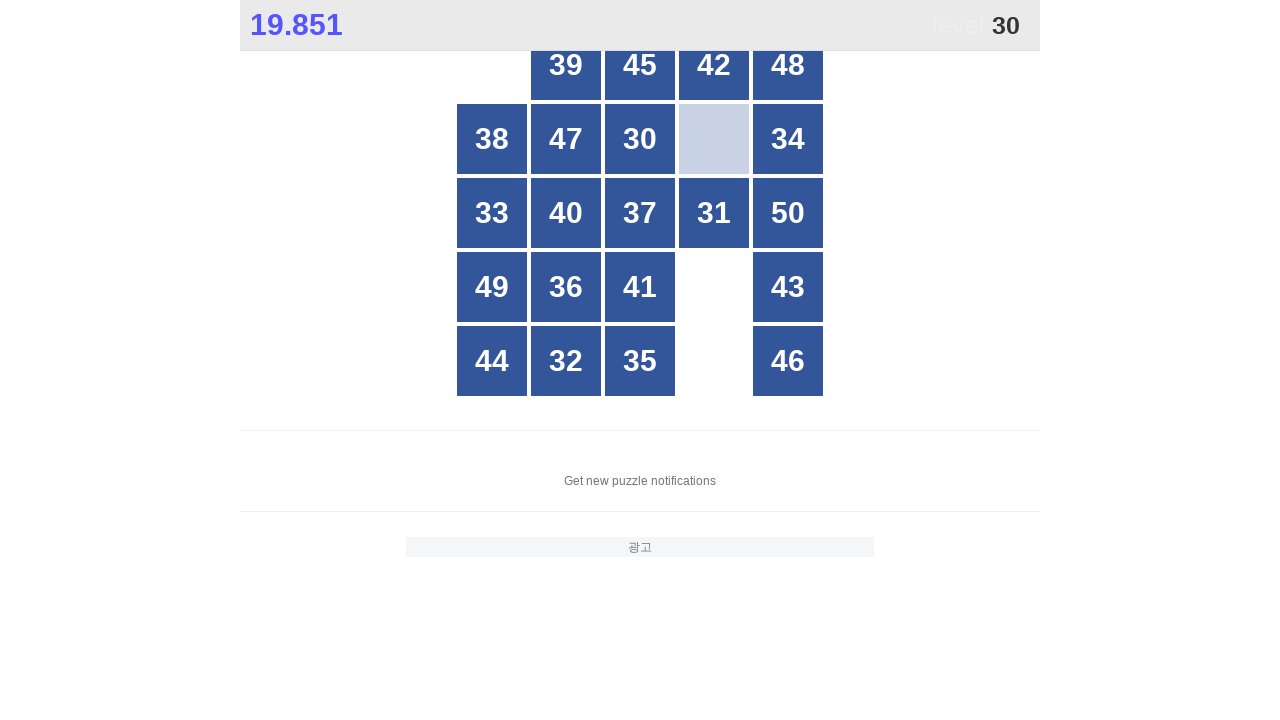

Clicked number 30 at position 8 at (640, 139) on #grid > div:nth-child(8) > .box
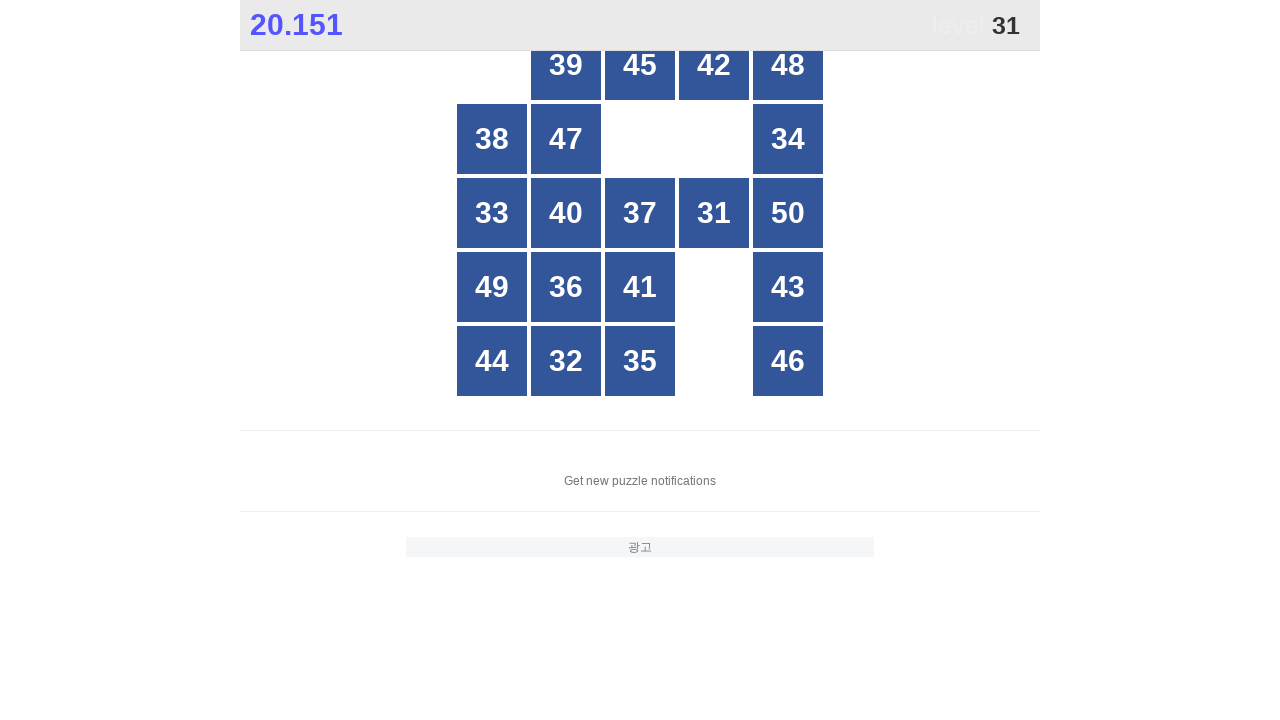

Clicked number 31 at position 14 at (714, 213) on #grid > div:nth-child(14) > .box
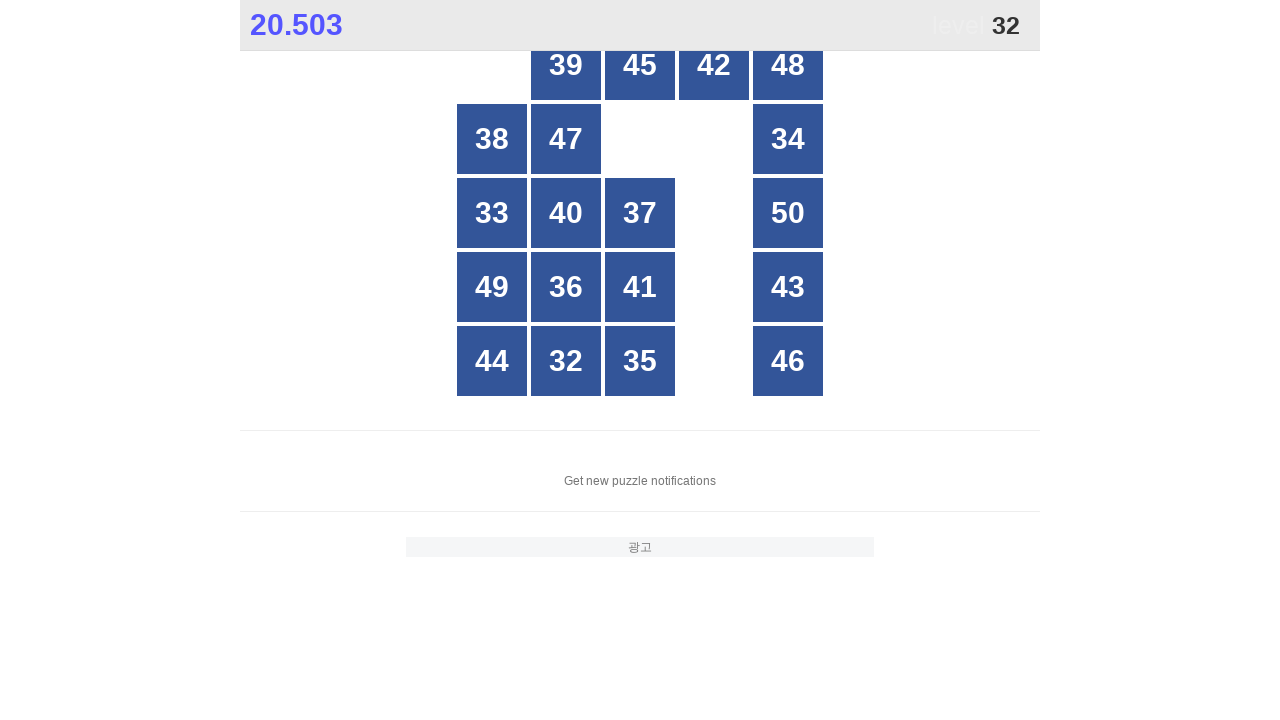

Clicked number 32 at position 22 at (566, 361) on #grid > div:nth-child(22) > .box
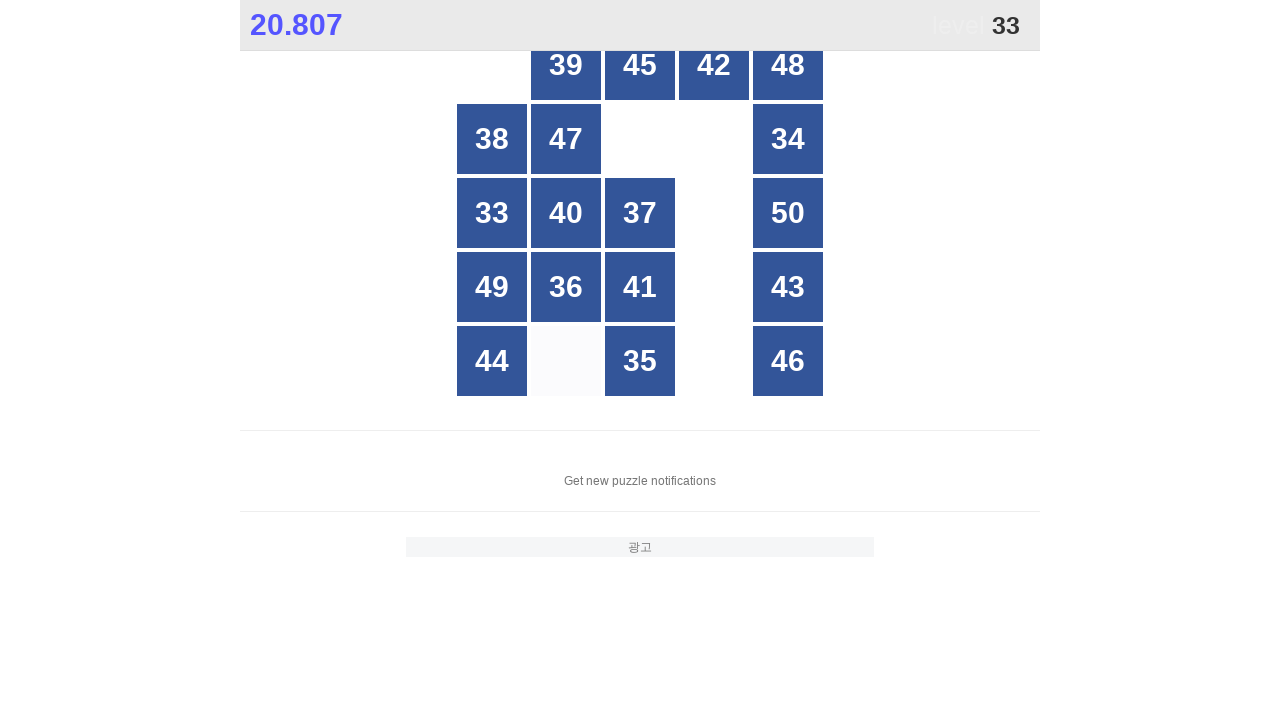

Clicked number 33 at position 11 at (492, 213) on #grid > div:nth-child(11) > .box
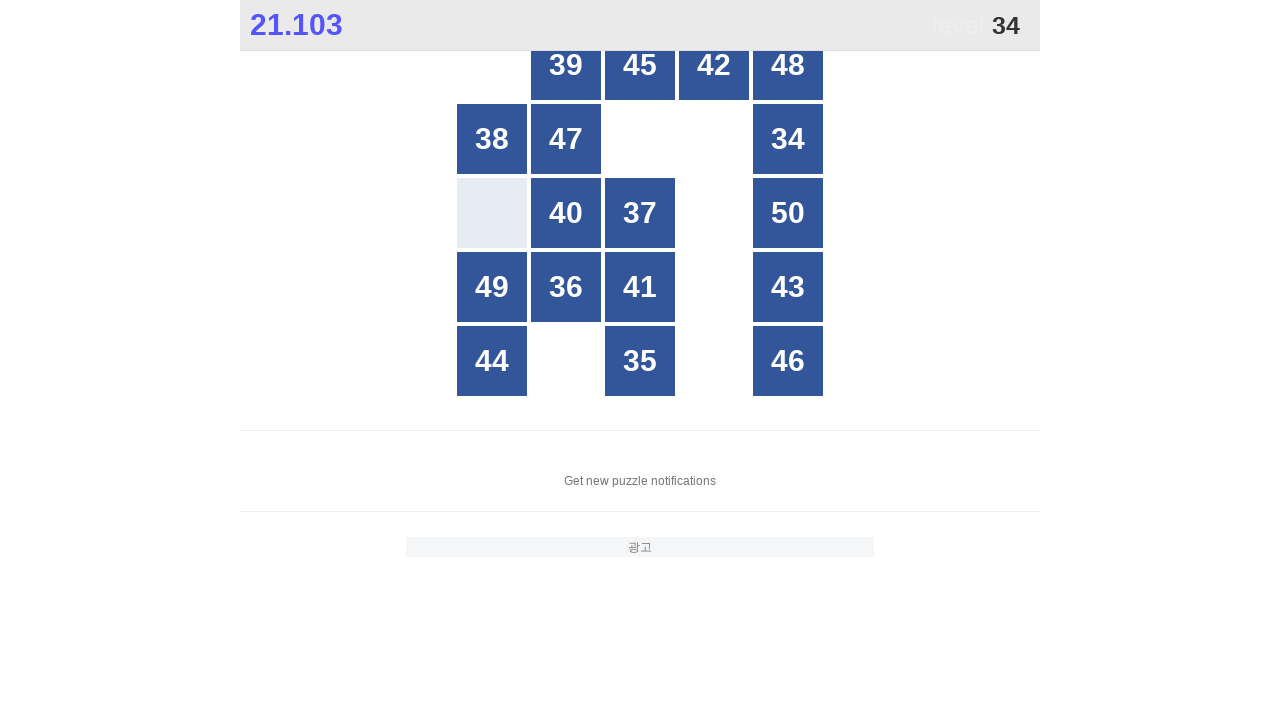

Clicked number 34 at position 10 at (776, 139) on #grid > div:nth-child(10) > .box
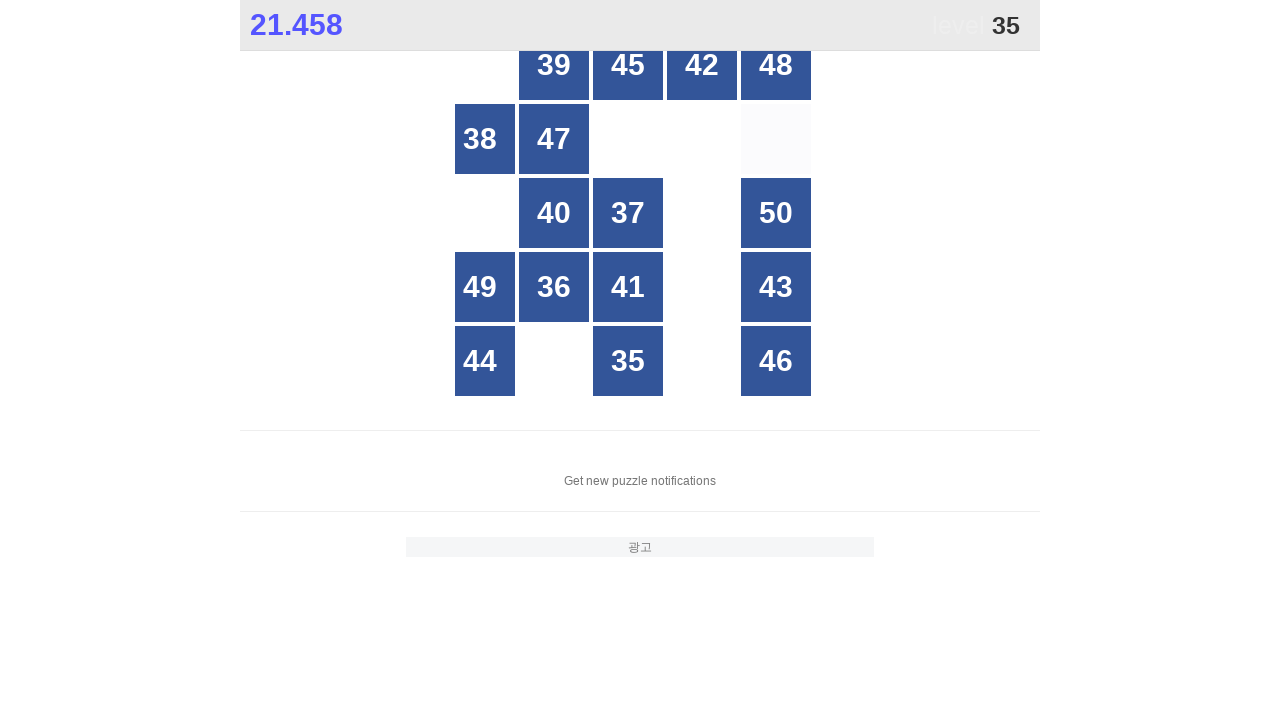

Clicked number 35 at position 23 at (628, 361) on #grid > div:nth-child(23) > .box
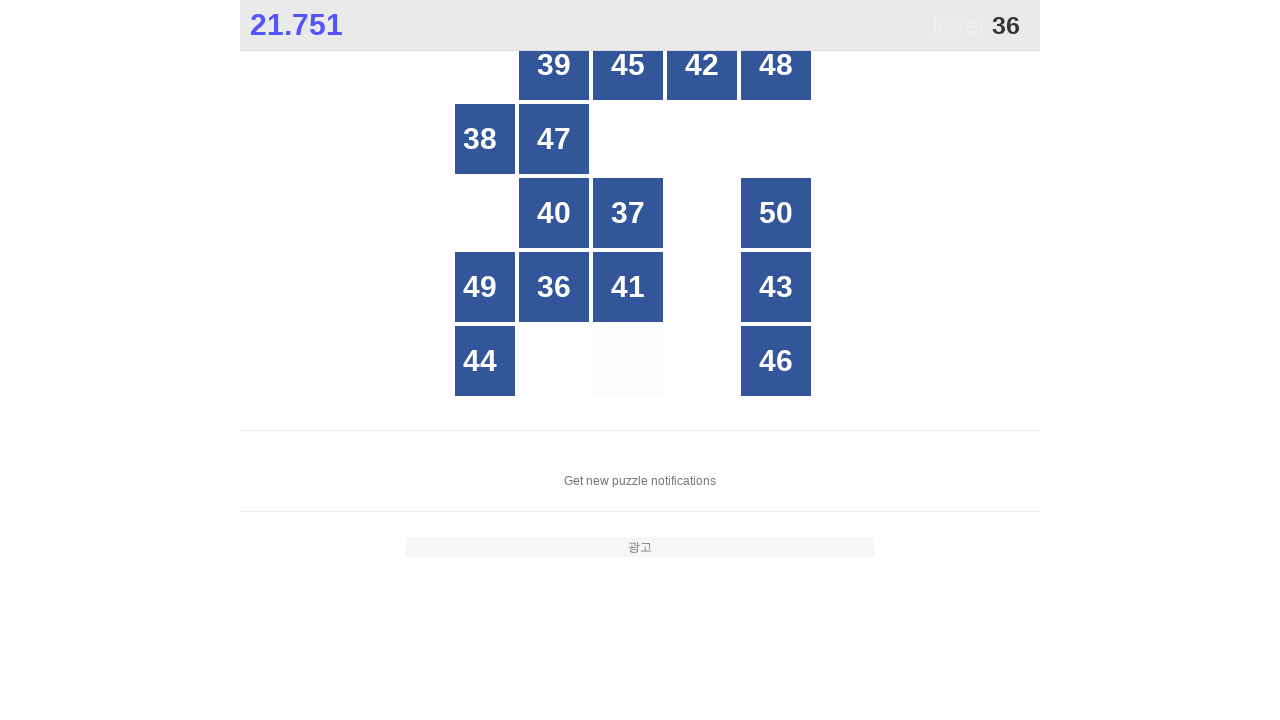

Clicked number 36 at position 17 at (554, 287) on #grid > div:nth-child(17) > .box
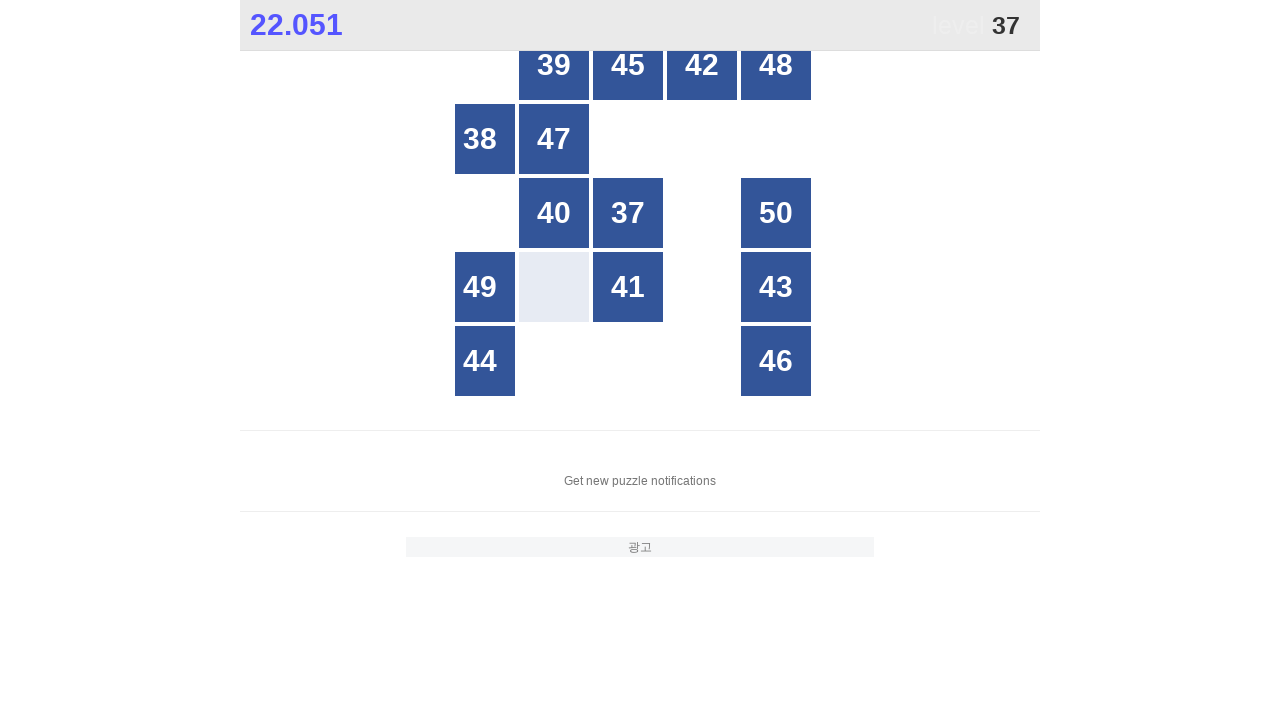

Clicked number 37 at position 13 at (628, 213) on #grid > div:nth-child(13) > .box
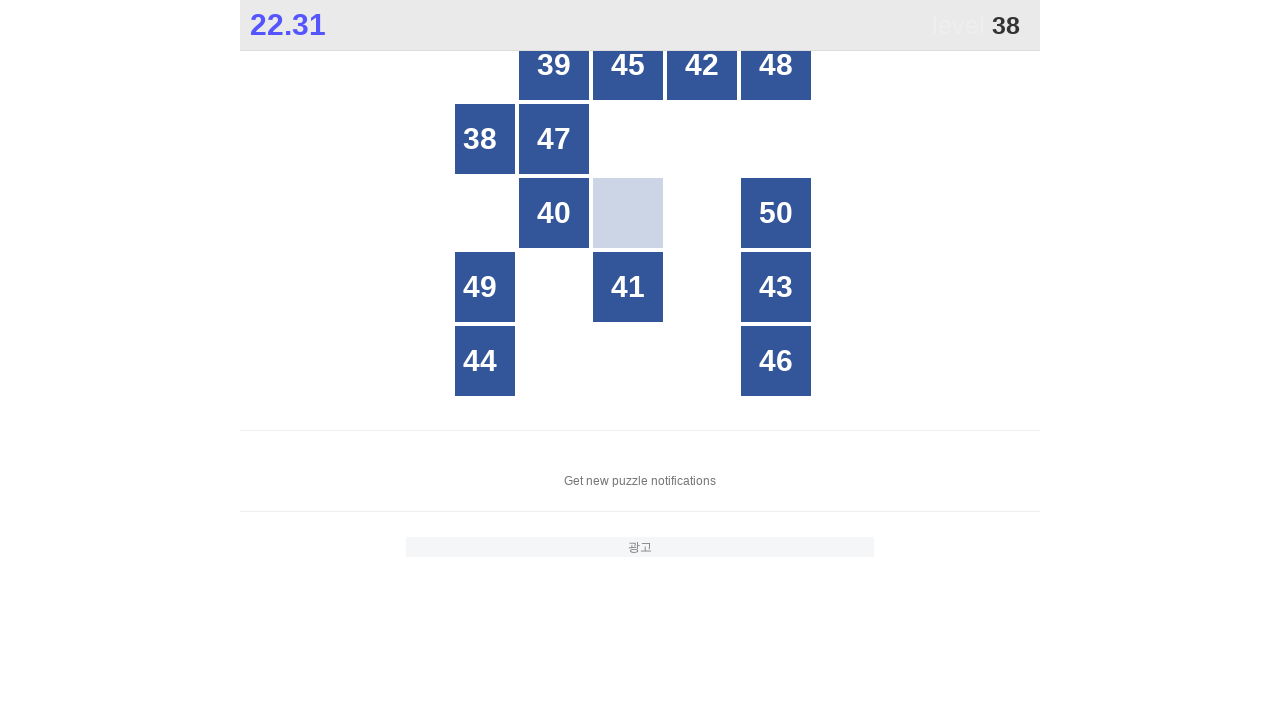

Clicked number 38 at position 6 at (492, 139) on #grid > div:nth-child(6) > .box
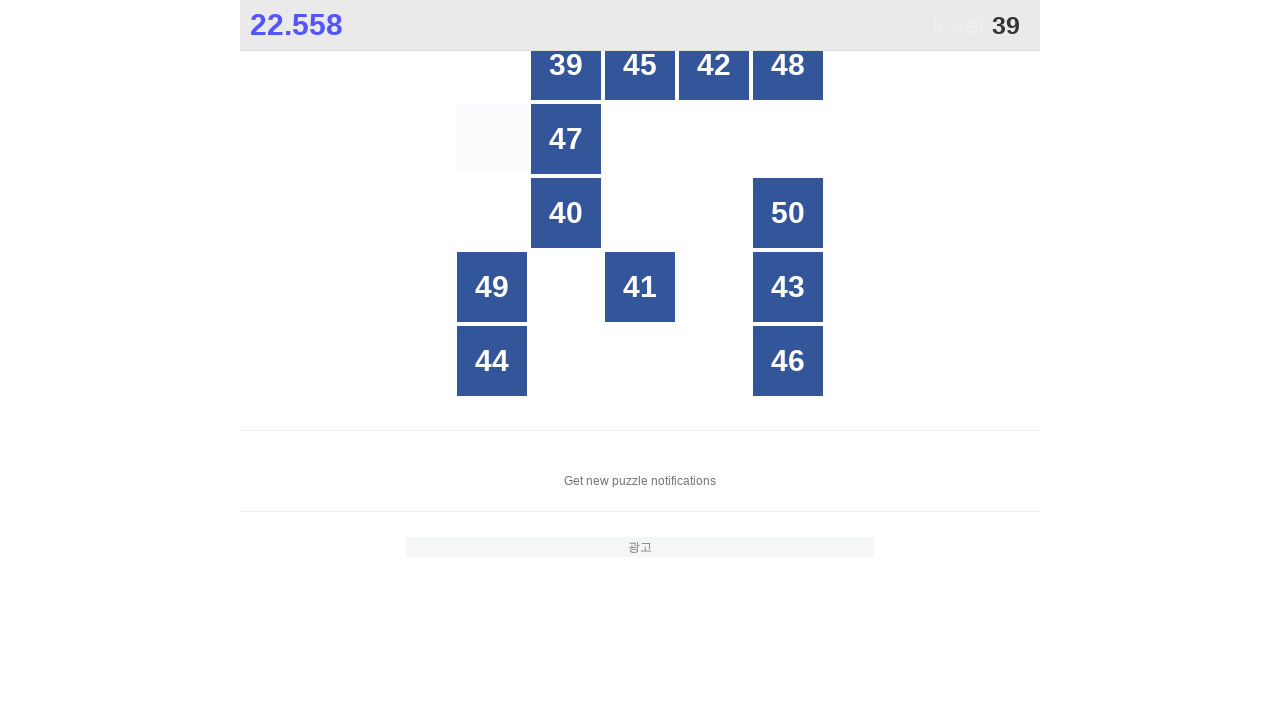

Clicked number 39 at position 2 at (566, 77) on #grid > div:nth-child(2) > .box
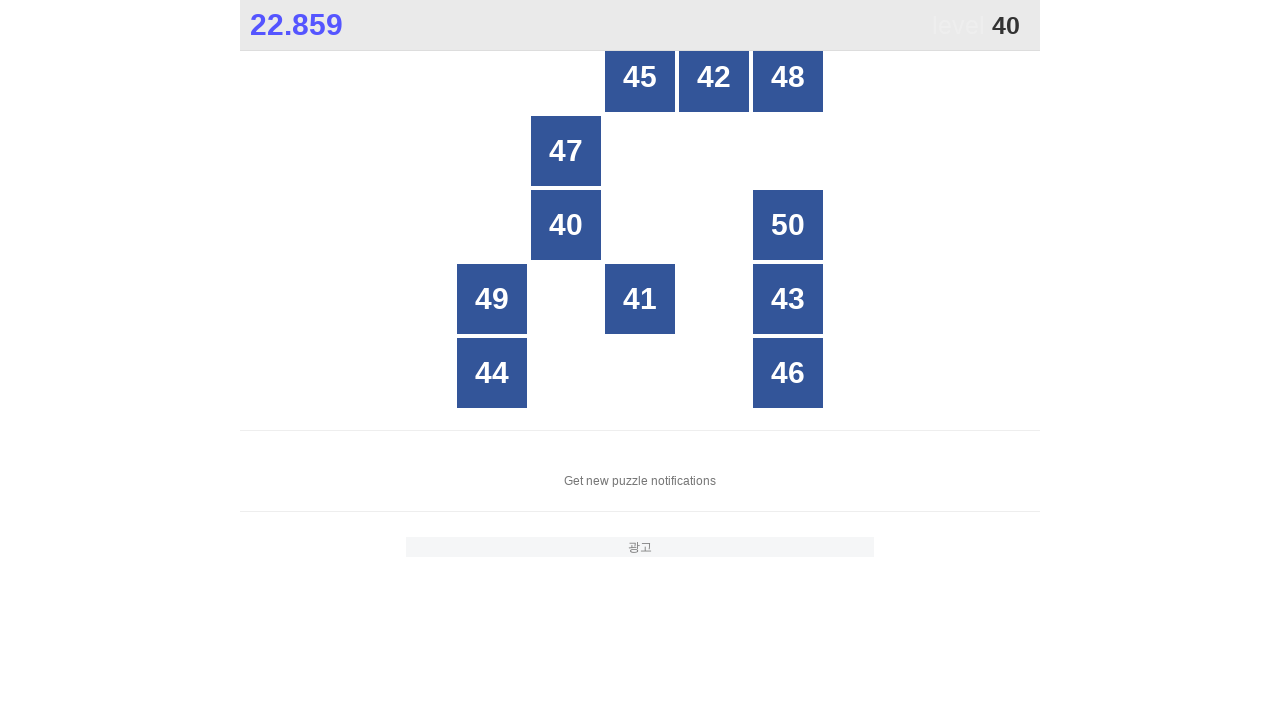

Clicked number 40 at position 12 at (566, 225) on #grid > div:nth-child(12) > .box
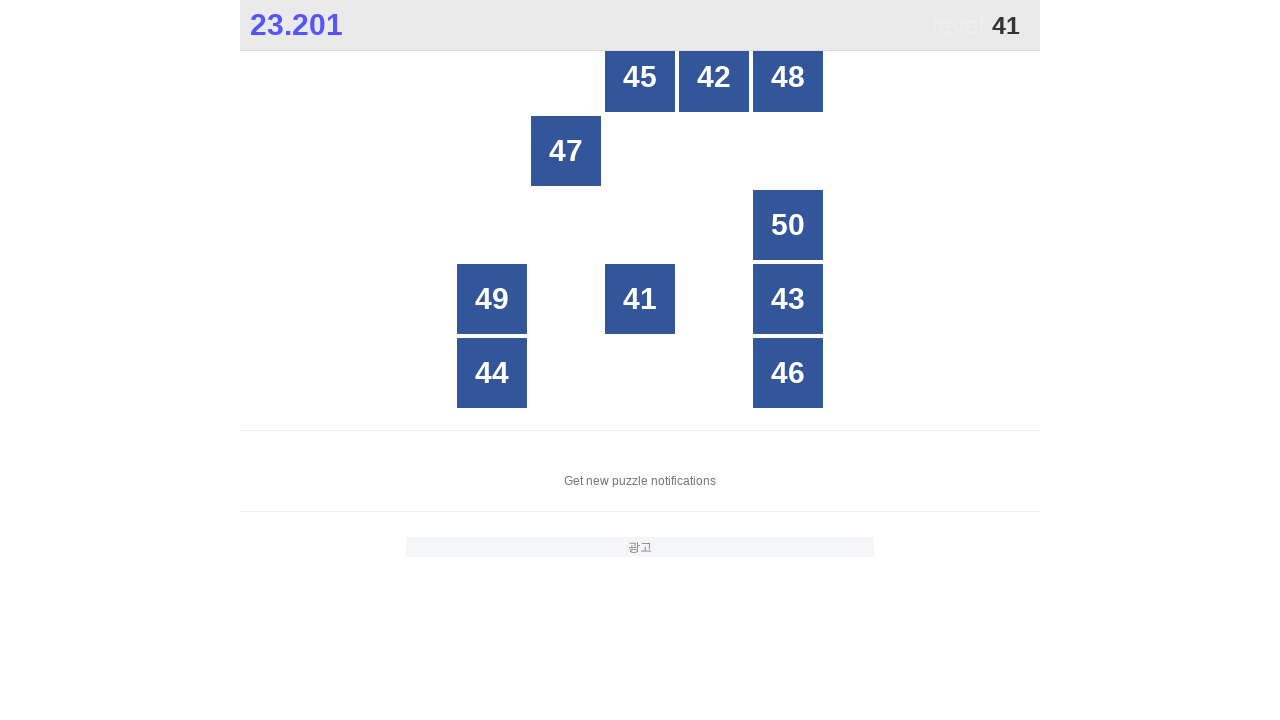

Clicked number 41 at position 18 at (640, 299) on #grid > div:nth-child(18) > .box
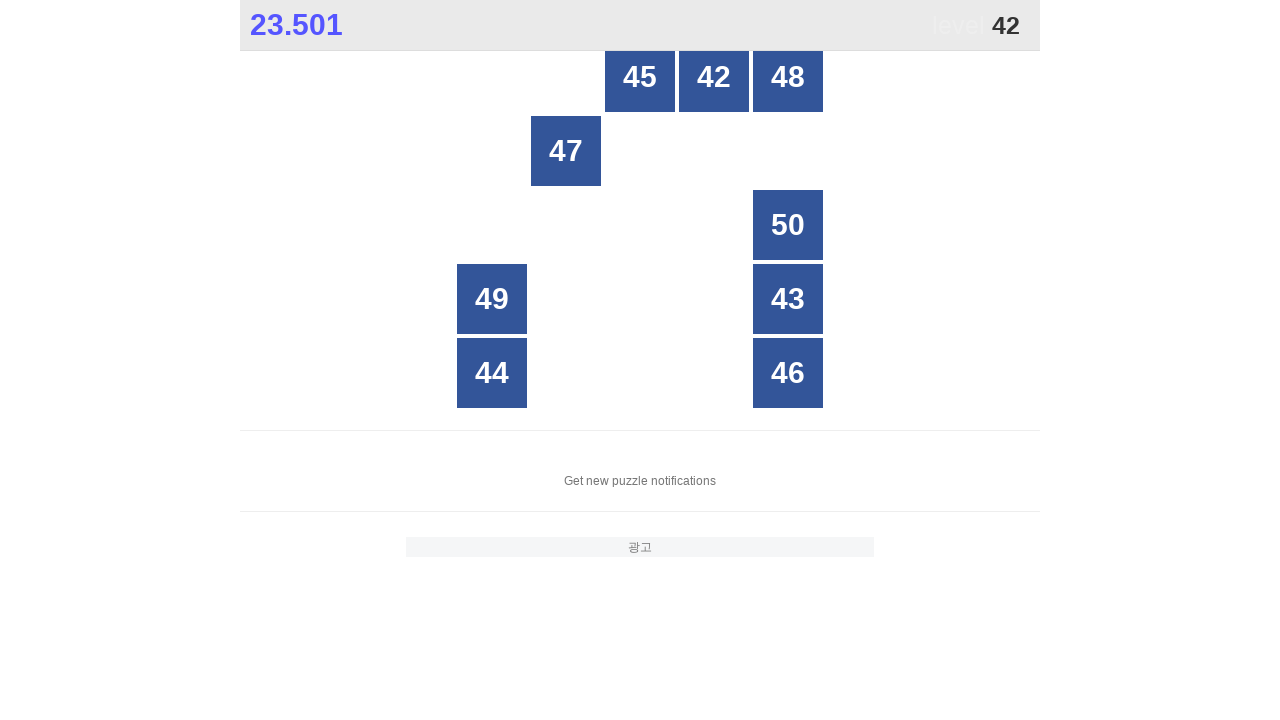

Clicked number 42 at position 4 at (714, 77) on #grid > div:nth-child(4) > .box
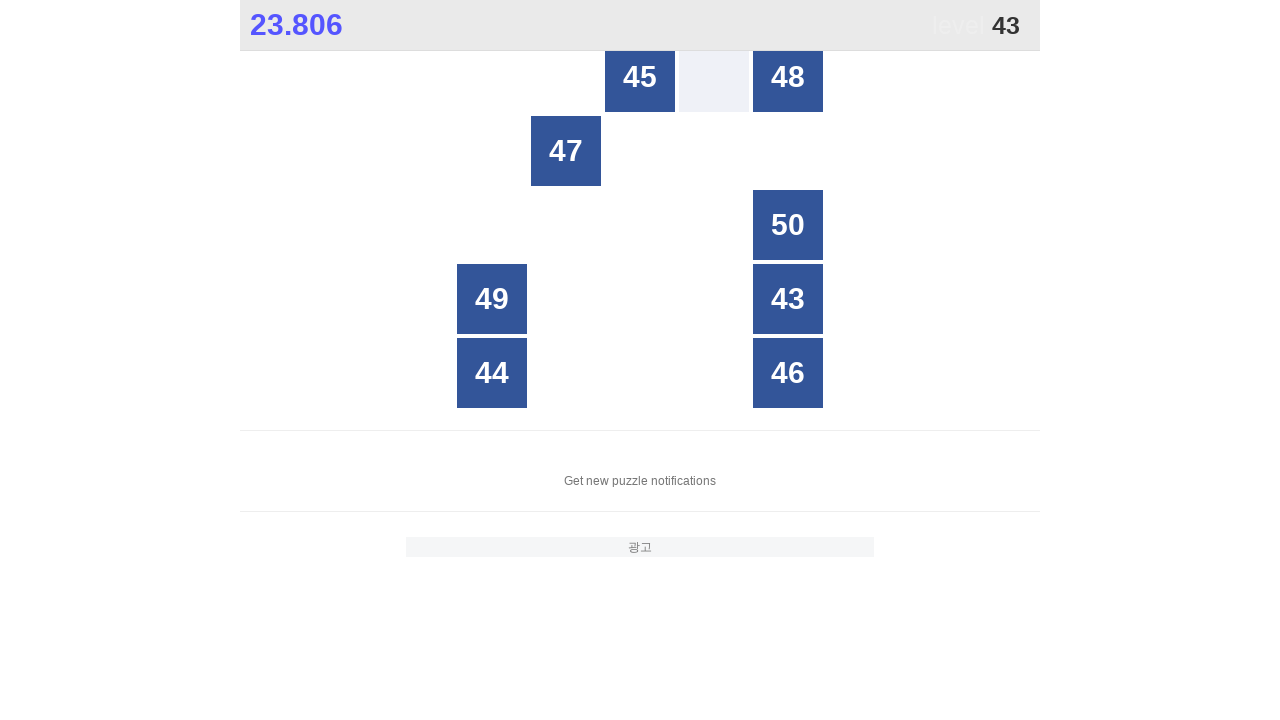

Clicked number 43 at position 20 at (776, 299) on #grid > div:nth-child(20) > .box
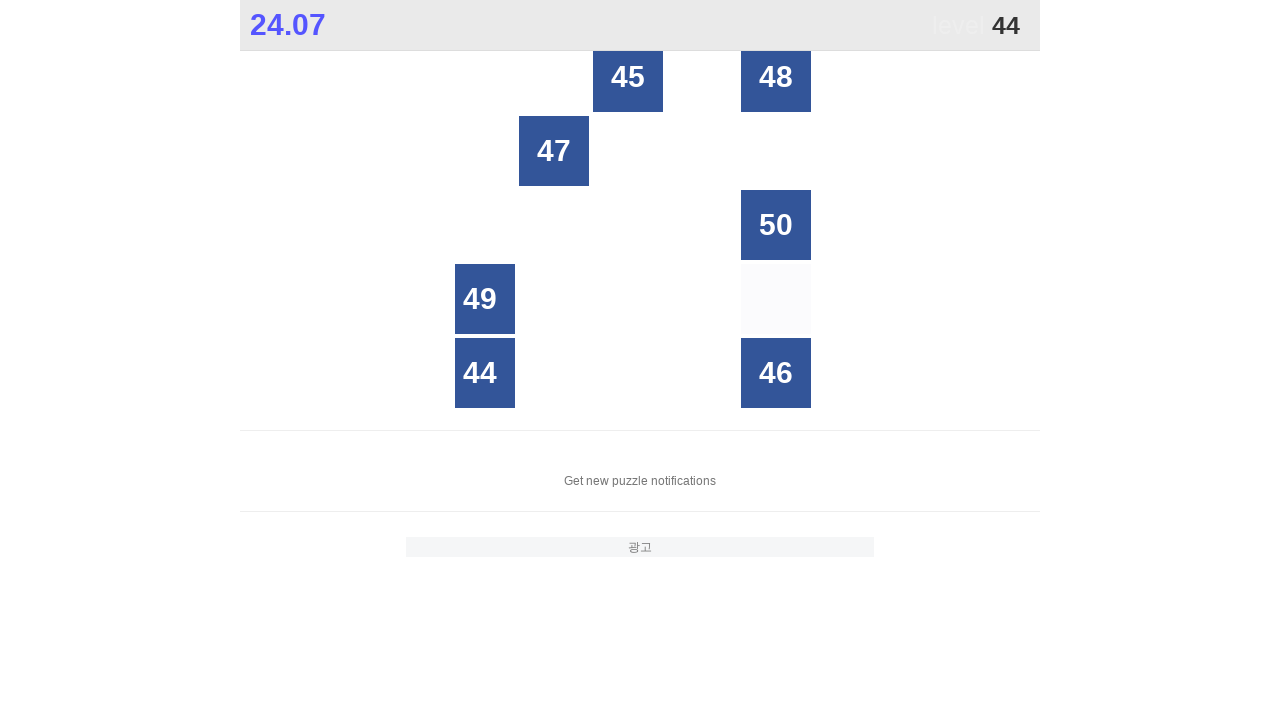

Clicked number 44 at position 21 at (492, 361) on #grid > div:nth-child(21) > .box
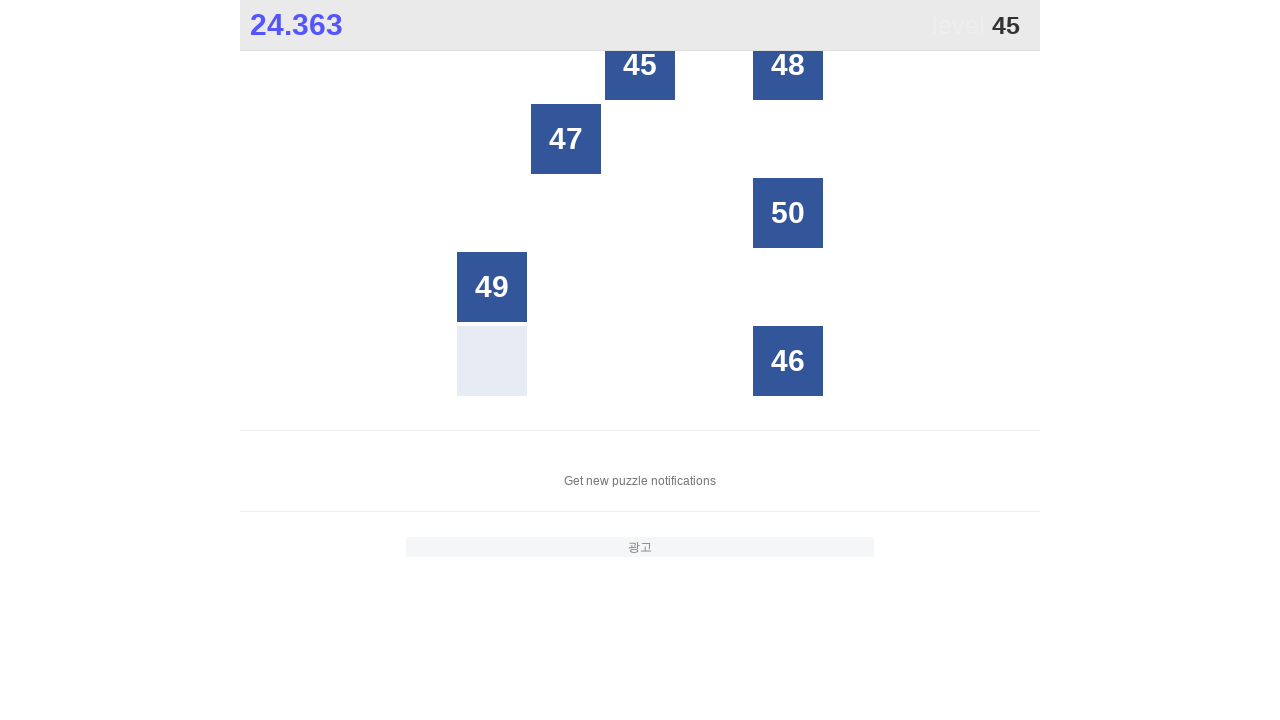

Clicked number 45 at position 3 at (640, 77) on #grid > div:nth-child(3) > .box
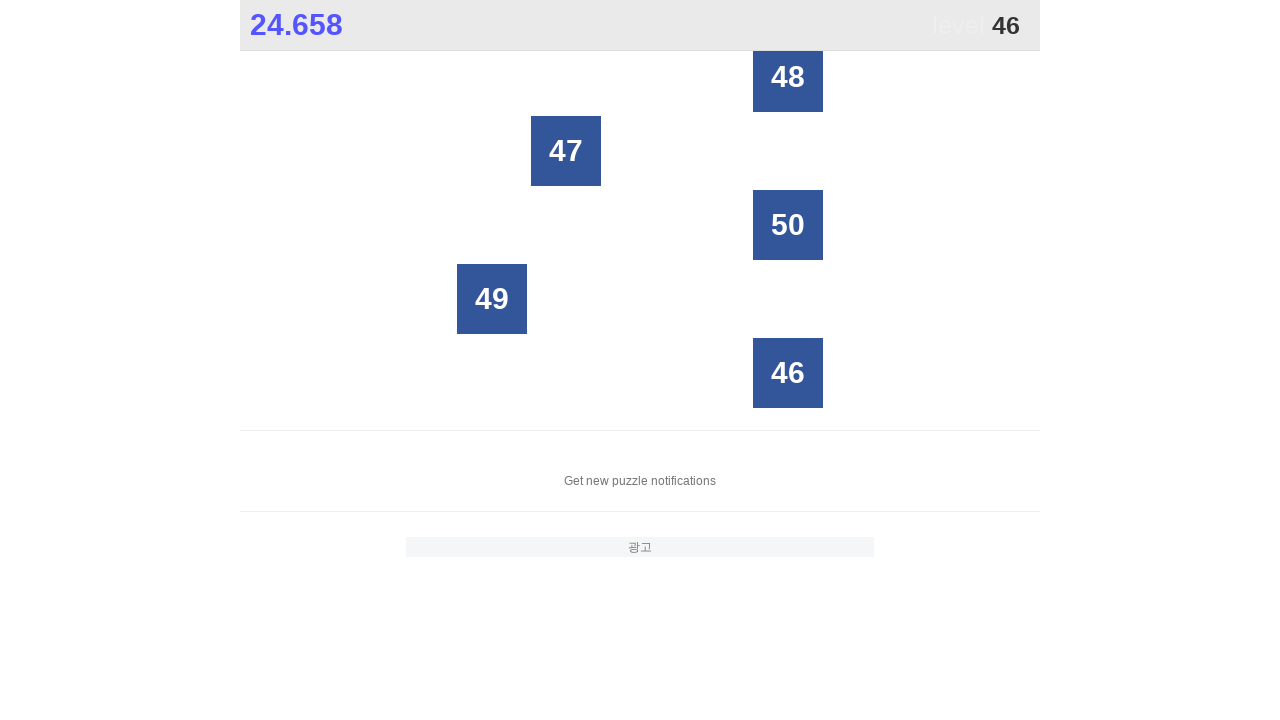

Clicked number 46 at position 25 at (776, 361) on #grid > div:nth-child(25) > .box
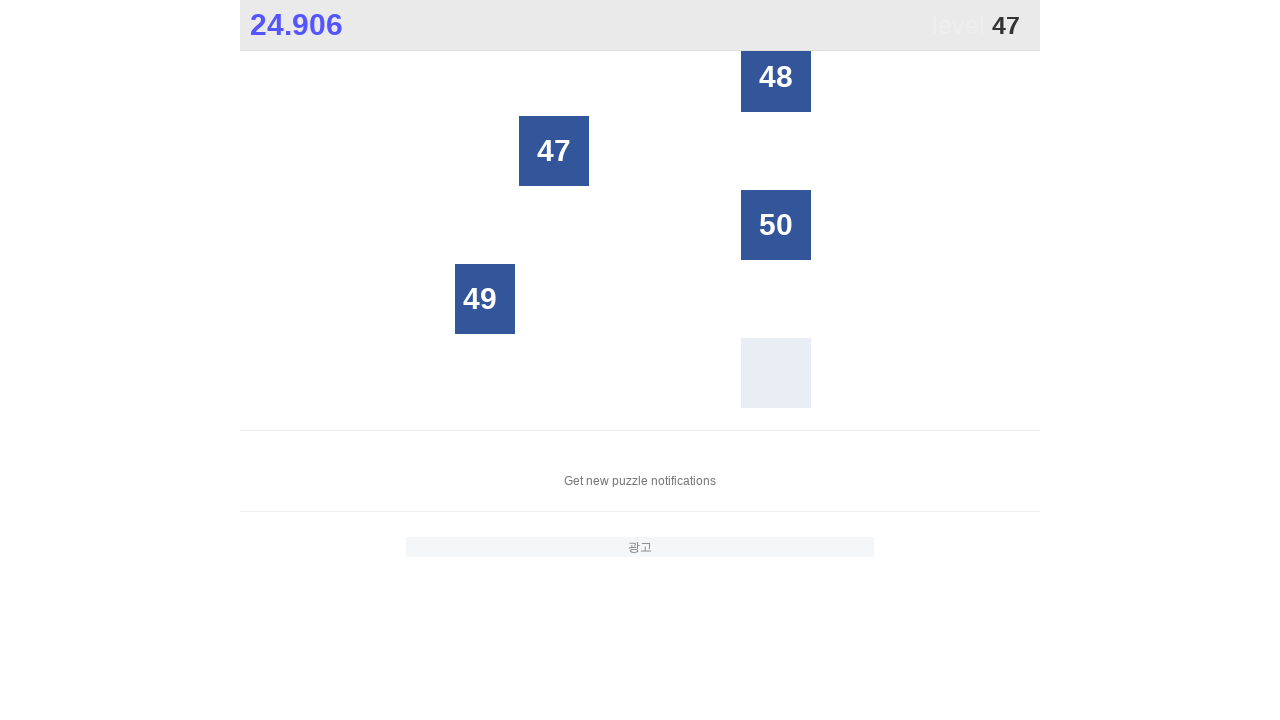

Clicked number 47 at position 7 at (554, 151) on #grid > div:nth-child(7) > .box
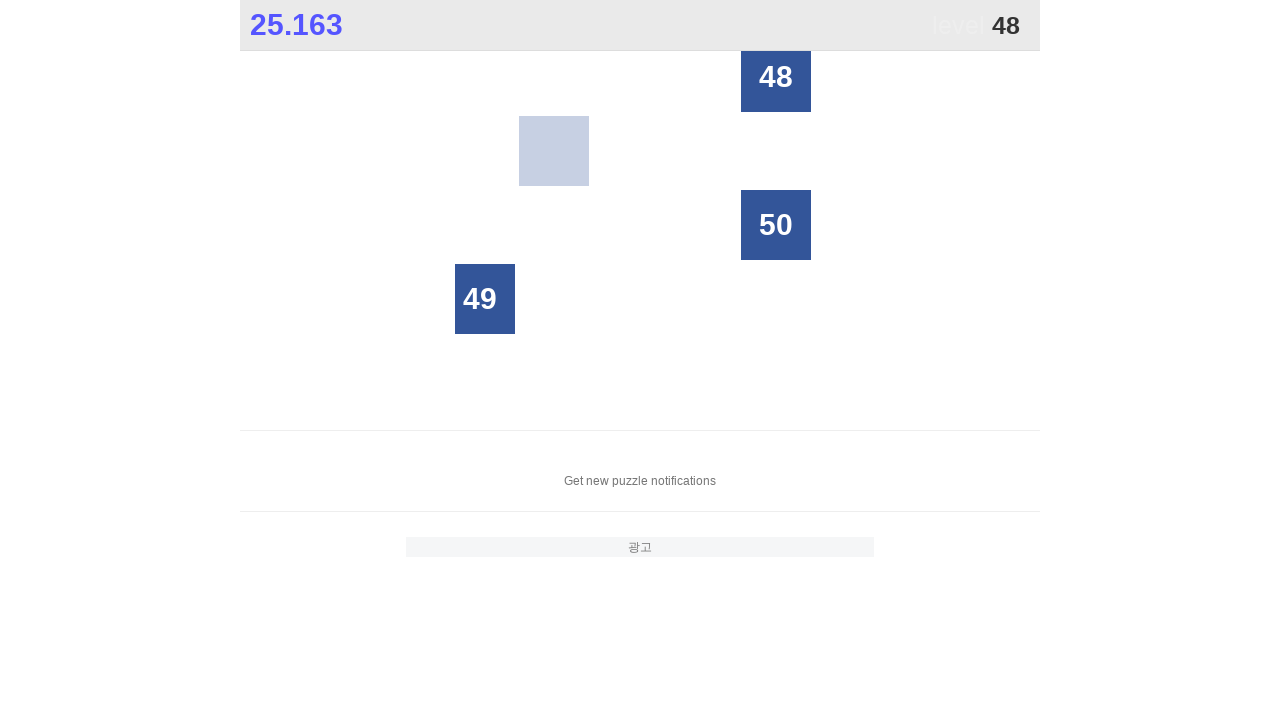

Clicked number 48 at position 5 at (776, 77) on #grid > div:nth-child(5) > .box
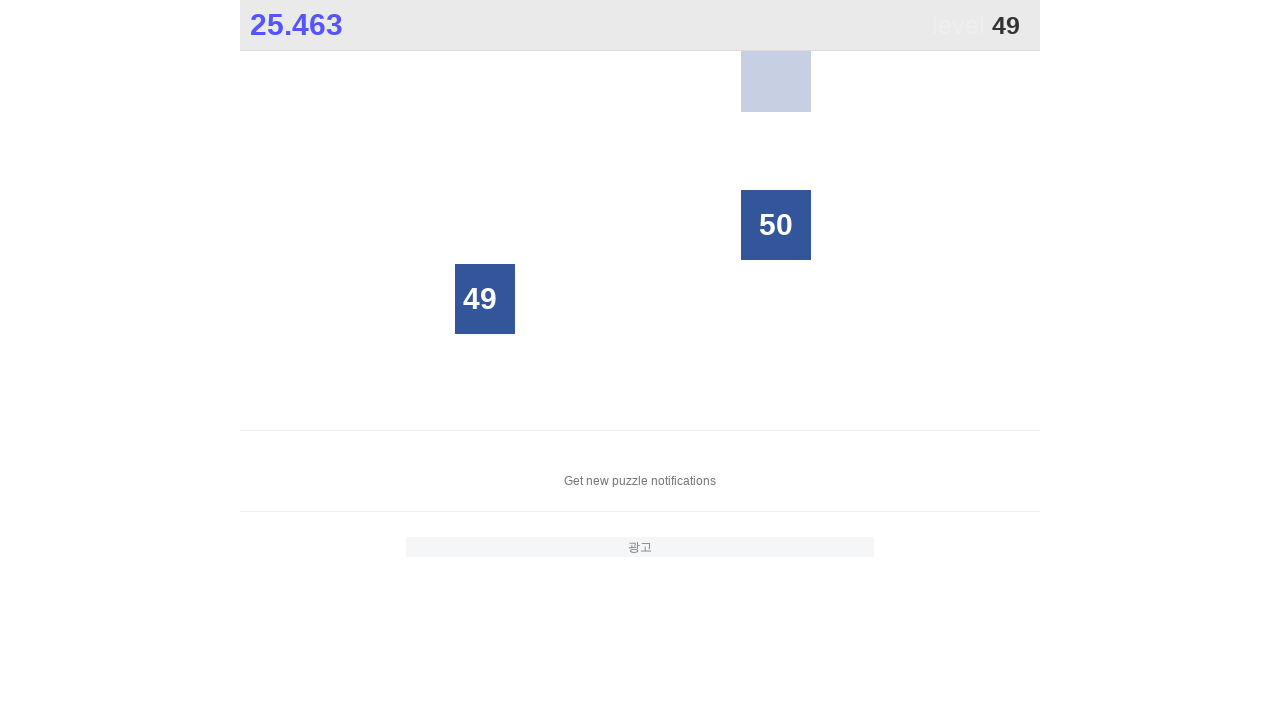

Clicked number 49 at position 16 at (492, 299) on #grid > div:nth-child(16) > .box
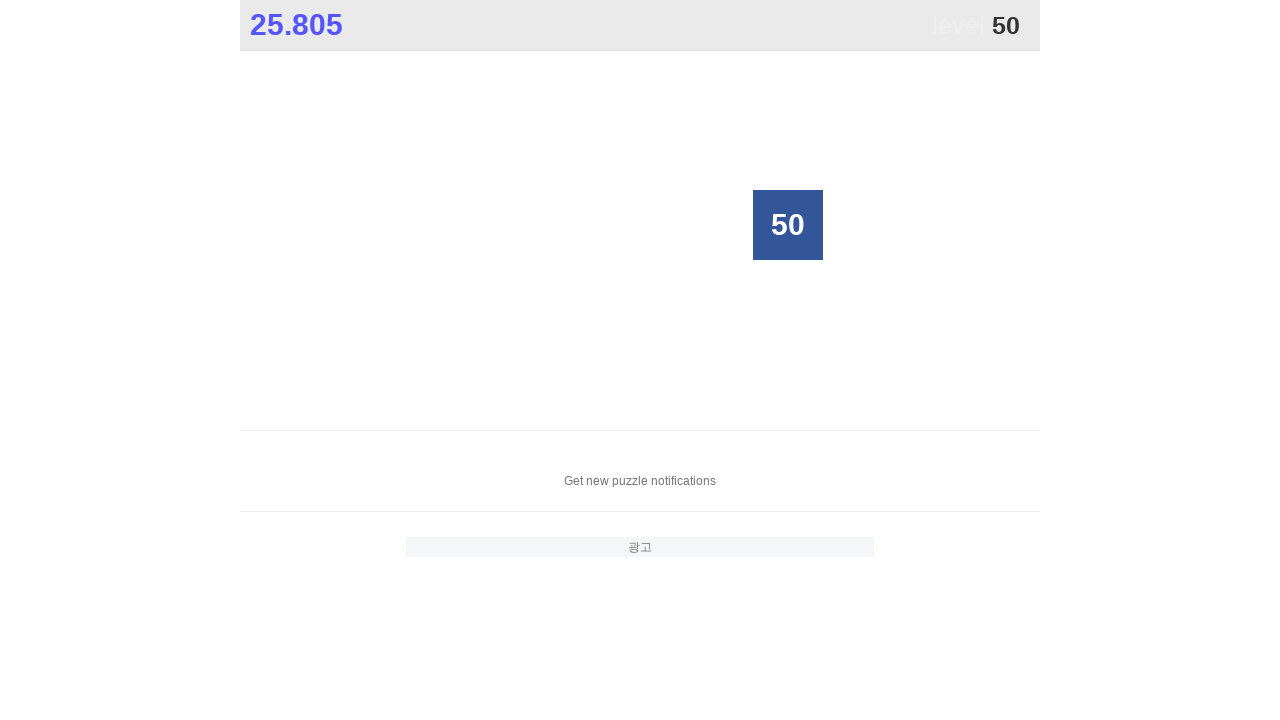

Clicked number 50 at position 15 at (776, 225) on #grid > div:nth-child(15) > .box
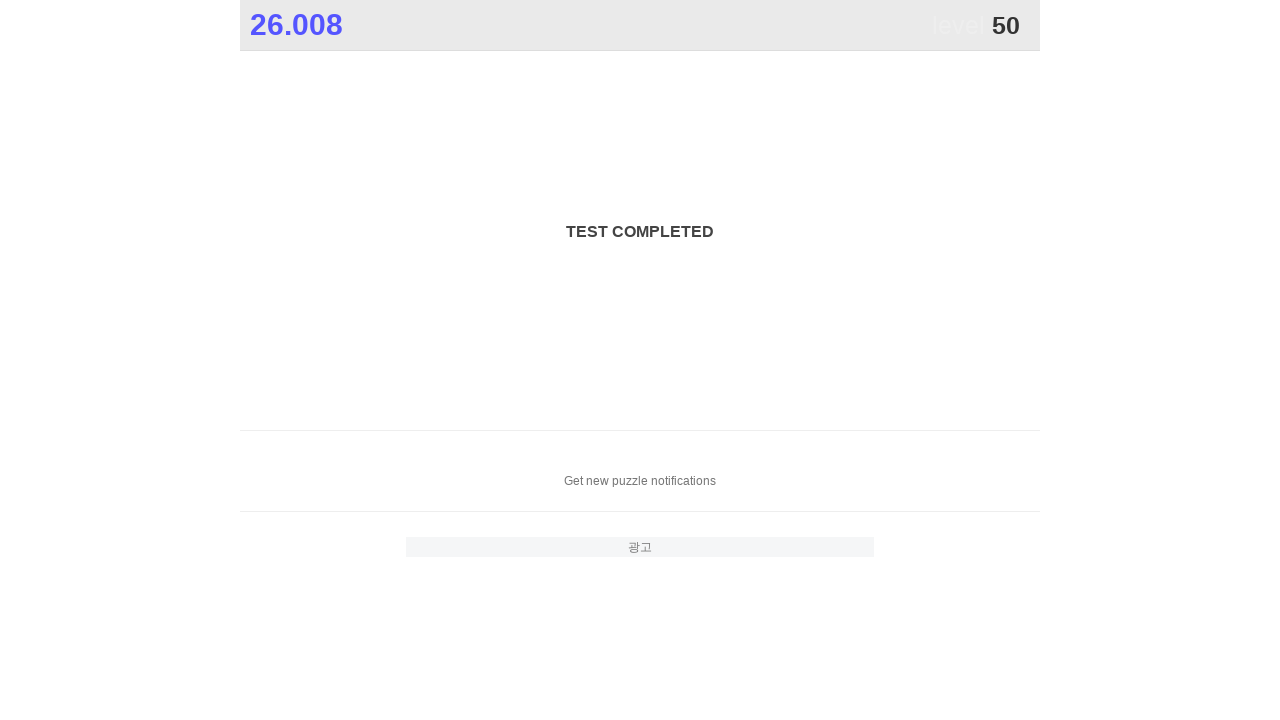

Game completed and result displayed
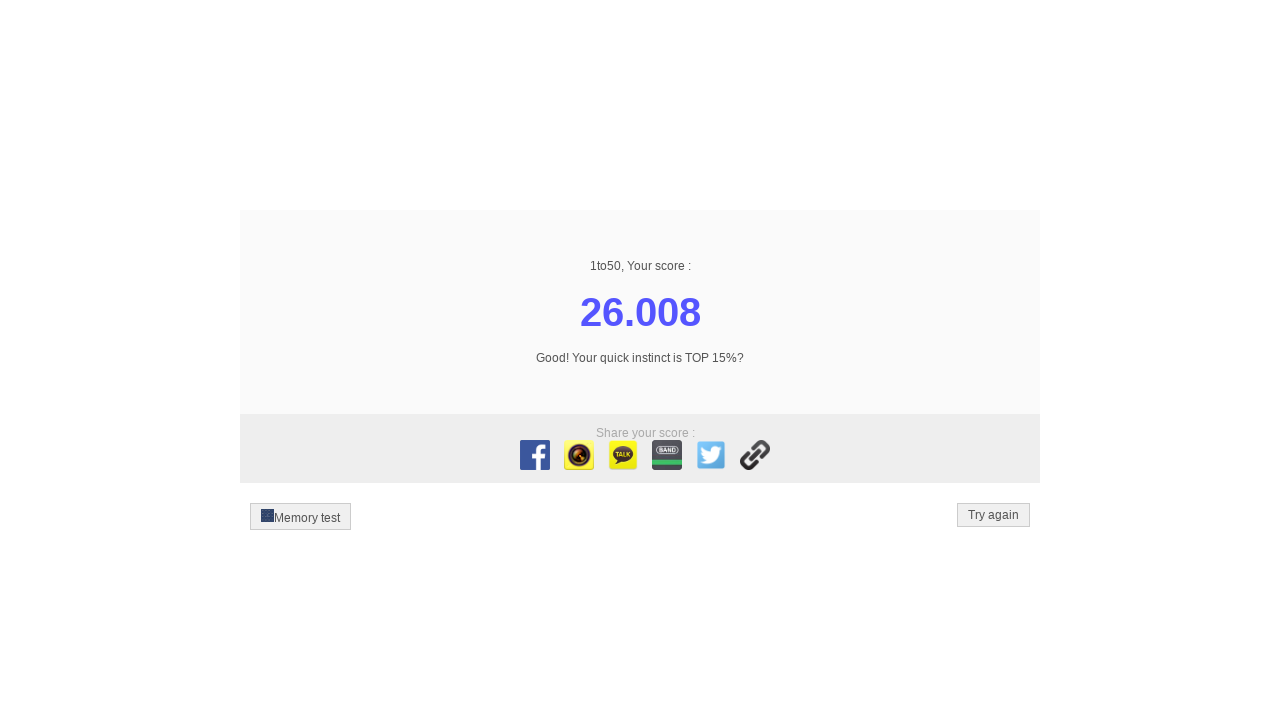

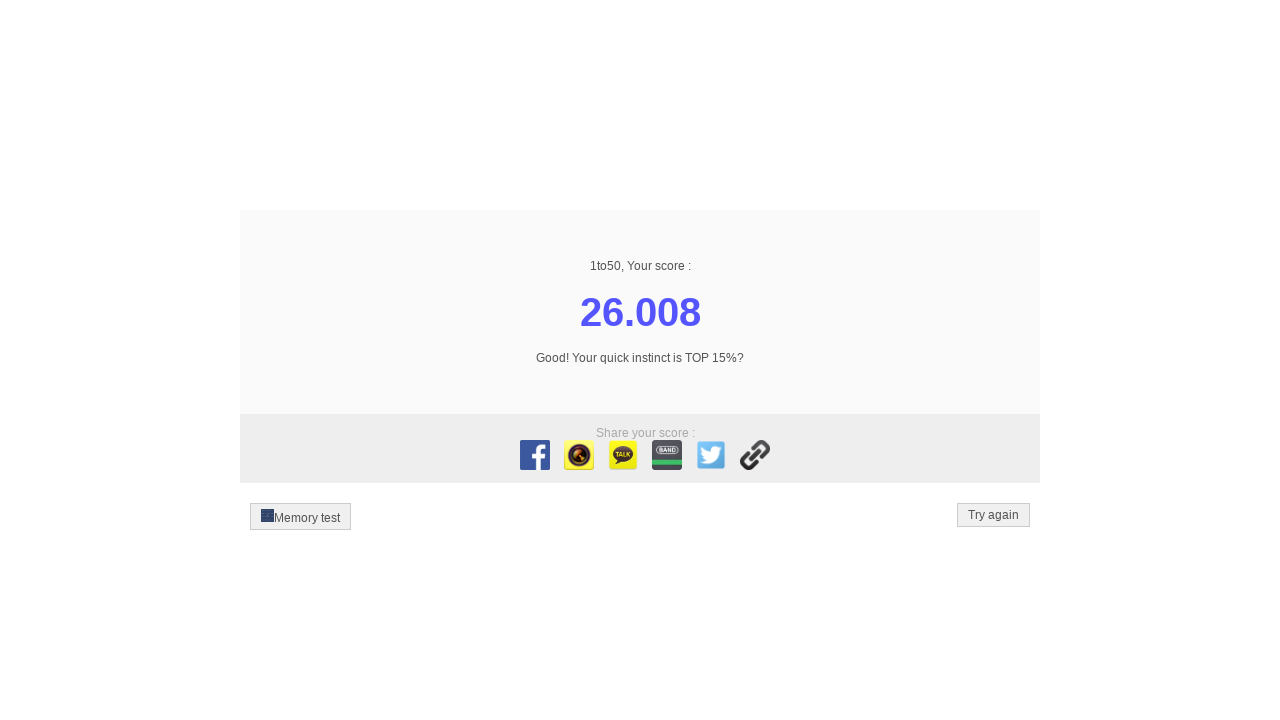